Fills out a large form with 100 input fields by entering the same text in each field, then clicks the submit button to complete the form submission.

Starting URL: http://suninjuly.github.io/huge_form.html

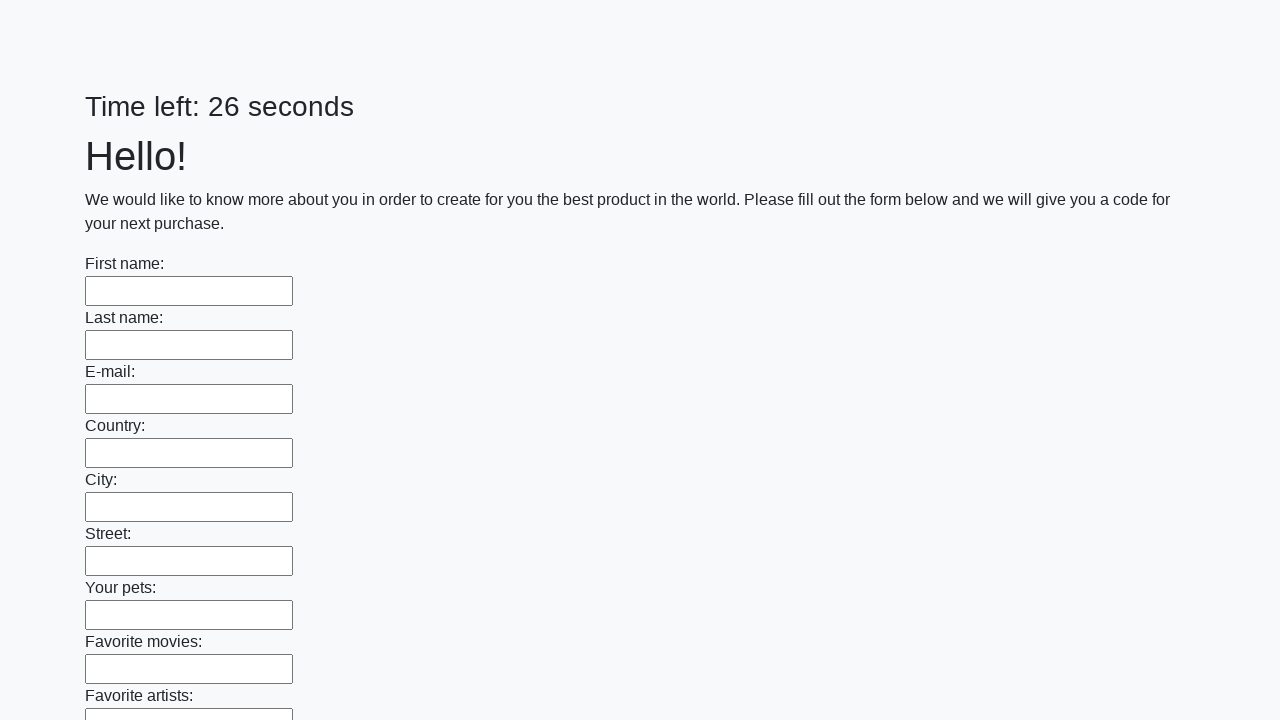

Located all input fields on the form
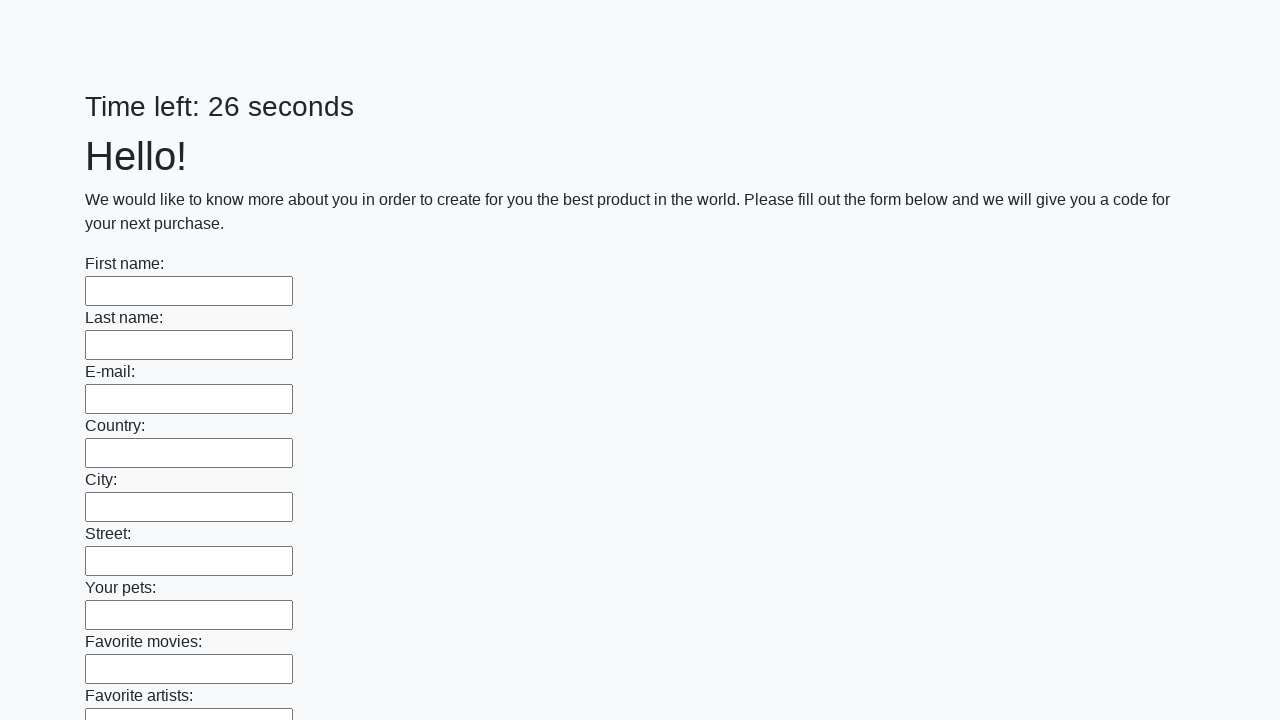

Filled an input field with 'answer' on input >> nth=0
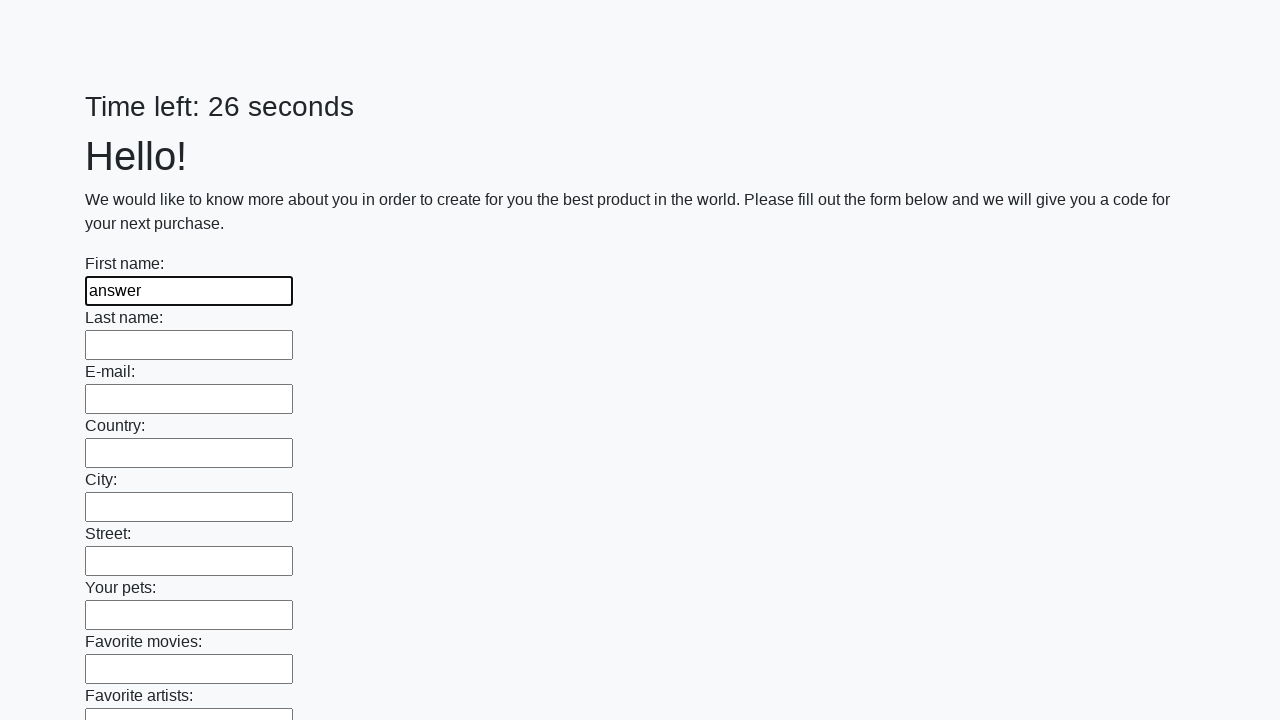

Filled an input field with 'answer' on input >> nth=1
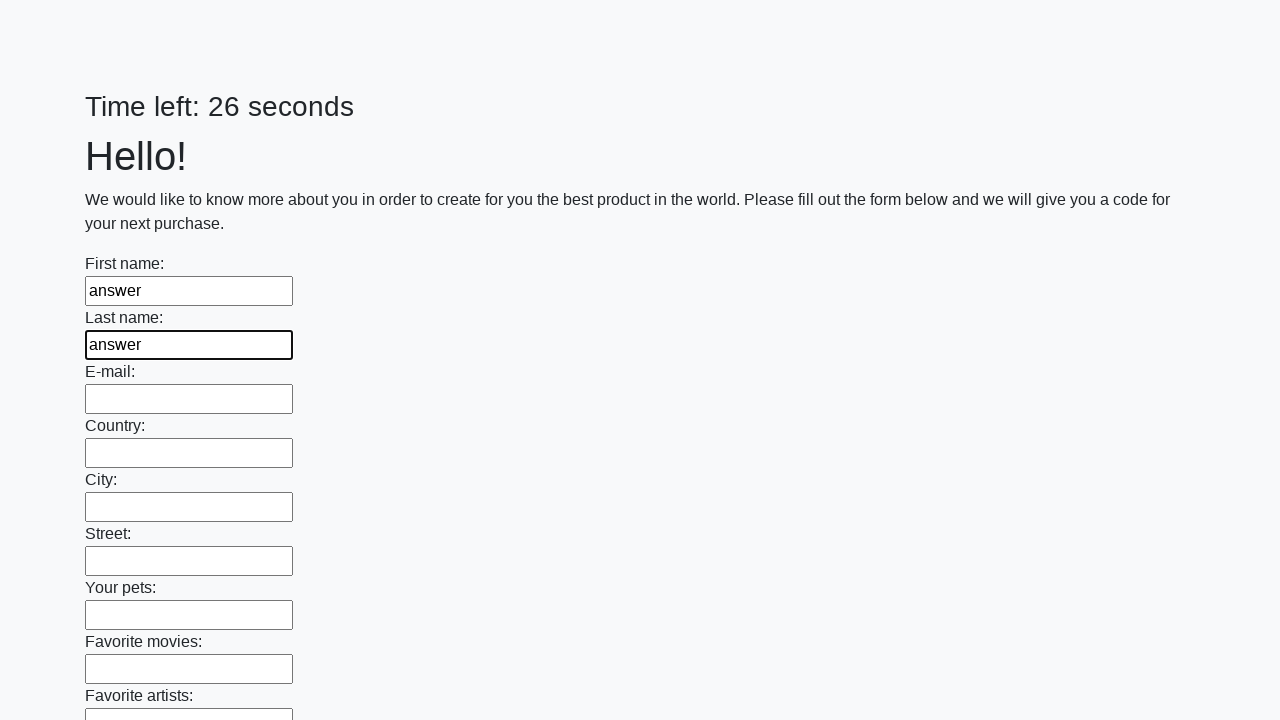

Filled an input field with 'answer' on input >> nth=2
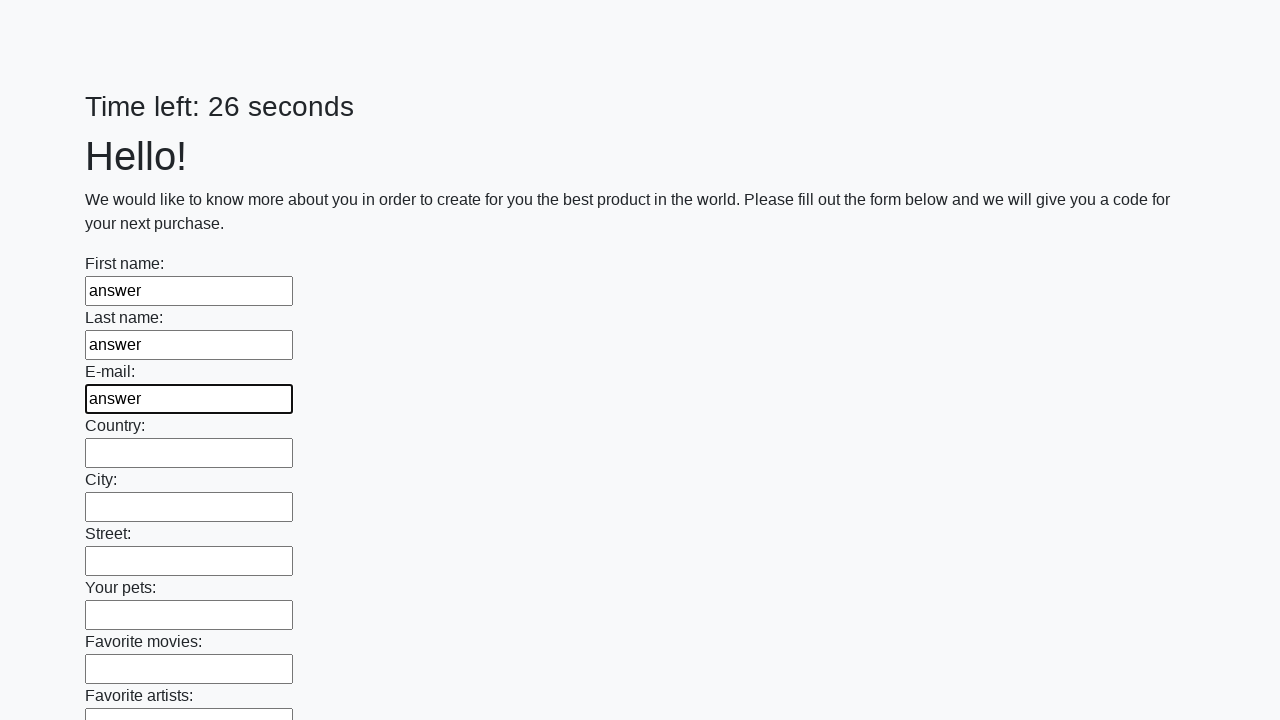

Filled an input field with 'answer' on input >> nth=3
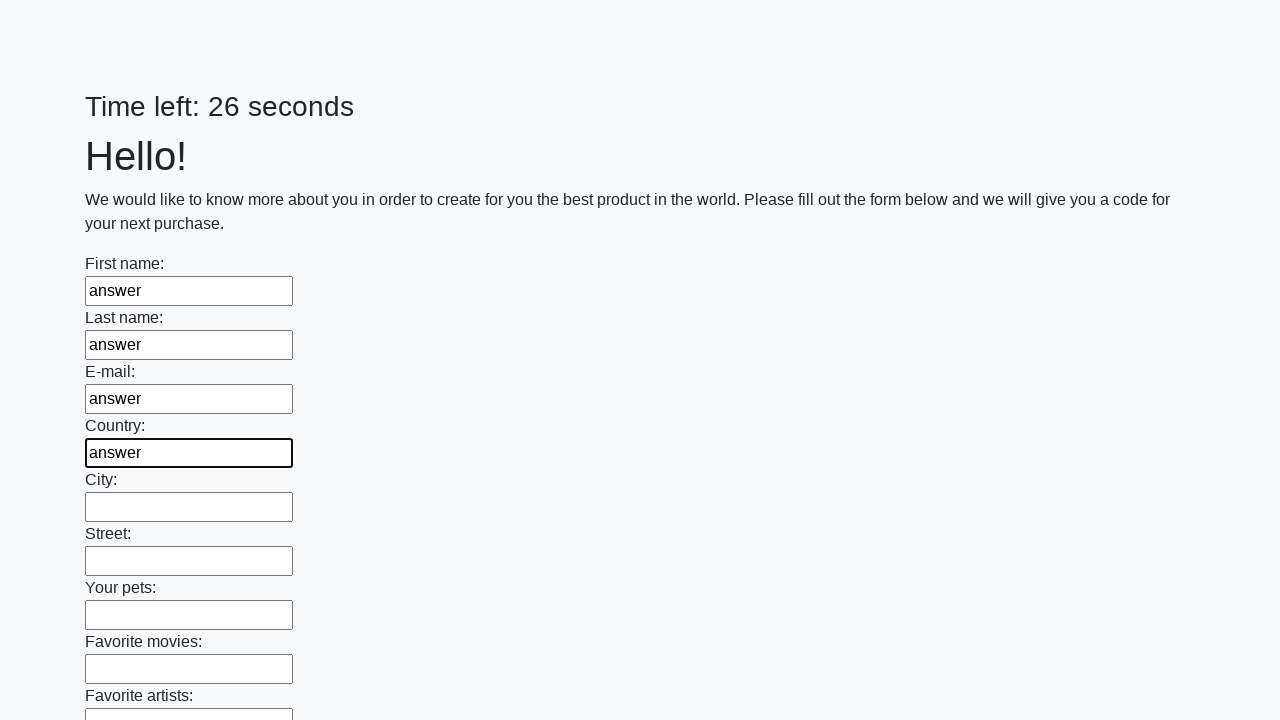

Filled an input field with 'answer' on input >> nth=4
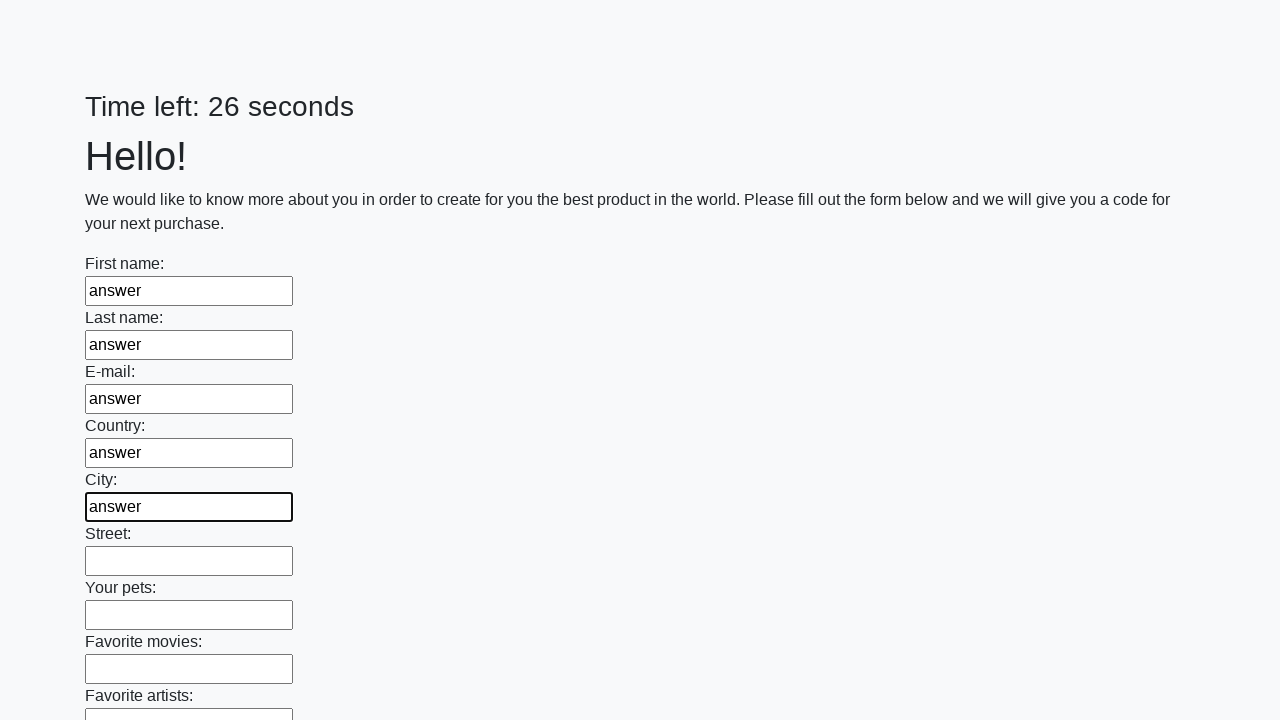

Filled an input field with 'answer' on input >> nth=5
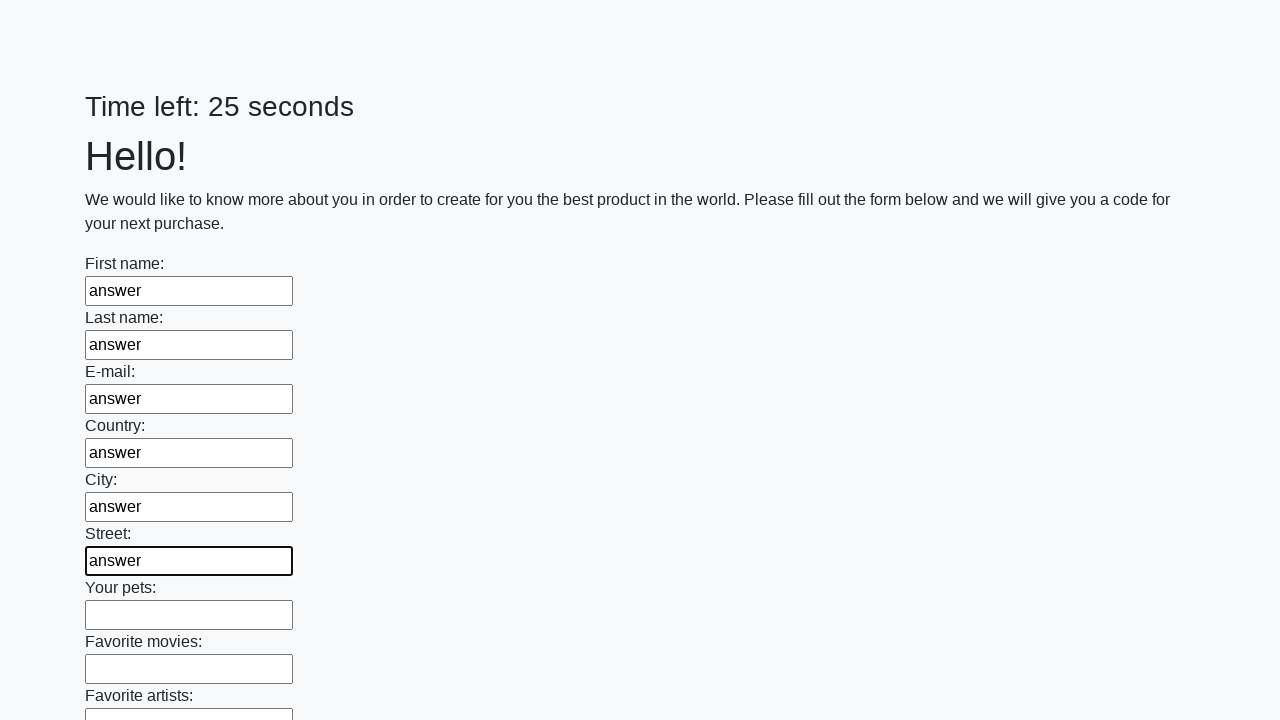

Filled an input field with 'answer' on input >> nth=6
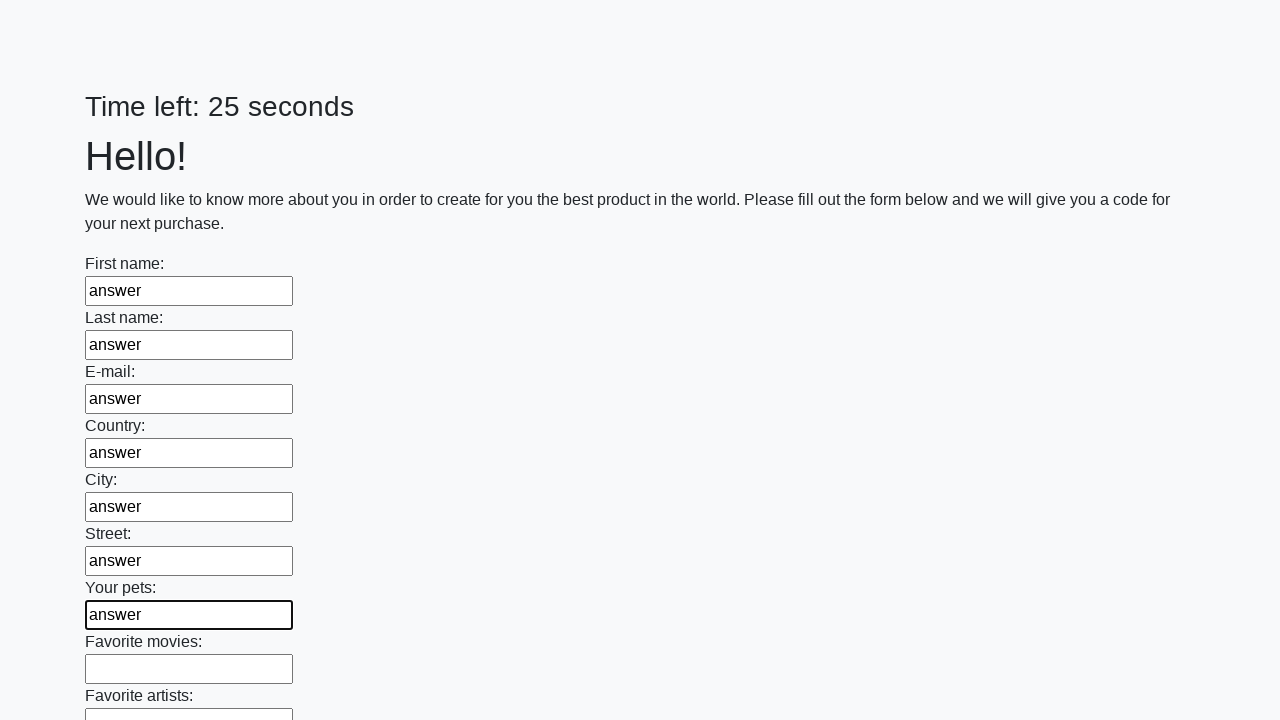

Filled an input field with 'answer' on input >> nth=7
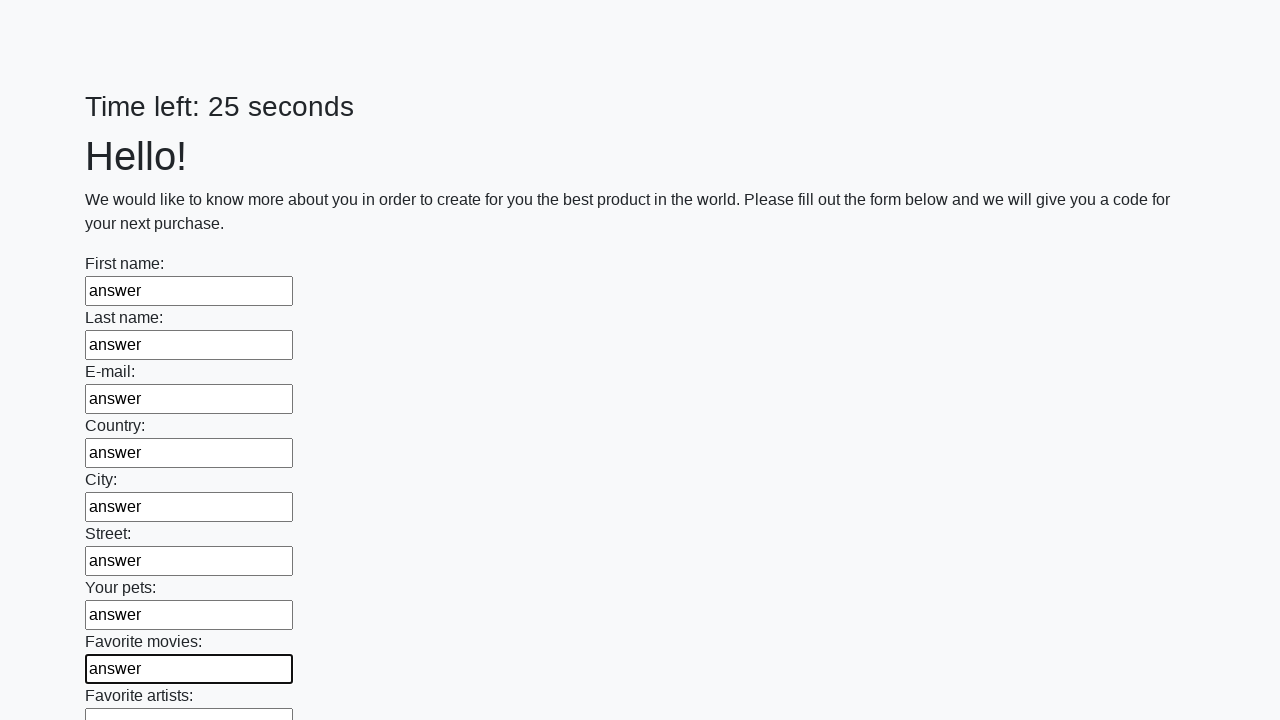

Filled an input field with 'answer' on input >> nth=8
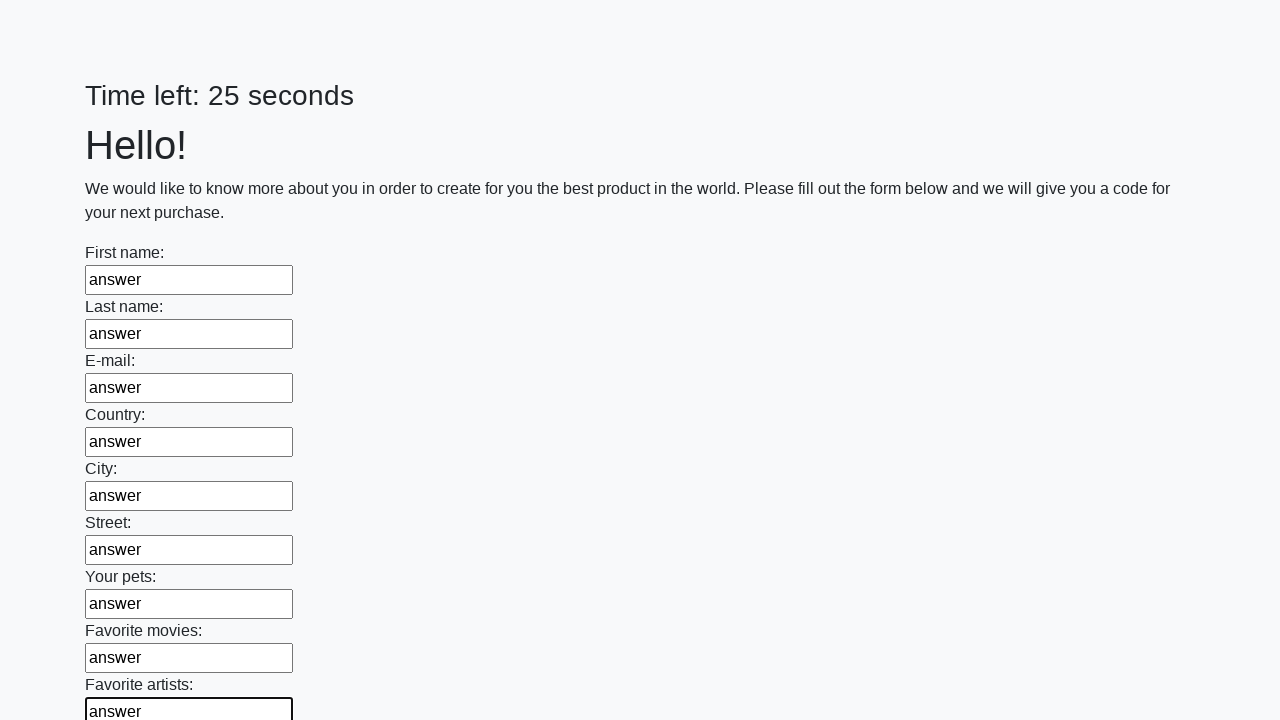

Filled an input field with 'answer' on input >> nth=9
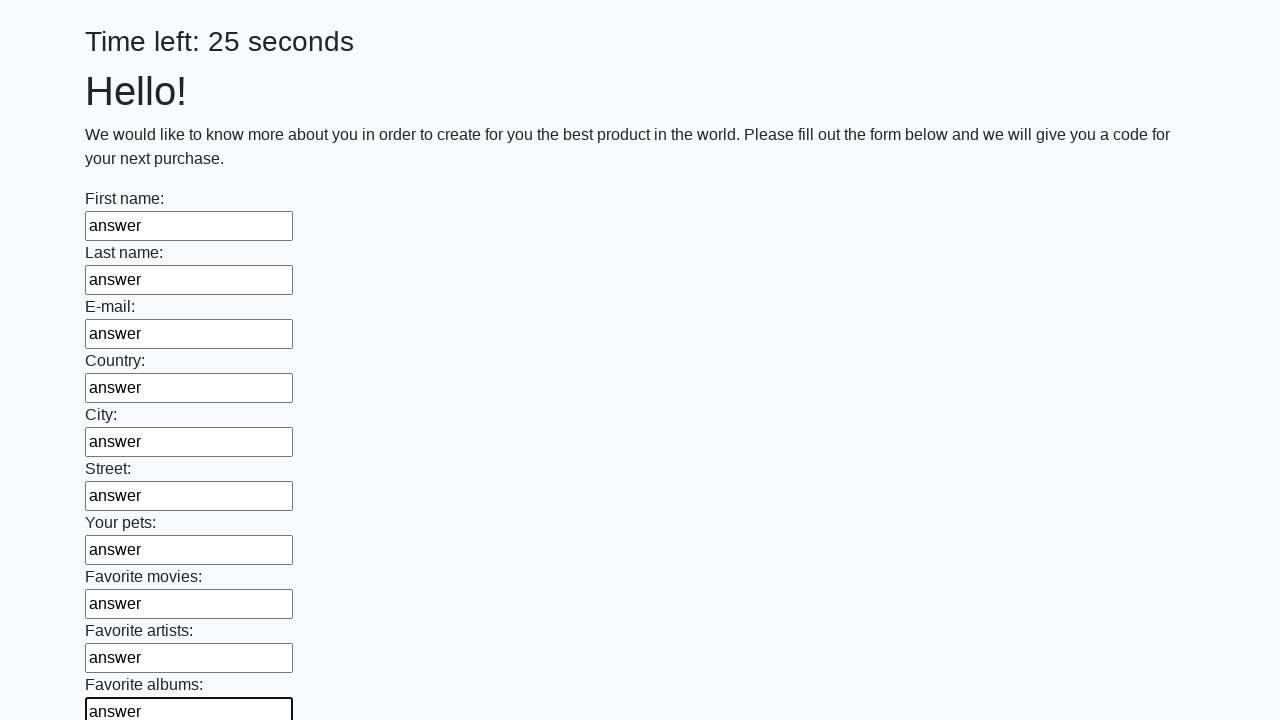

Filled an input field with 'answer' on input >> nth=10
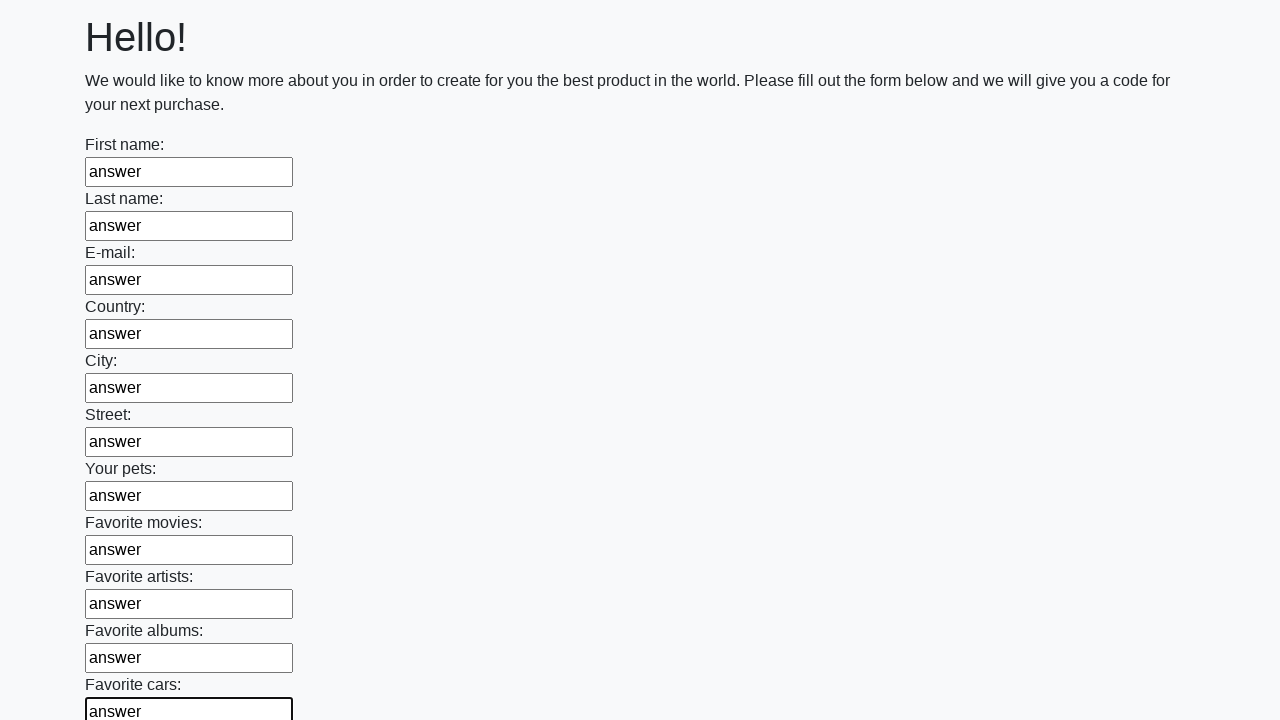

Filled an input field with 'answer' on input >> nth=11
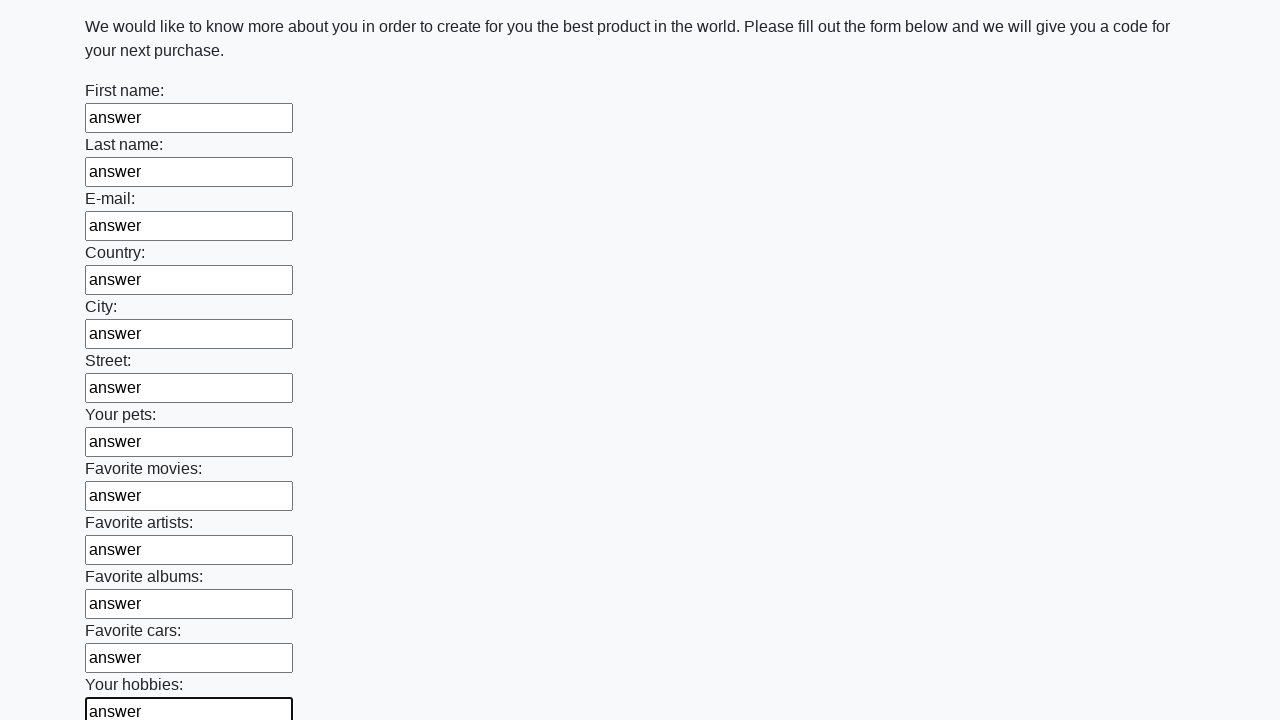

Filled an input field with 'answer' on input >> nth=12
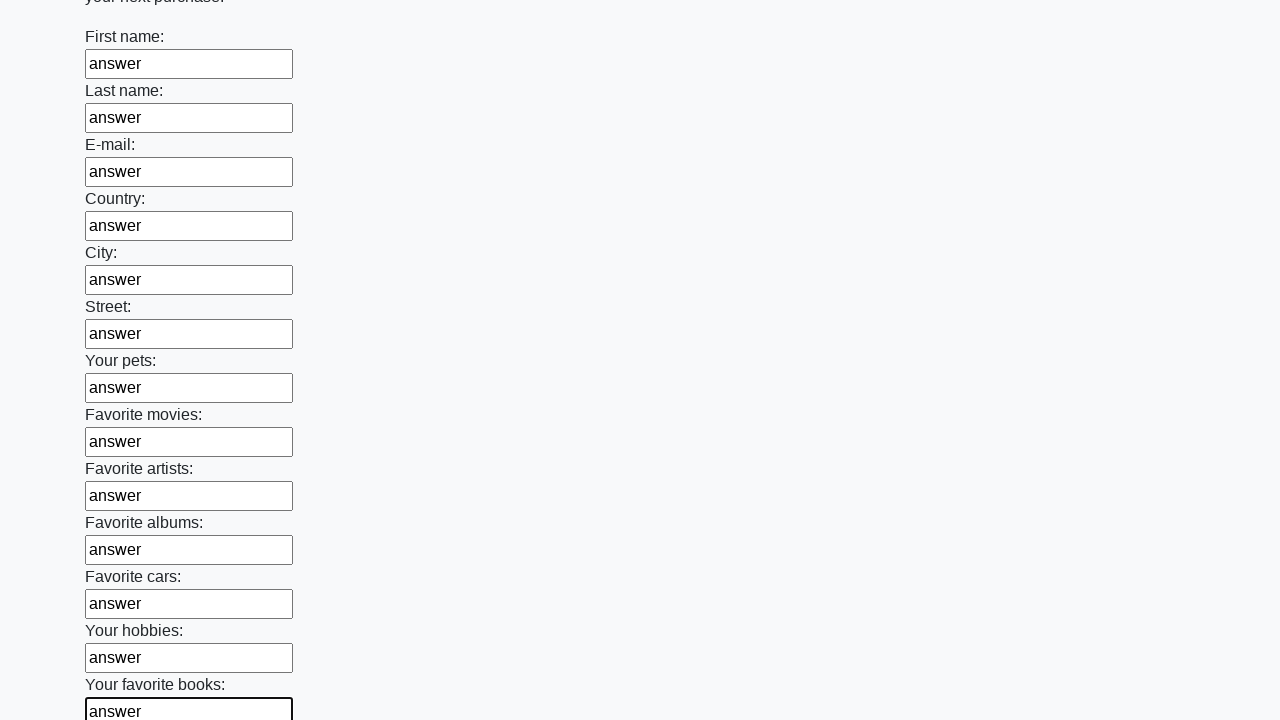

Filled an input field with 'answer' on input >> nth=13
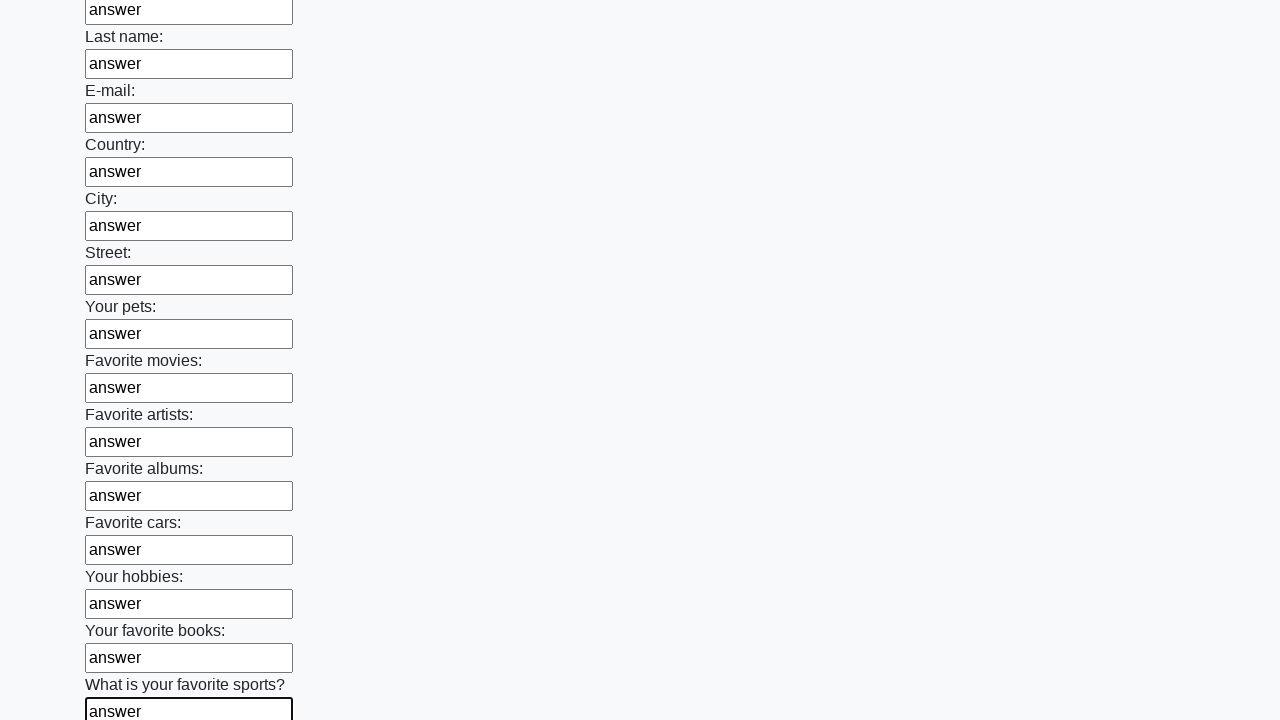

Filled an input field with 'answer' on input >> nth=14
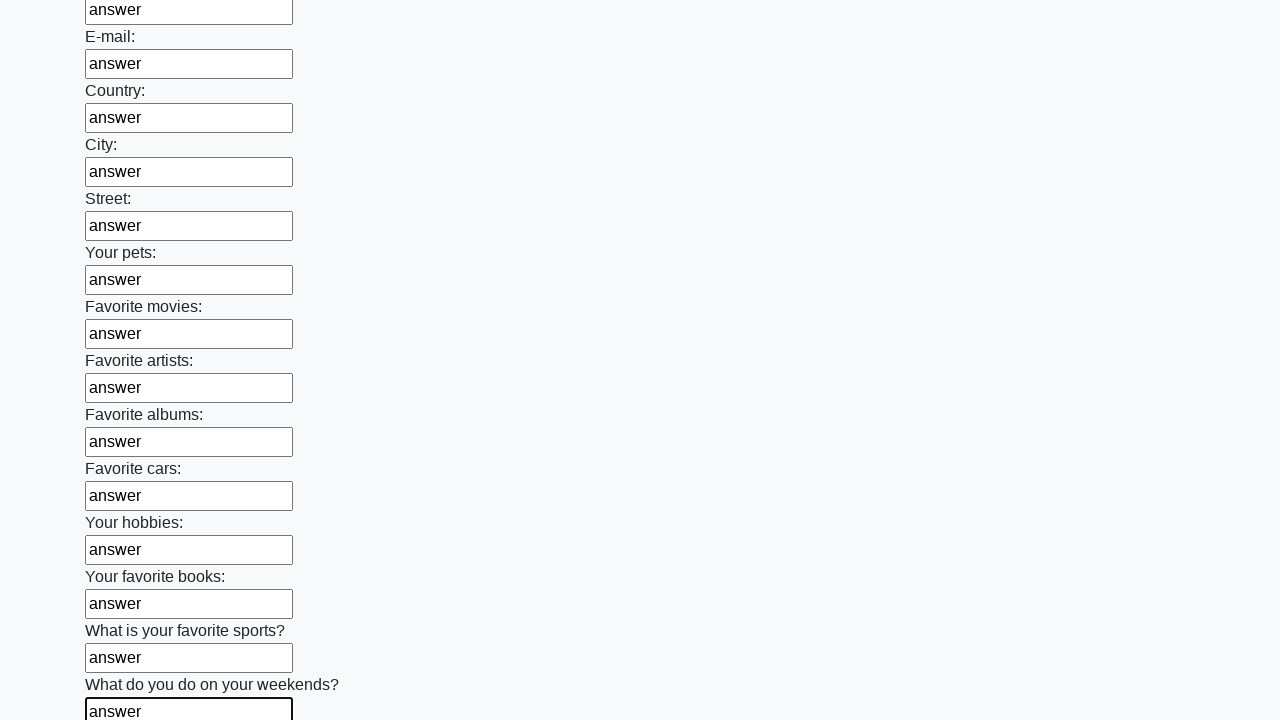

Filled an input field with 'answer' on input >> nth=15
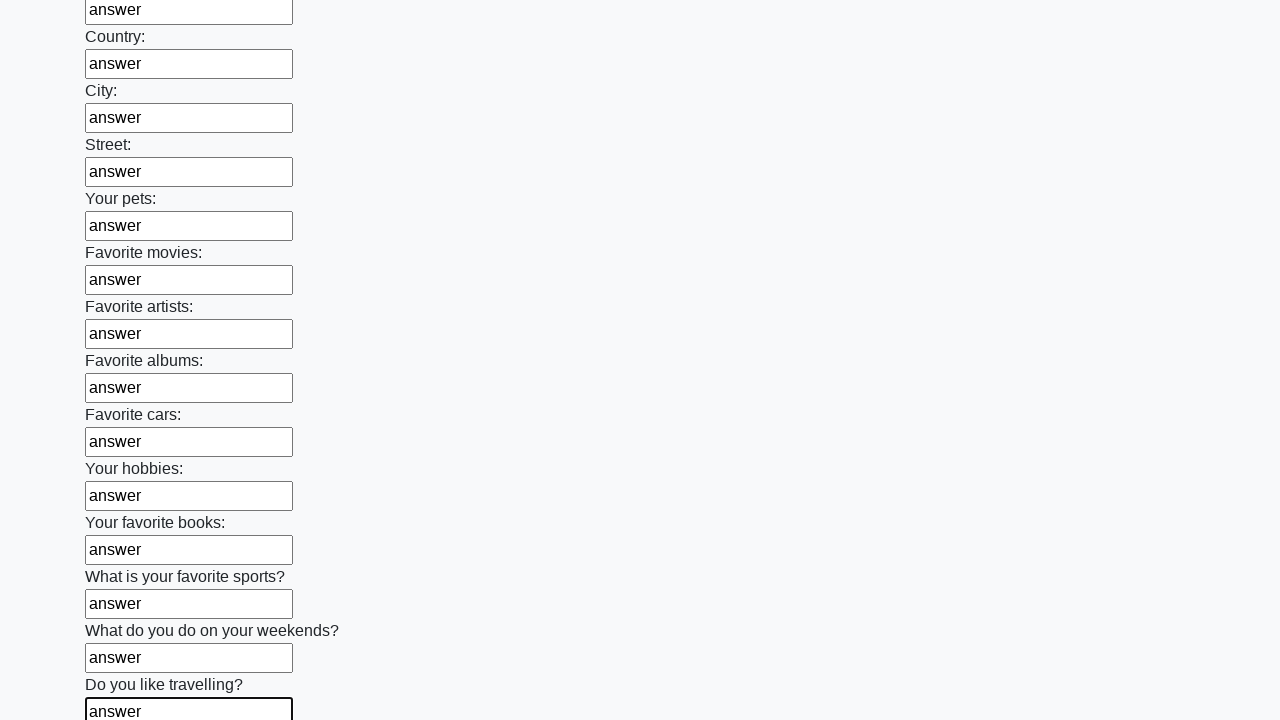

Filled an input field with 'answer' on input >> nth=16
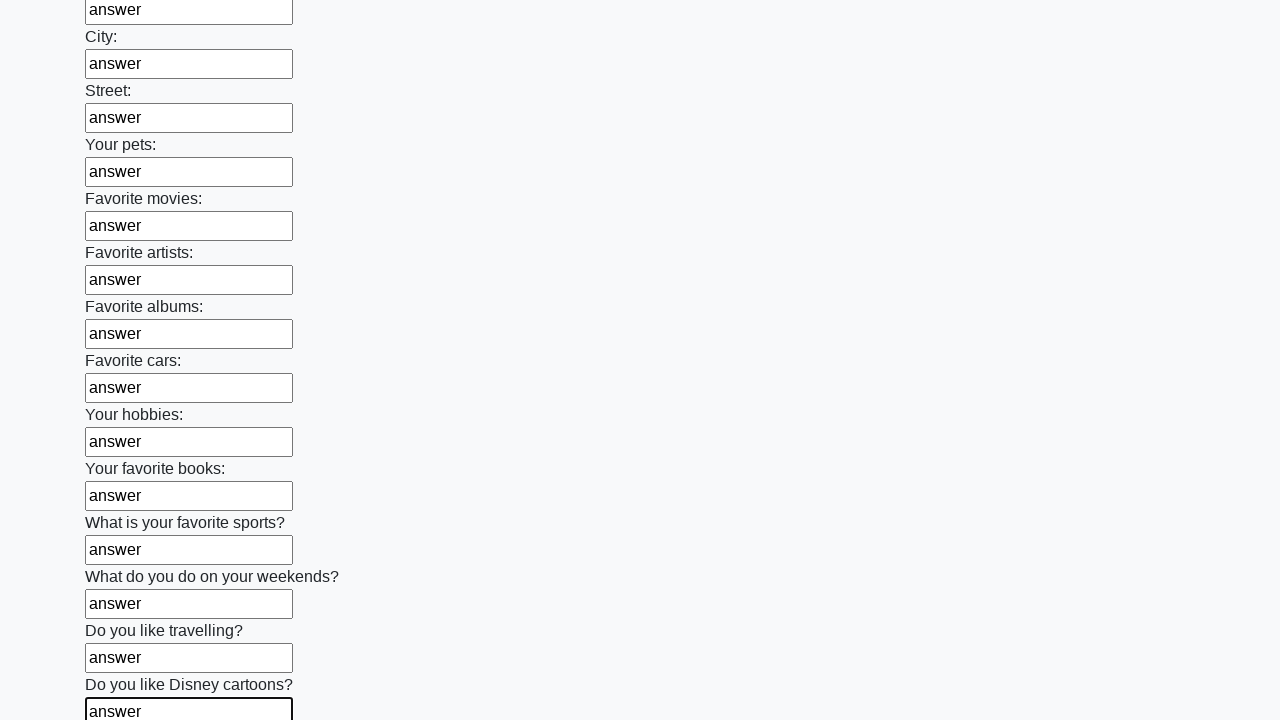

Filled an input field with 'answer' on input >> nth=17
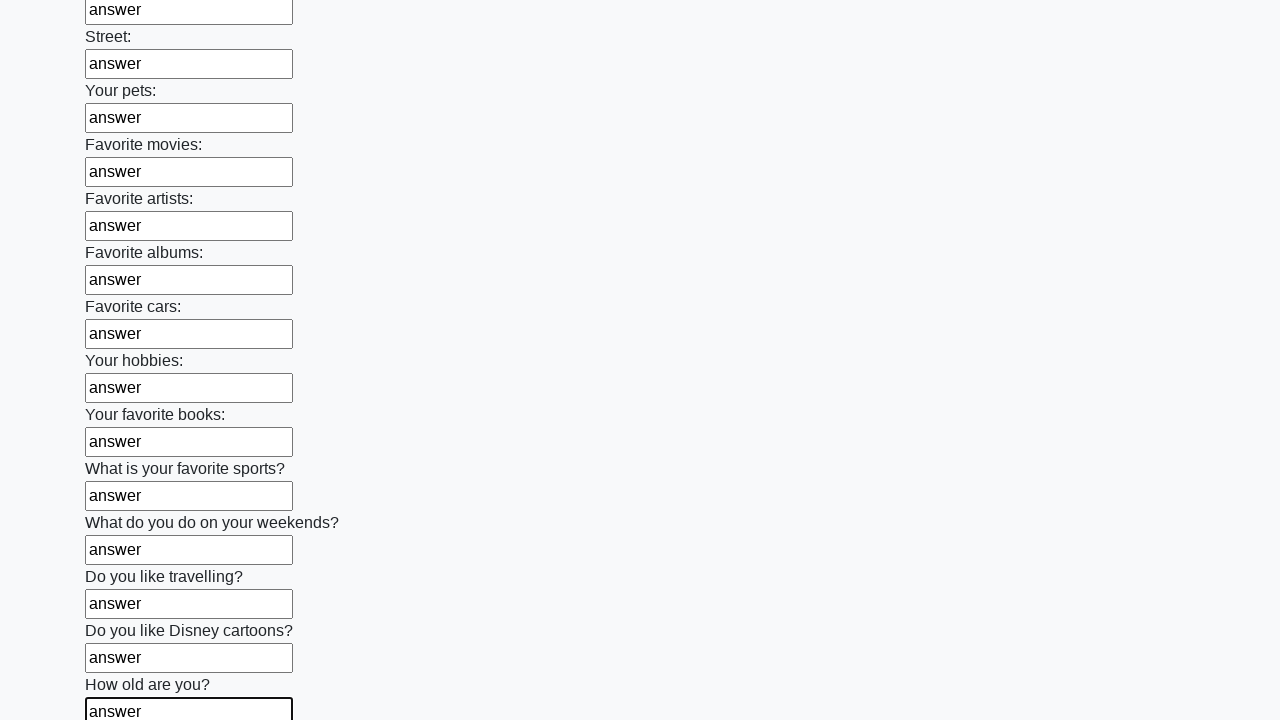

Filled an input field with 'answer' on input >> nth=18
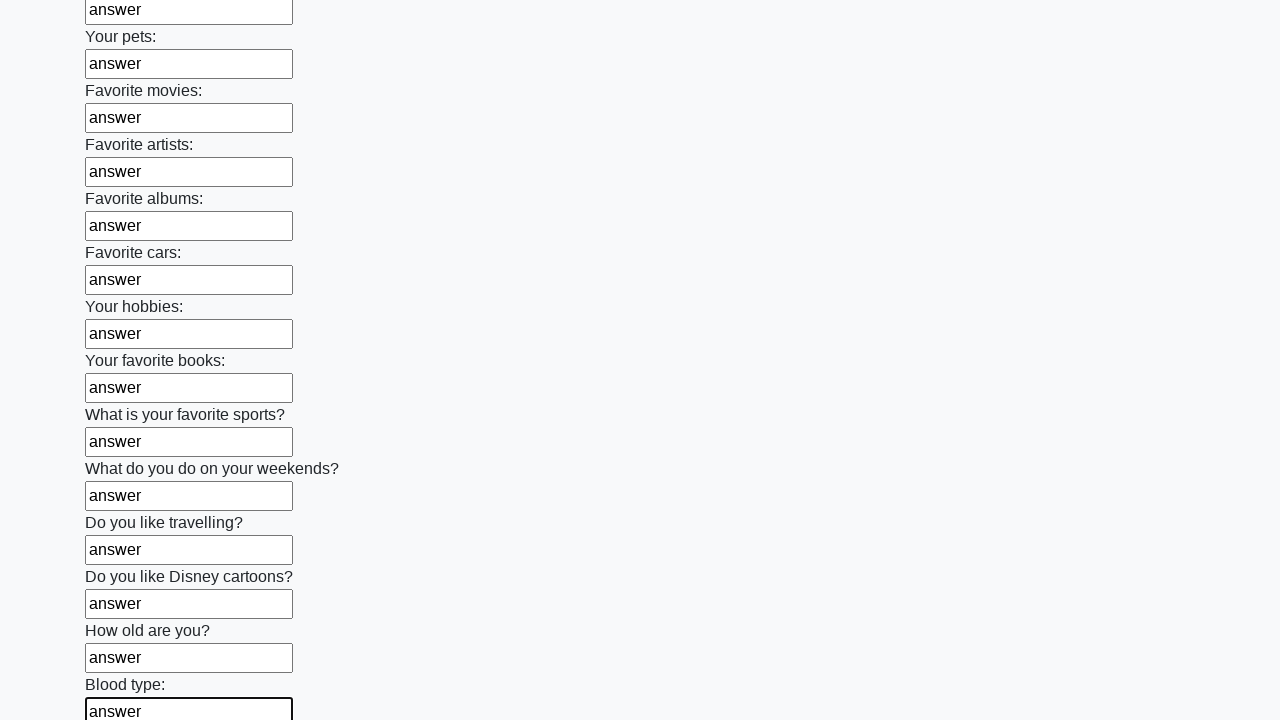

Filled an input field with 'answer' on input >> nth=19
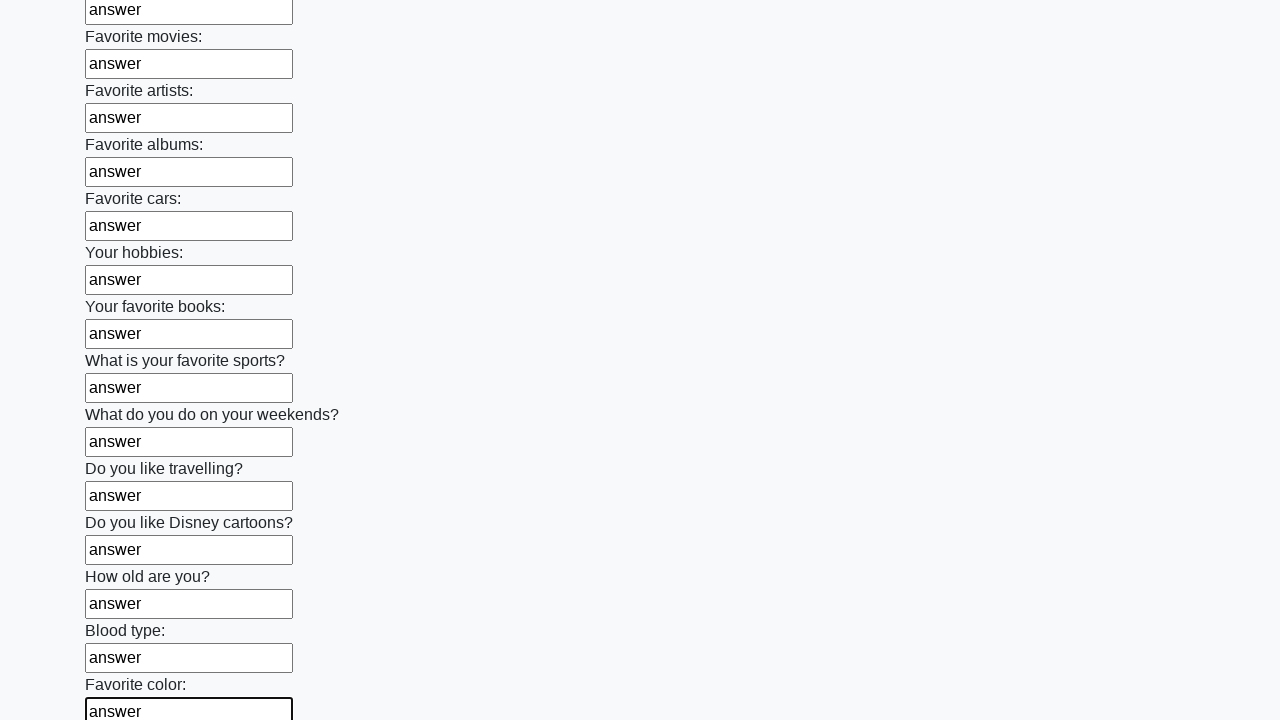

Filled an input field with 'answer' on input >> nth=20
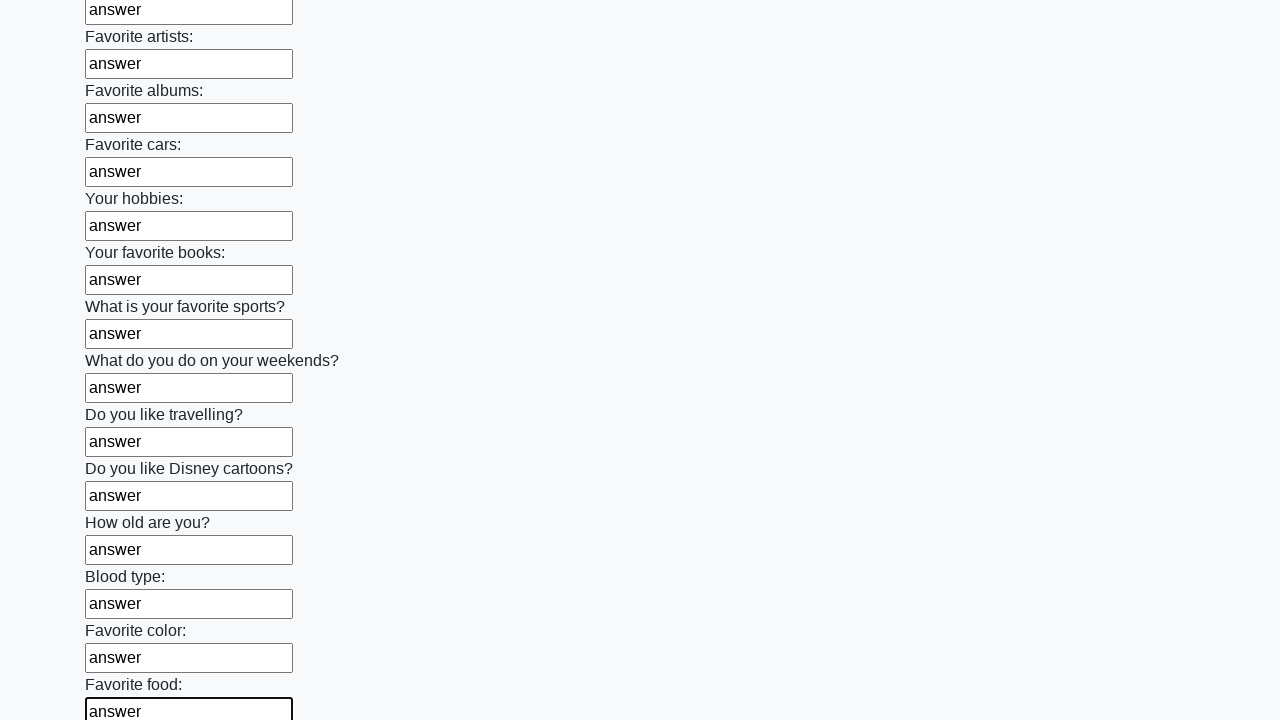

Filled an input field with 'answer' on input >> nth=21
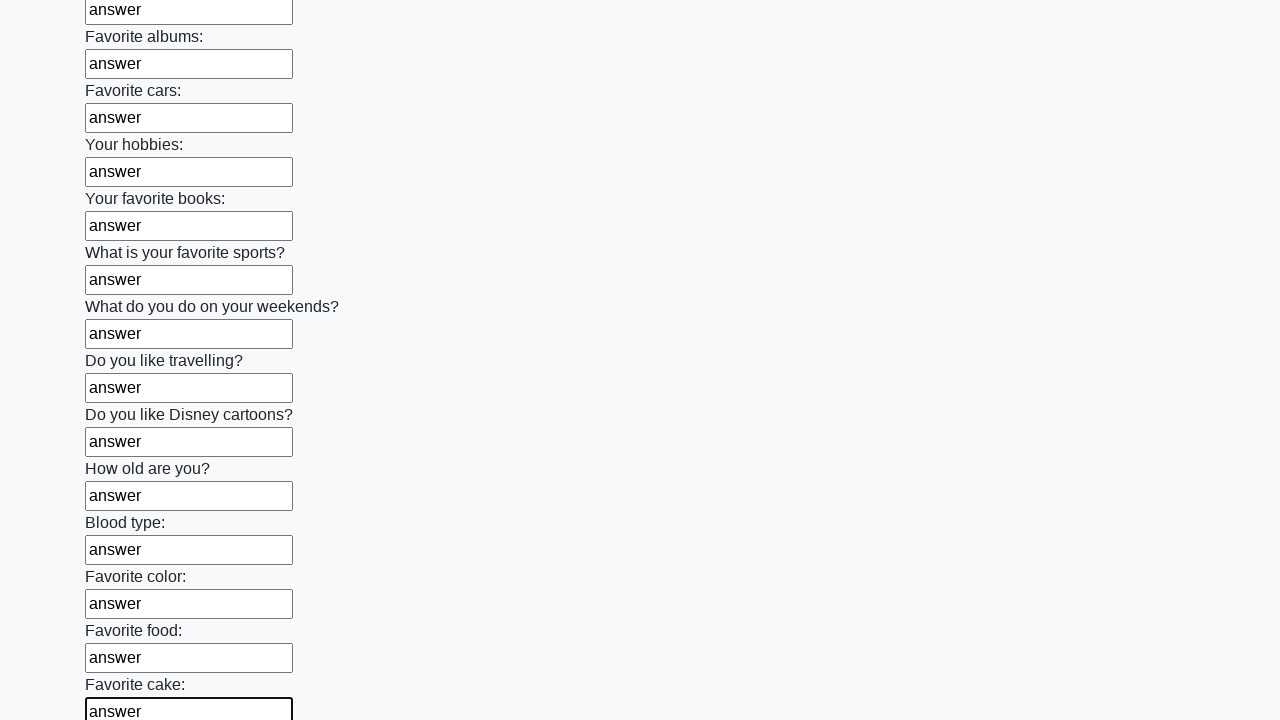

Filled an input field with 'answer' on input >> nth=22
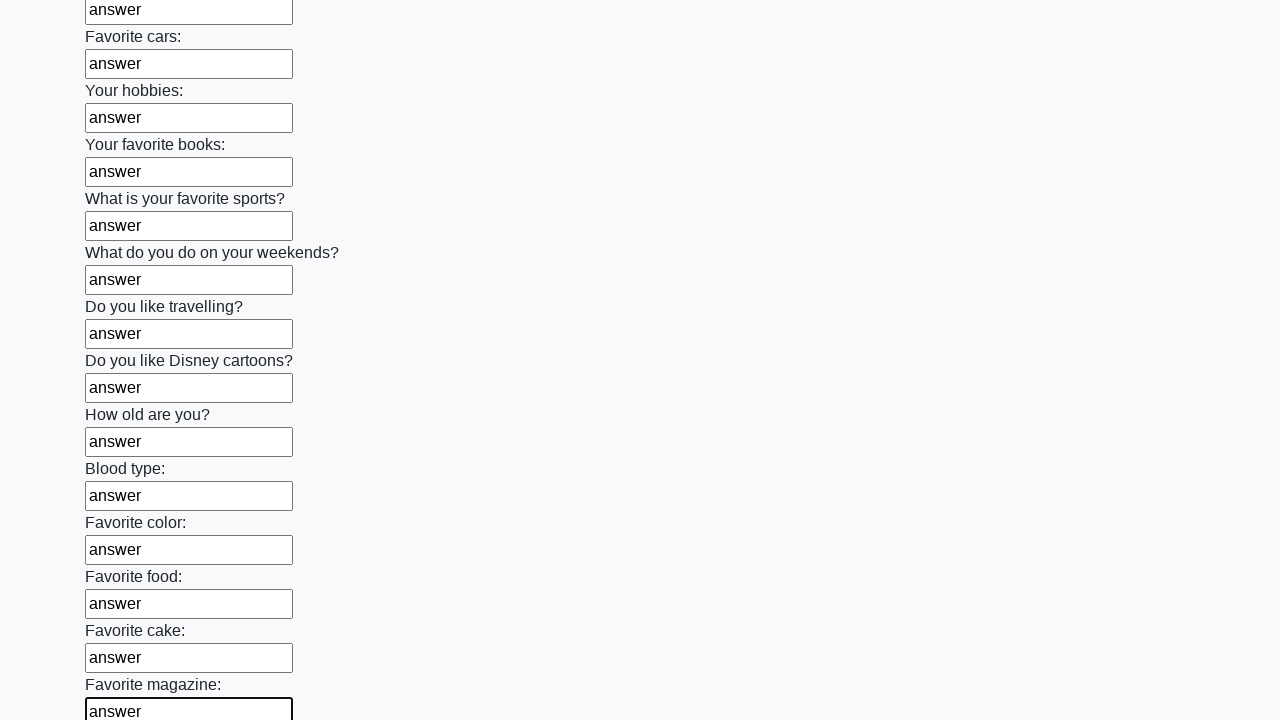

Filled an input field with 'answer' on input >> nth=23
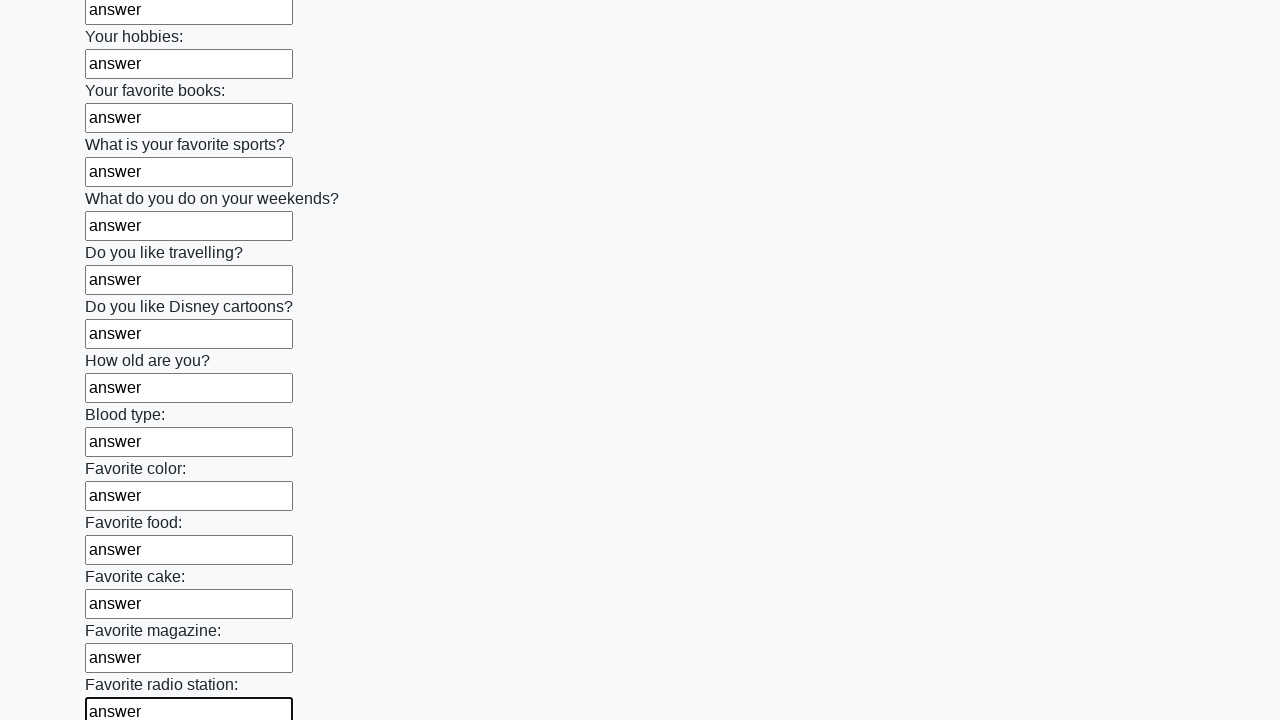

Filled an input field with 'answer' on input >> nth=24
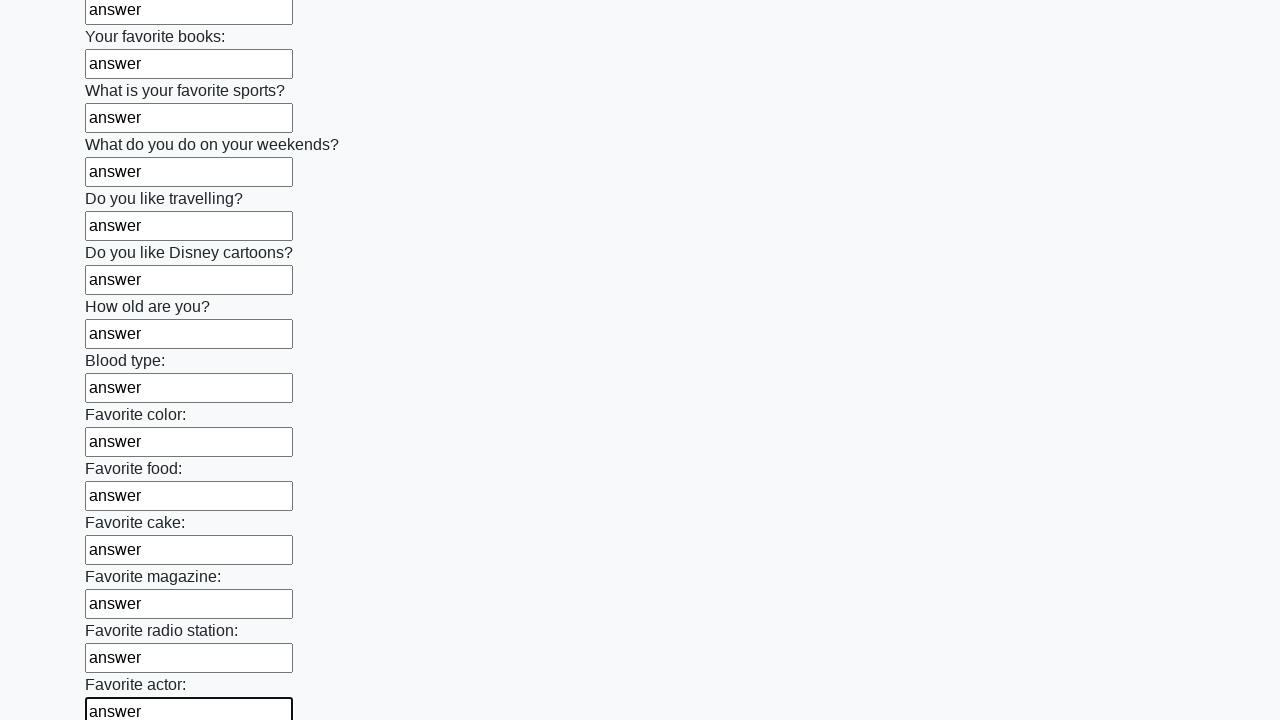

Filled an input field with 'answer' on input >> nth=25
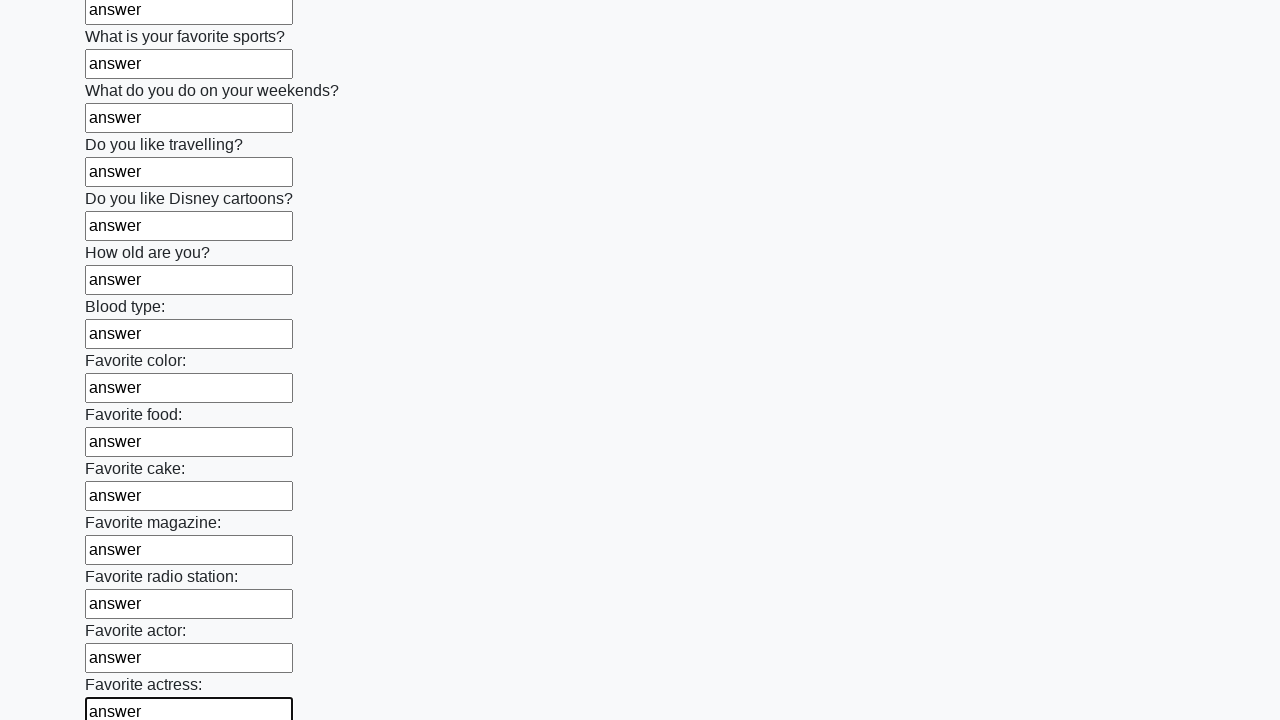

Filled an input field with 'answer' on input >> nth=26
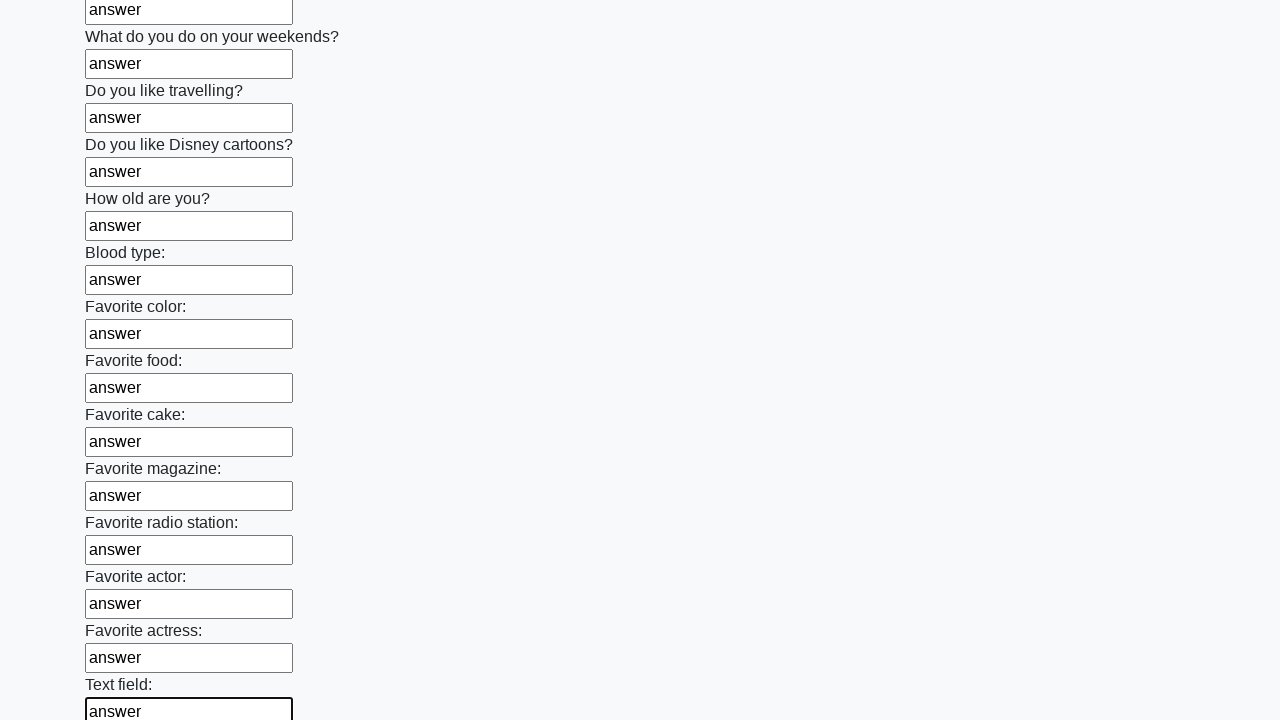

Filled an input field with 'answer' on input >> nth=27
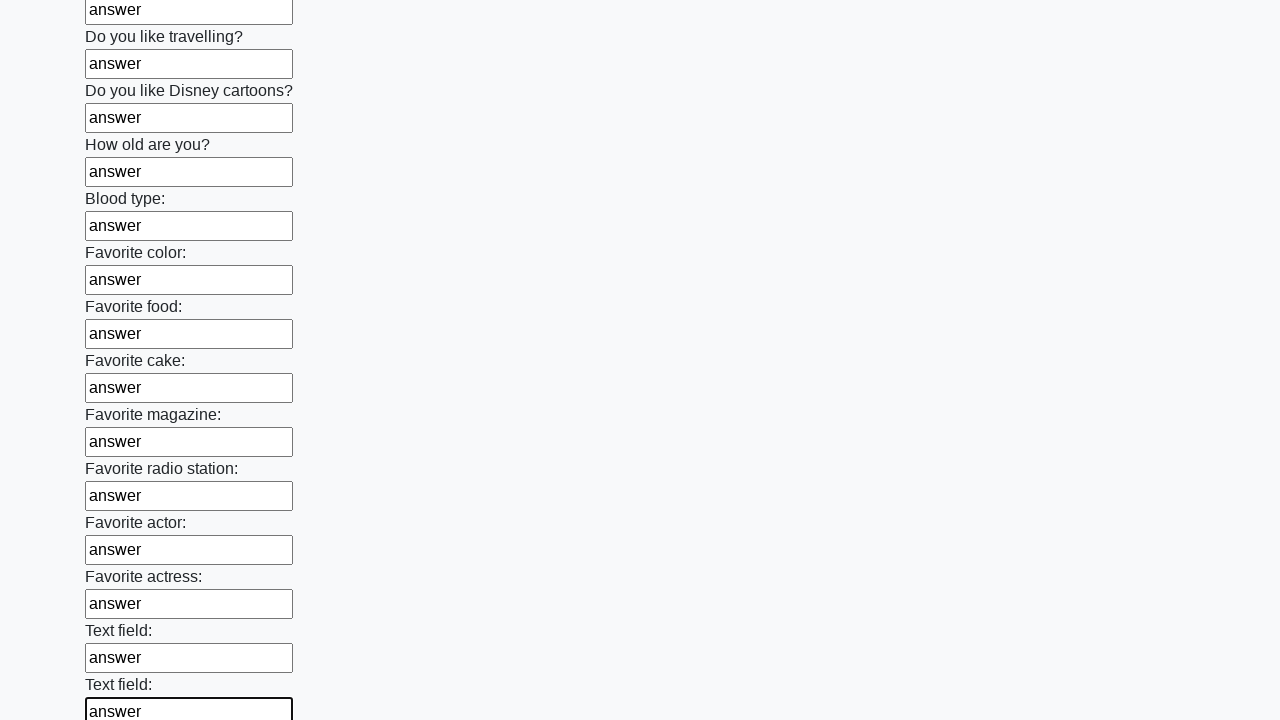

Filled an input field with 'answer' on input >> nth=28
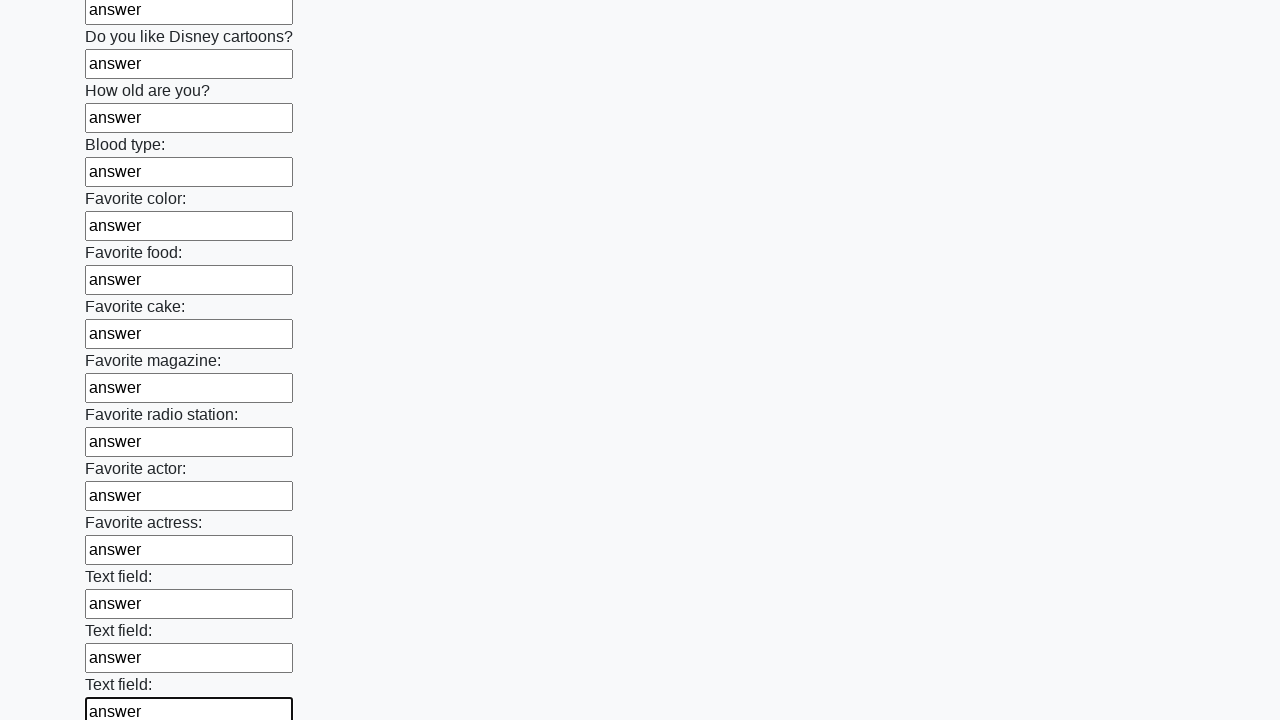

Filled an input field with 'answer' on input >> nth=29
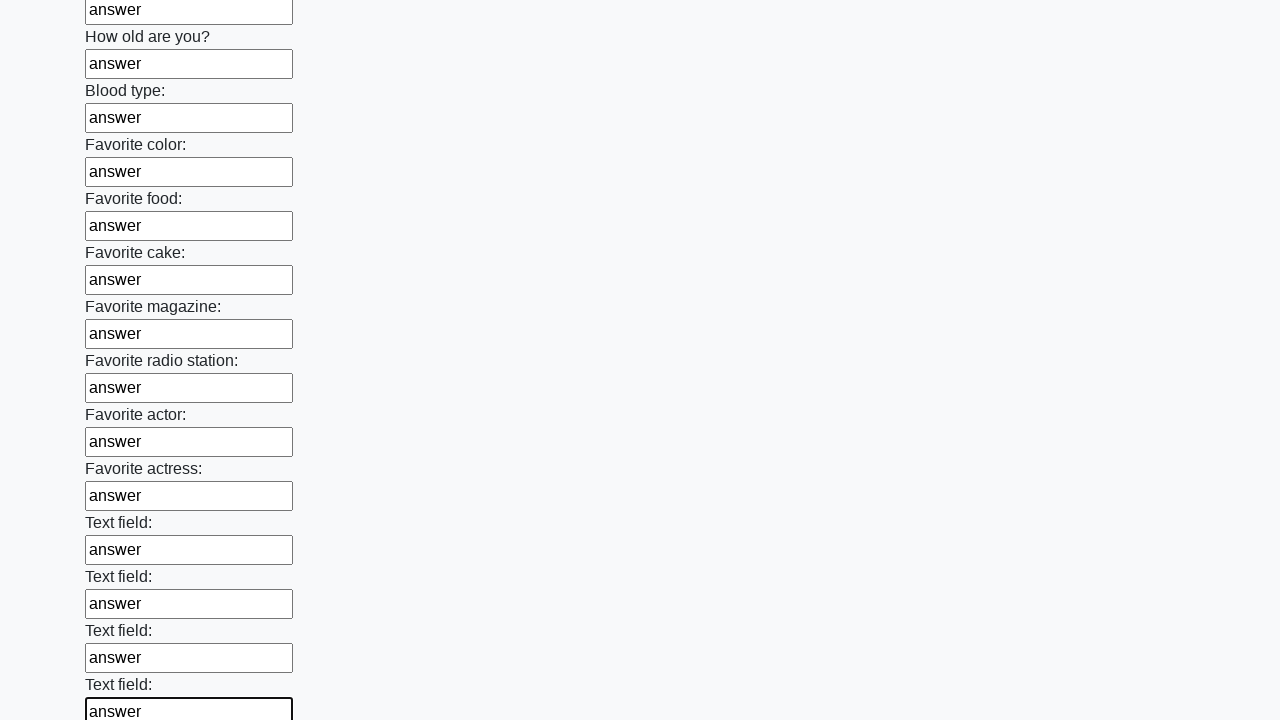

Filled an input field with 'answer' on input >> nth=30
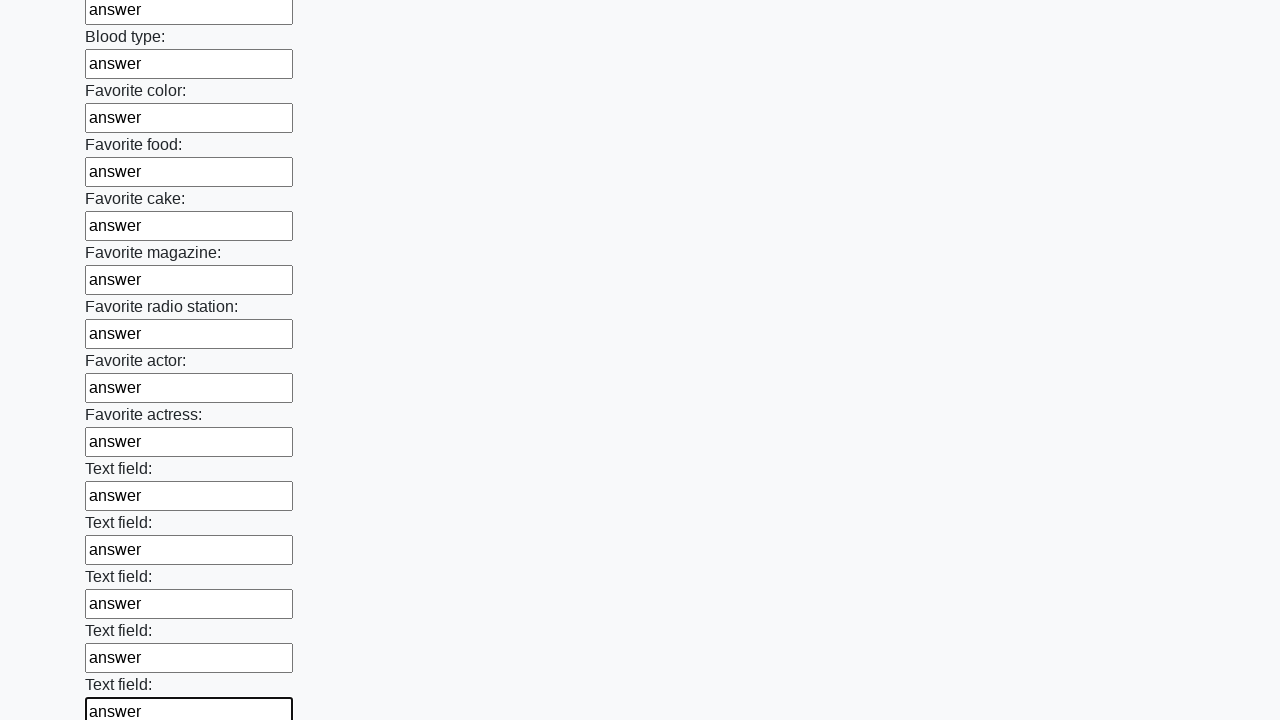

Filled an input field with 'answer' on input >> nth=31
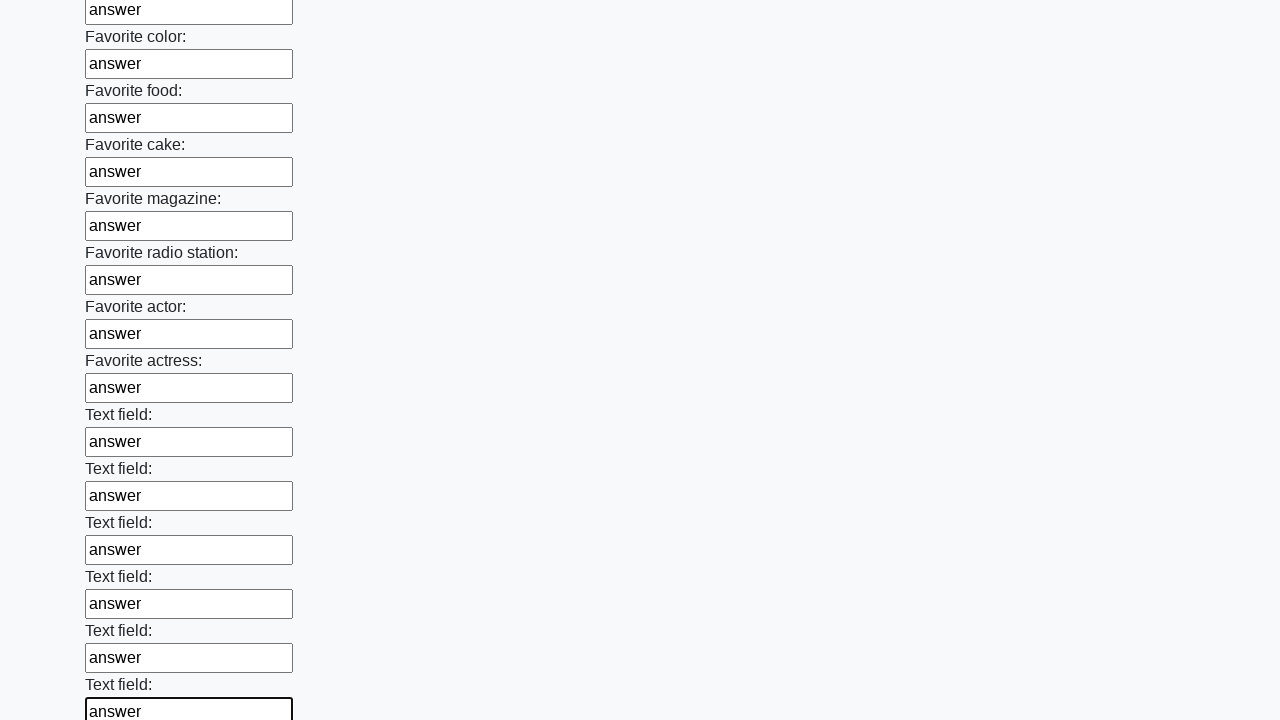

Filled an input field with 'answer' on input >> nth=32
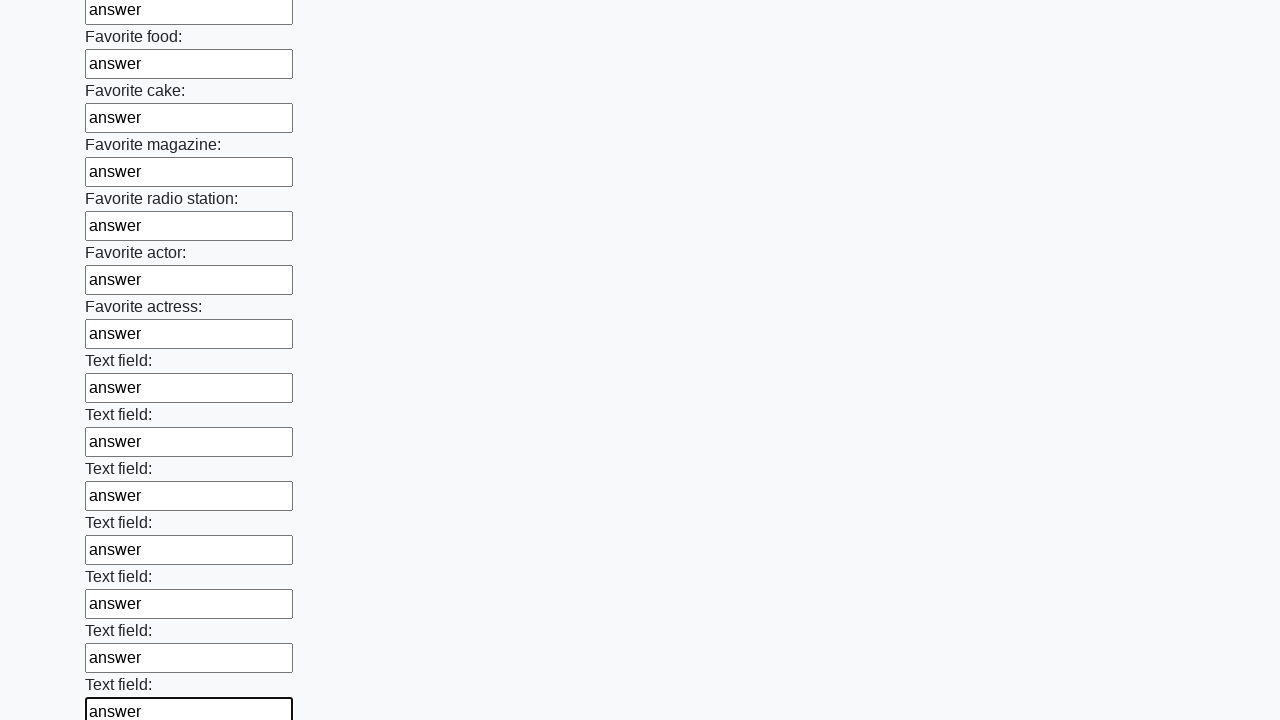

Filled an input field with 'answer' on input >> nth=33
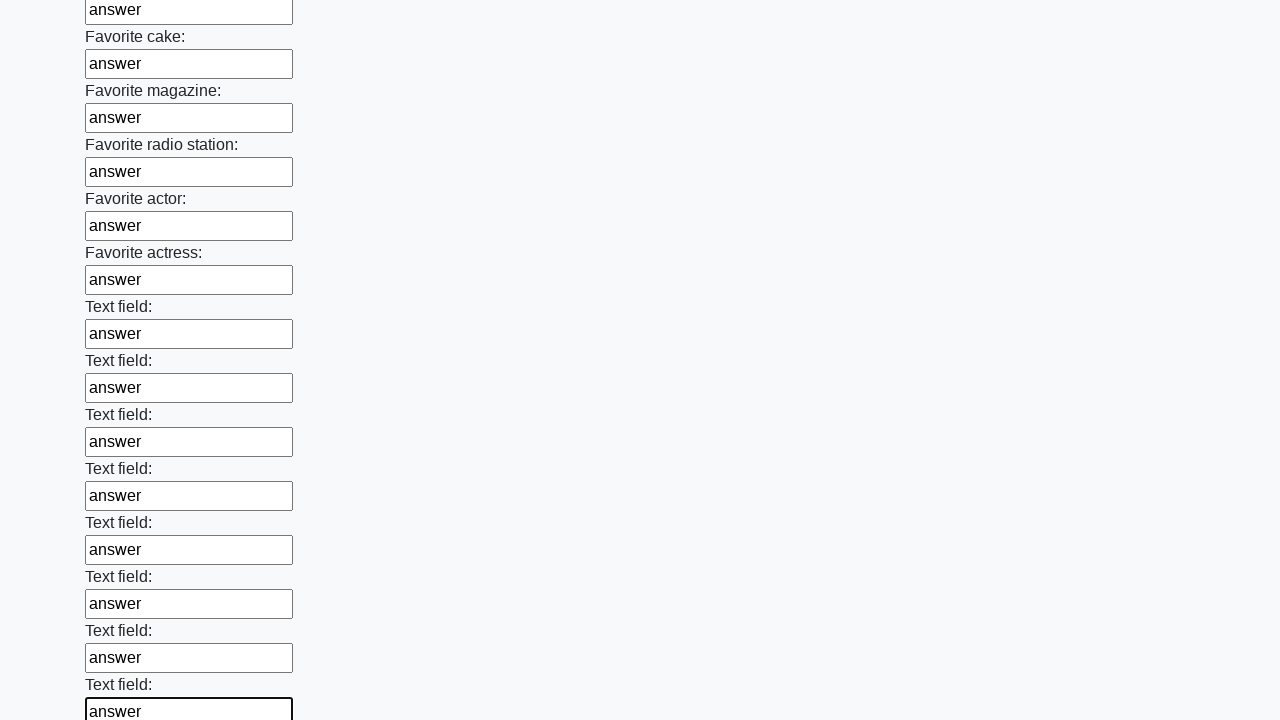

Filled an input field with 'answer' on input >> nth=34
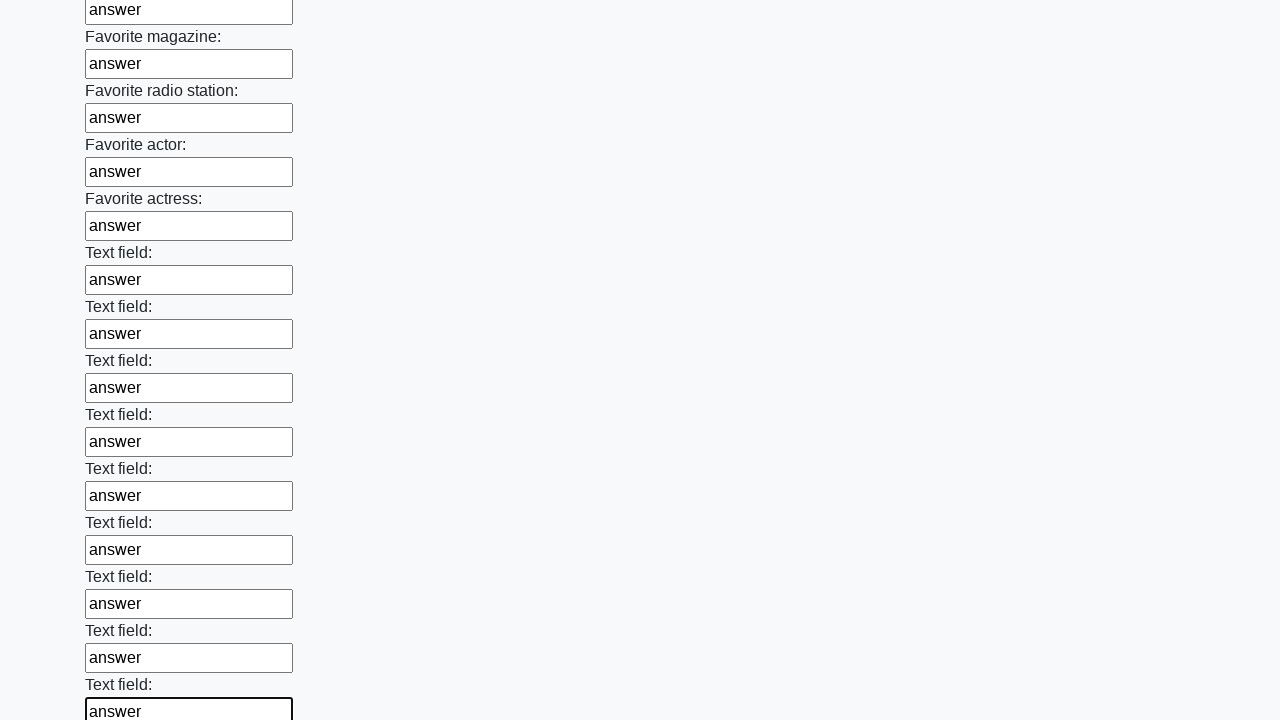

Filled an input field with 'answer' on input >> nth=35
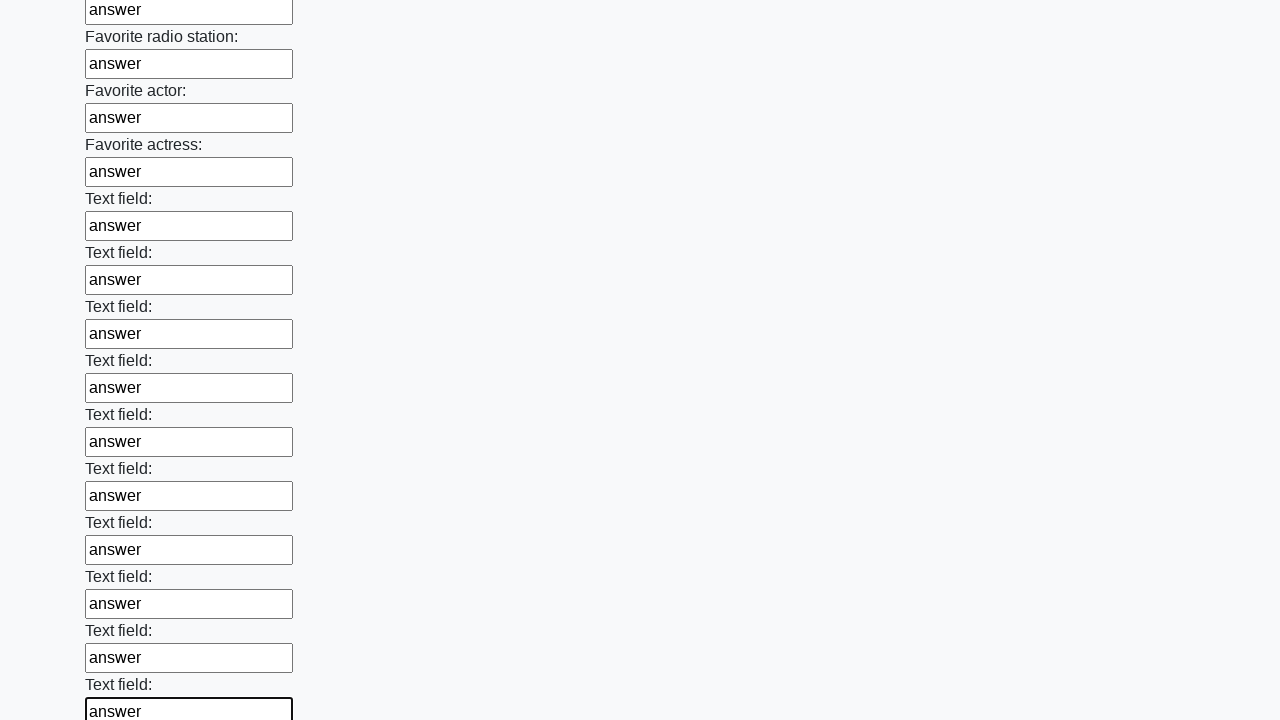

Filled an input field with 'answer' on input >> nth=36
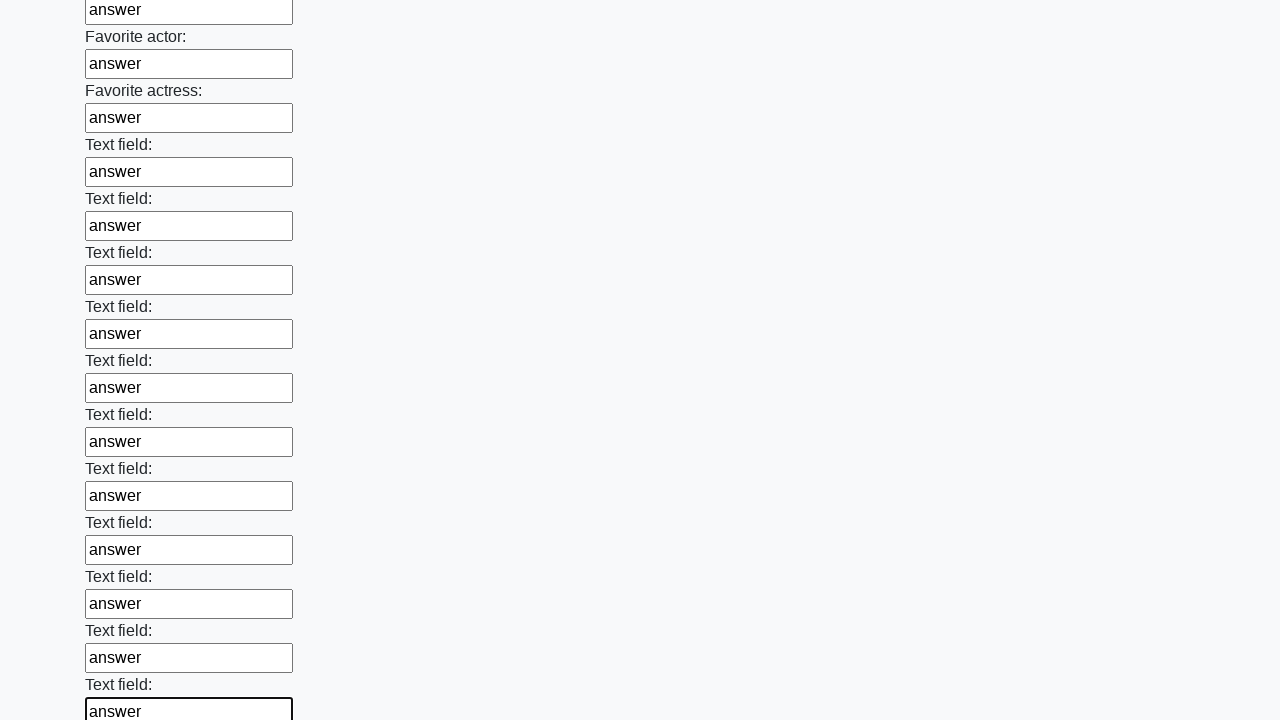

Filled an input field with 'answer' on input >> nth=37
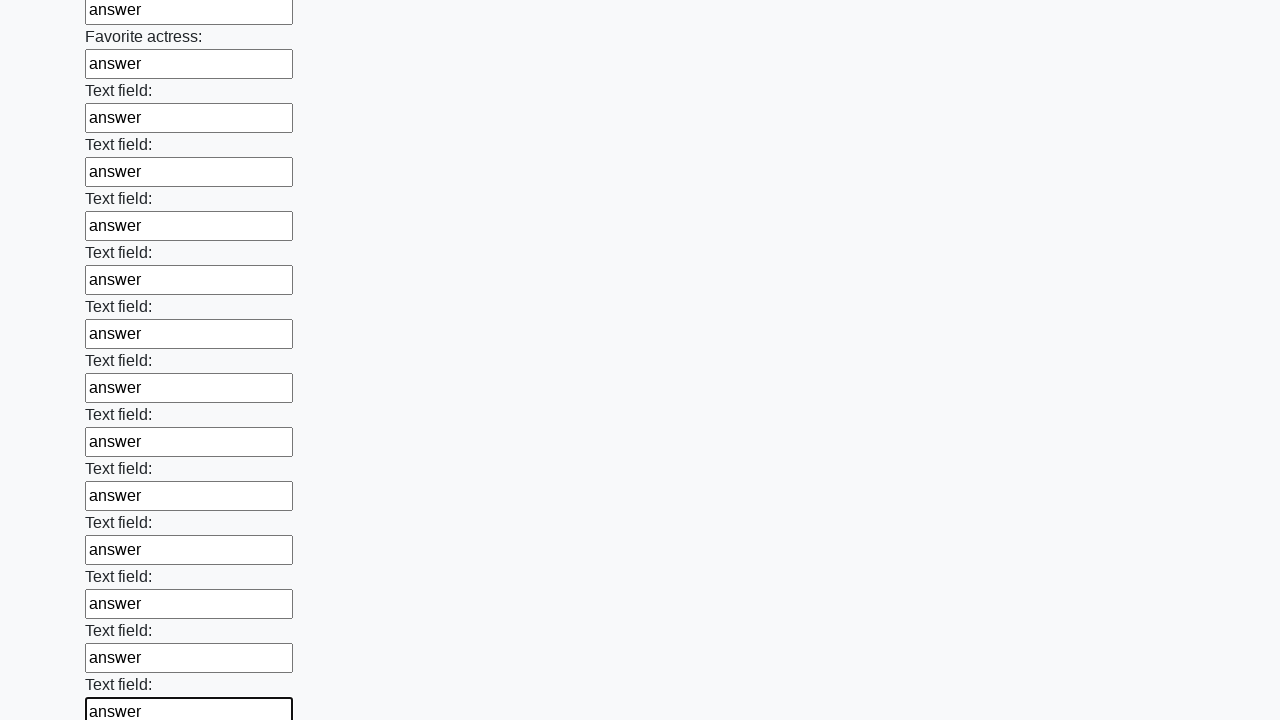

Filled an input field with 'answer' on input >> nth=38
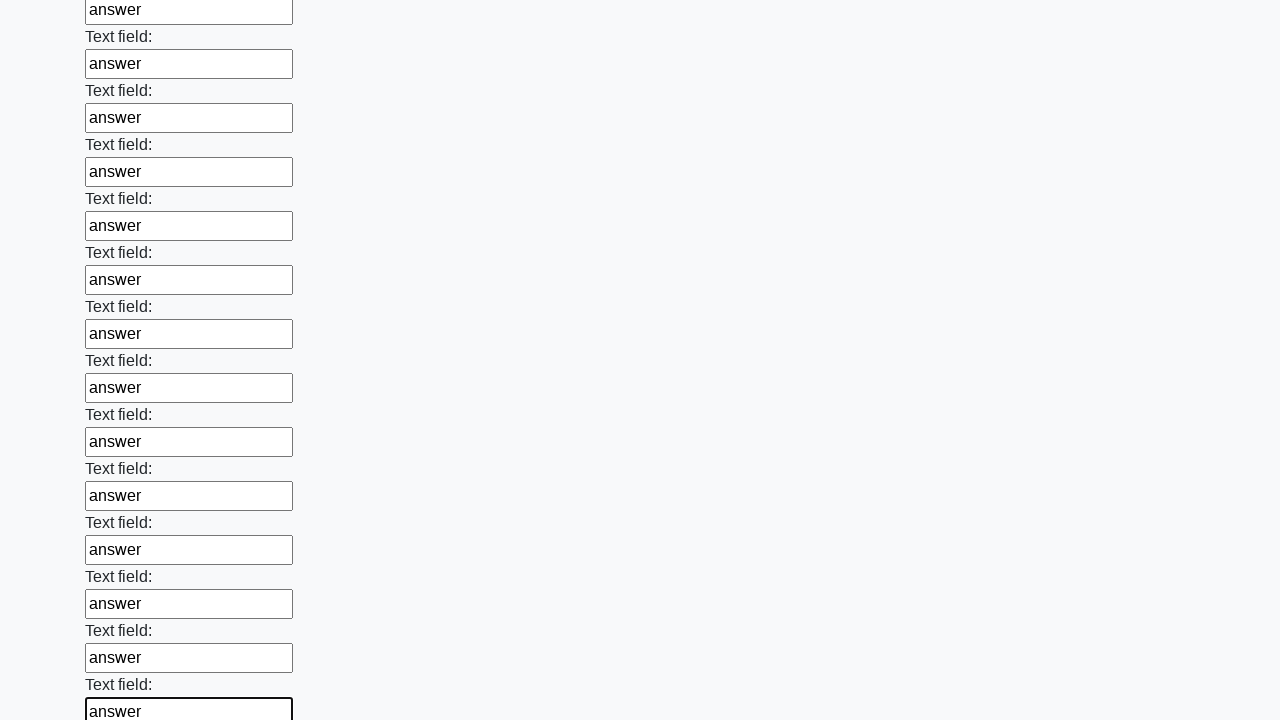

Filled an input field with 'answer' on input >> nth=39
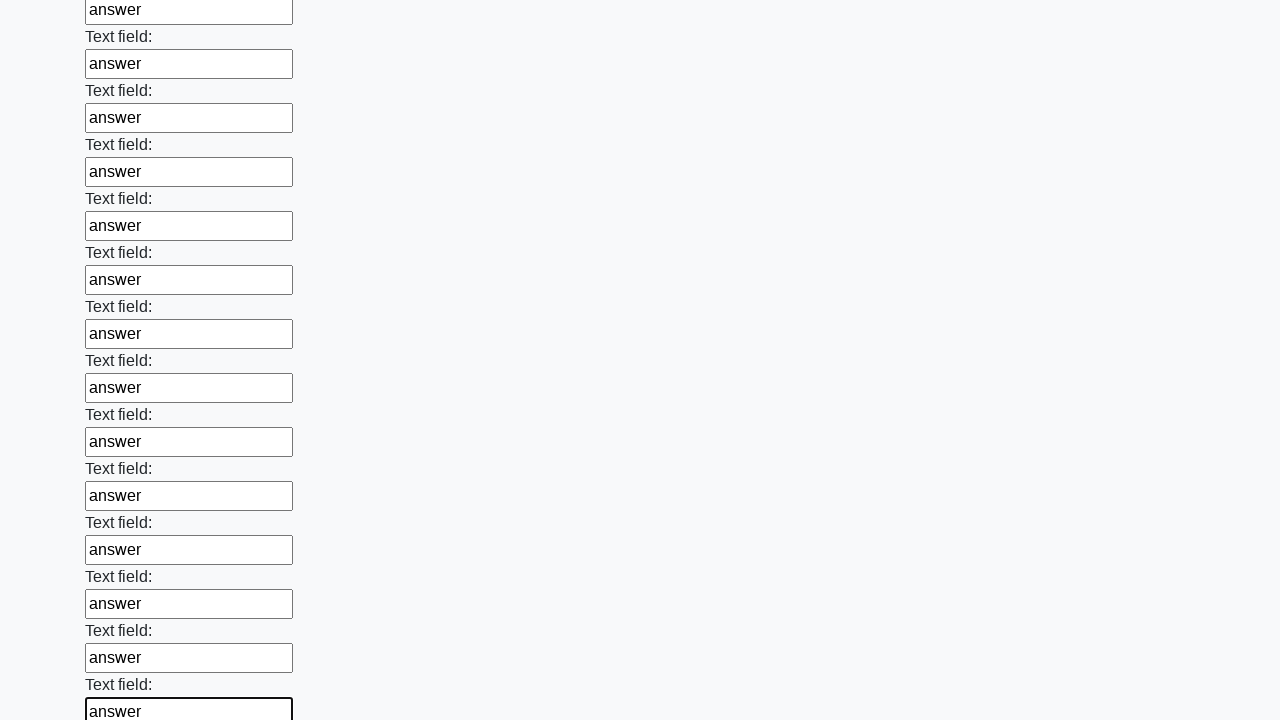

Filled an input field with 'answer' on input >> nth=40
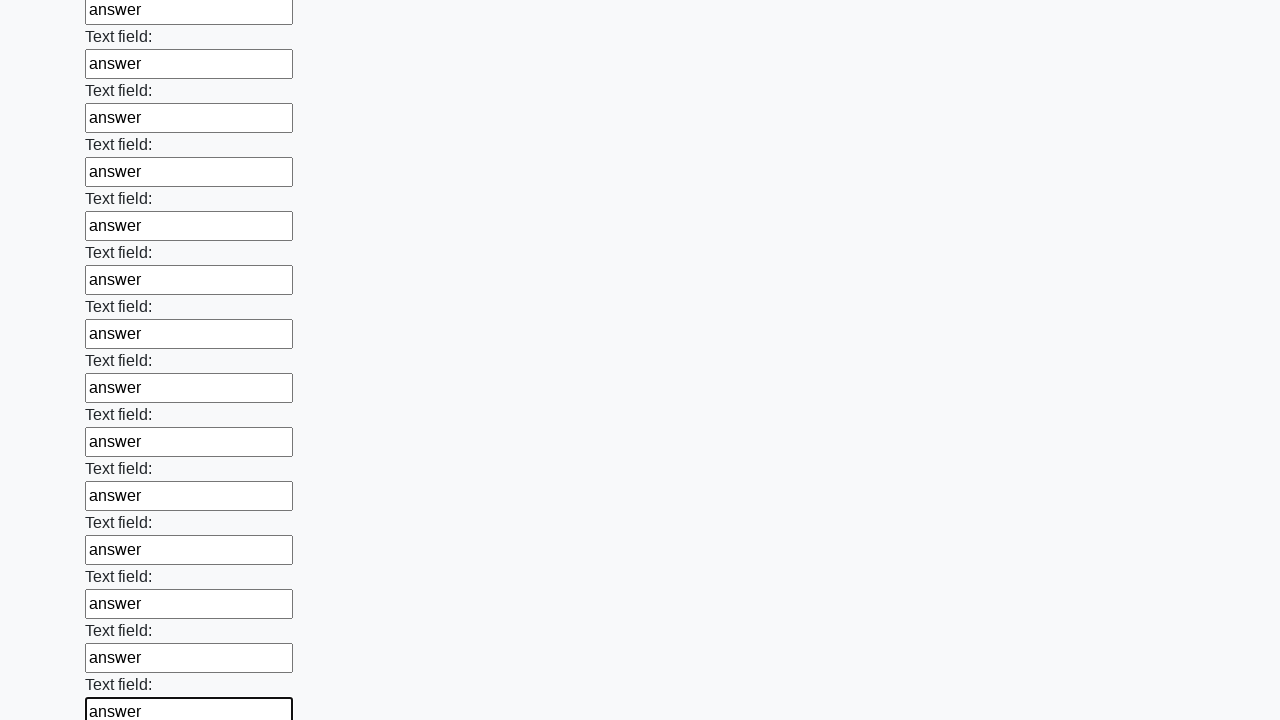

Filled an input field with 'answer' on input >> nth=41
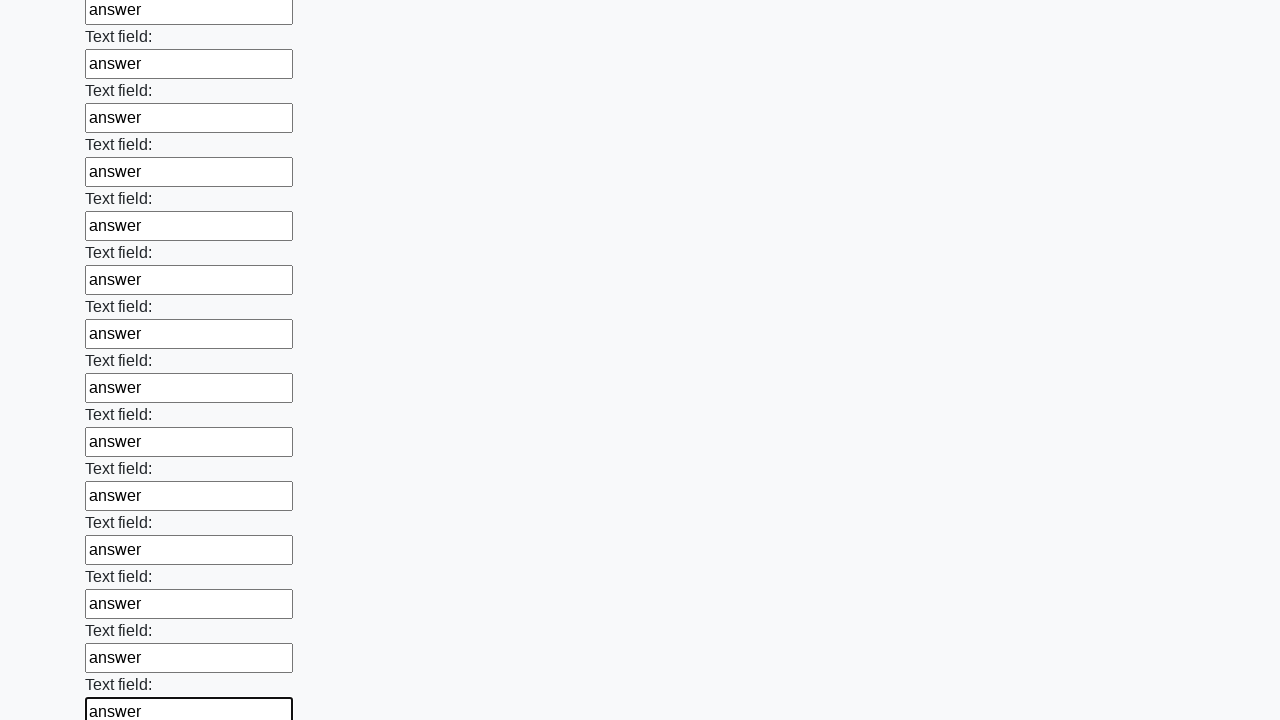

Filled an input field with 'answer' on input >> nth=42
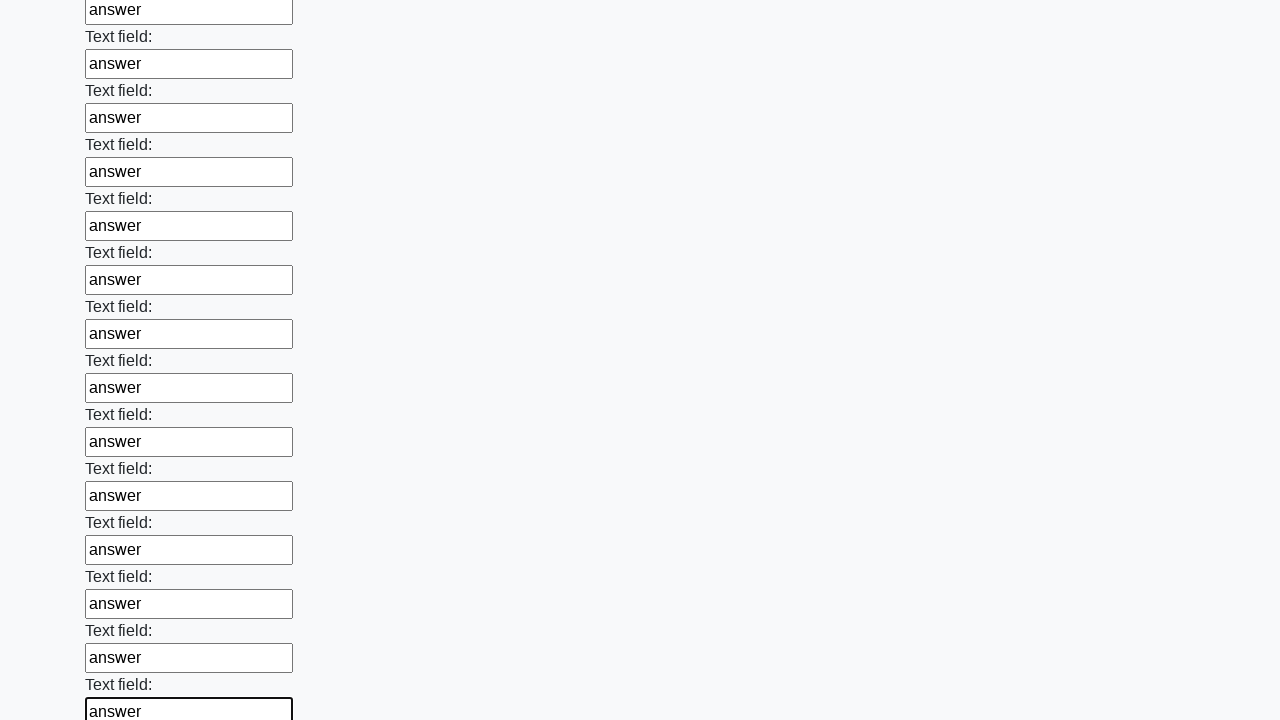

Filled an input field with 'answer' on input >> nth=43
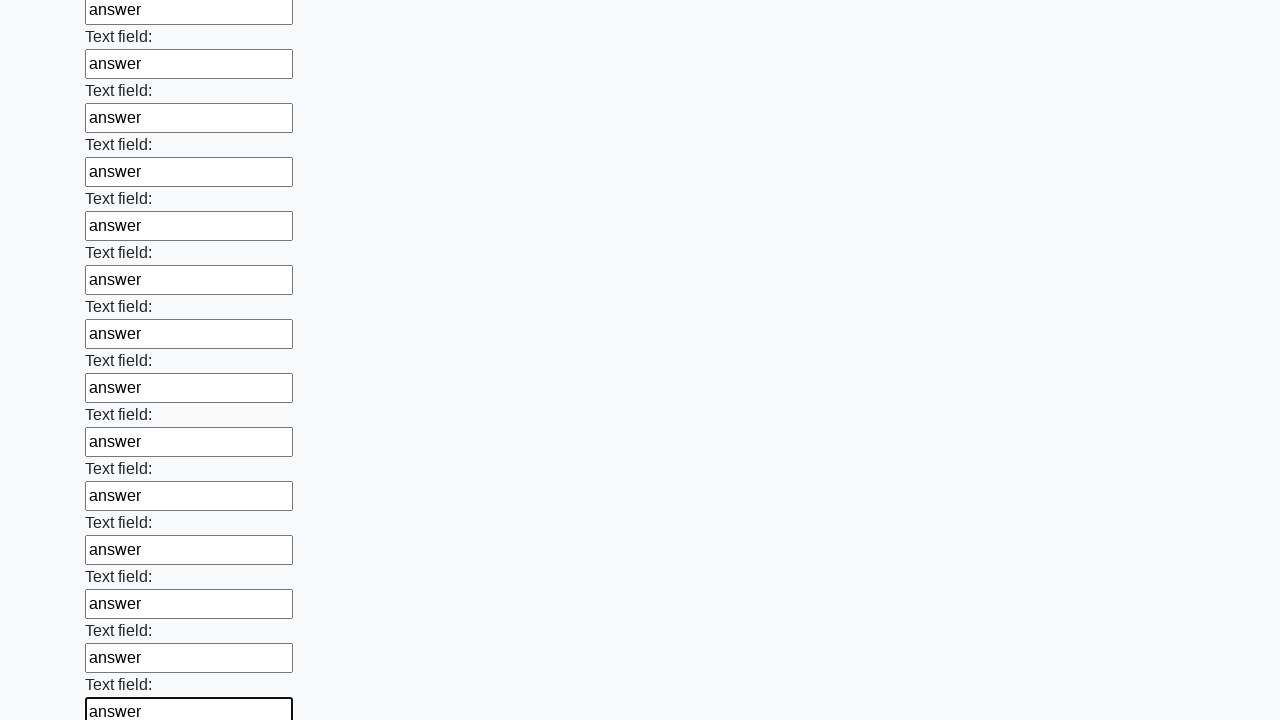

Filled an input field with 'answer' on input >> nth=44
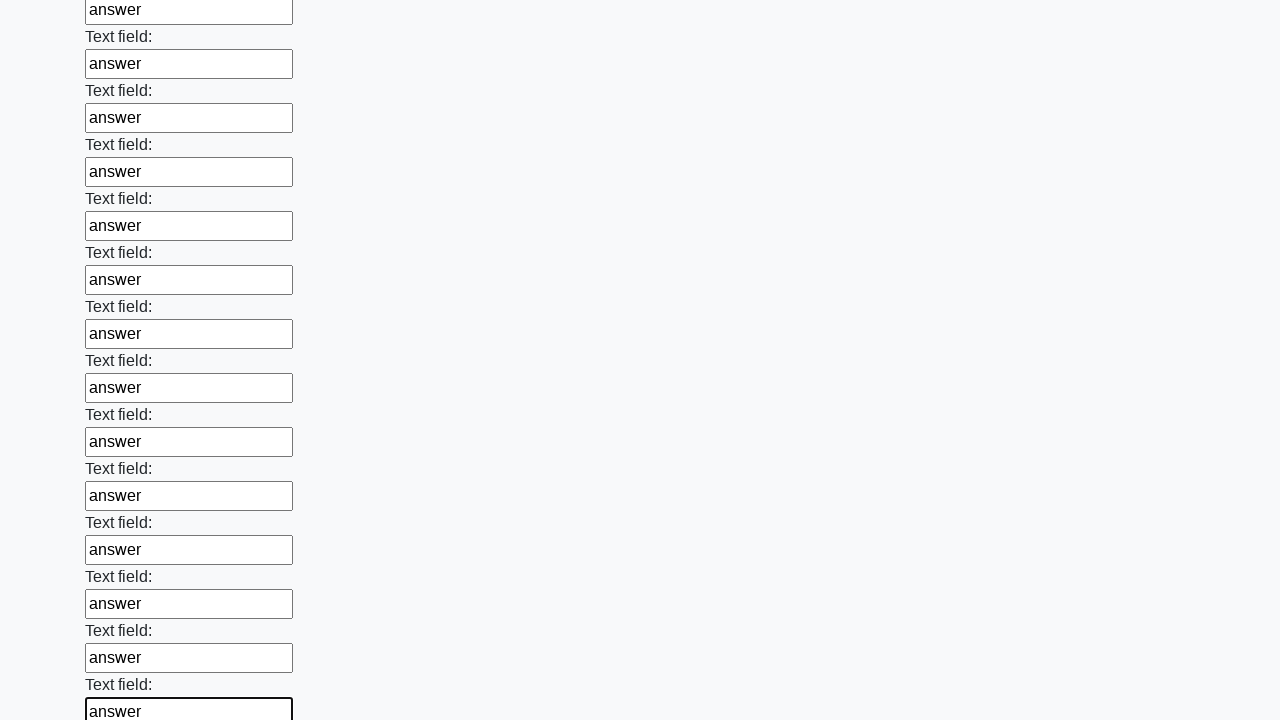

Filled an input field with 'answer' on input >> nth=45
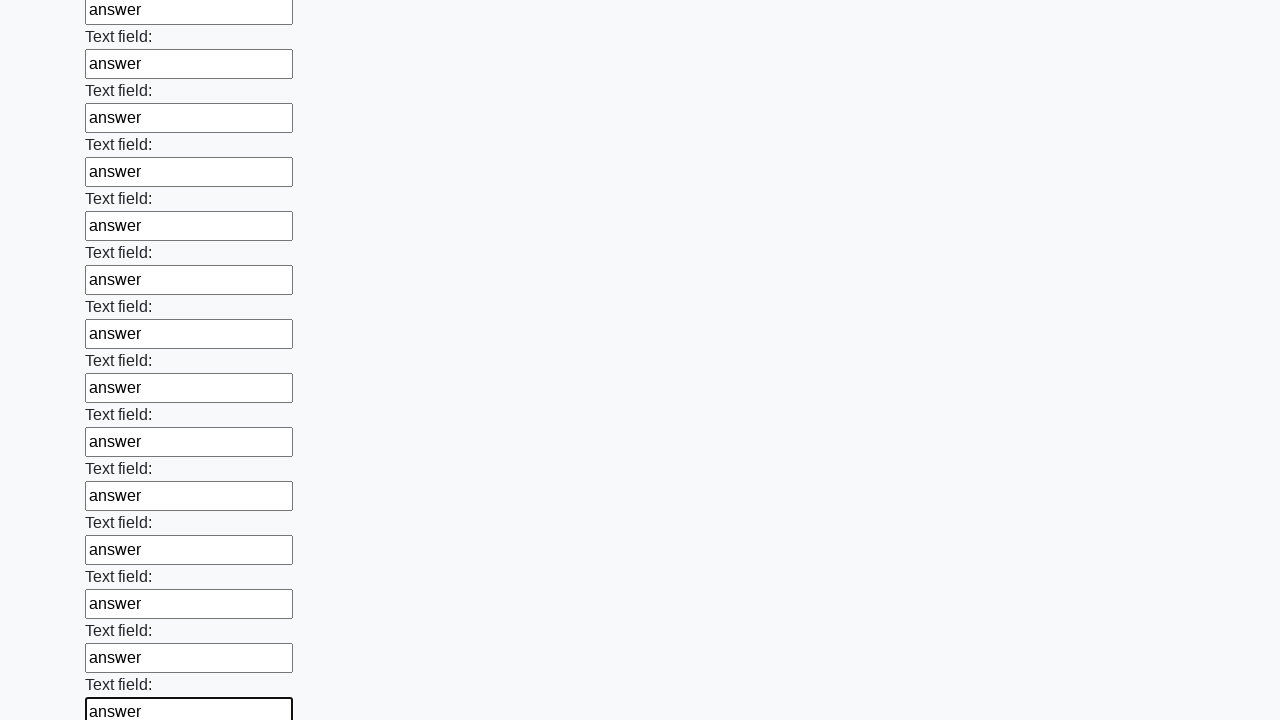

Filled an input field with 'answer' on input >> nth=46
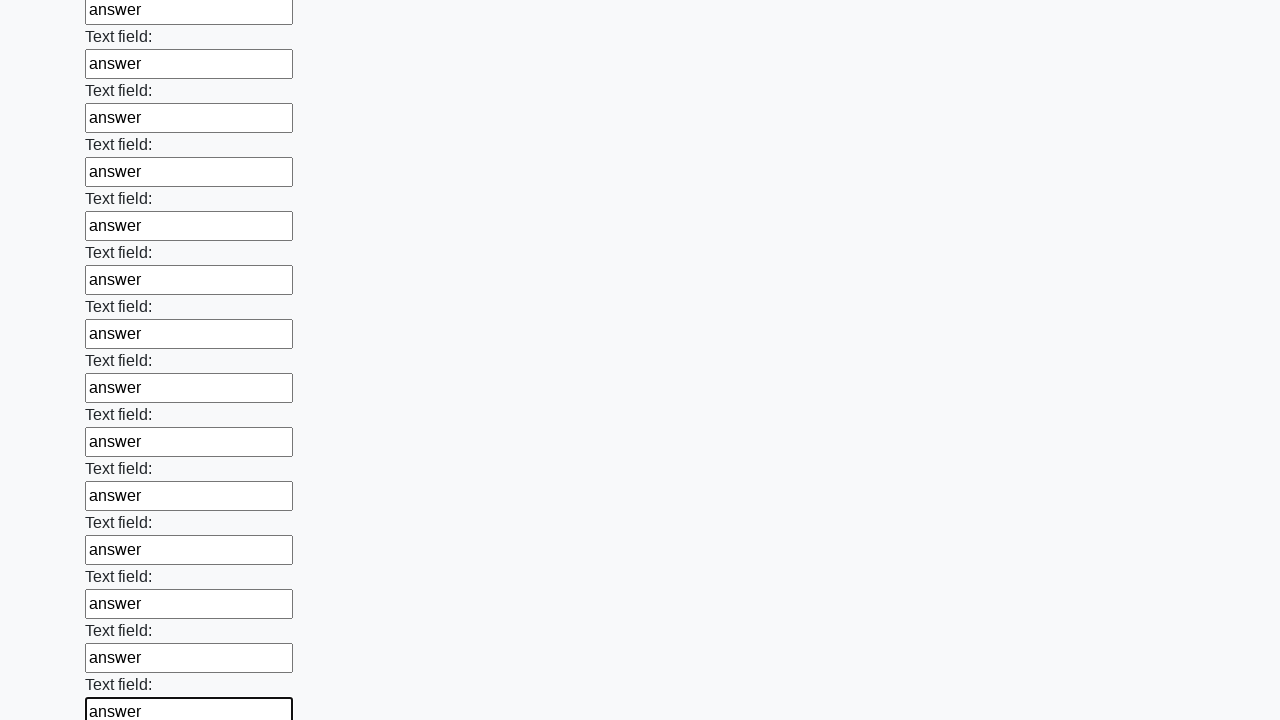

Filled an input field with 'answer' on input >> nth=47
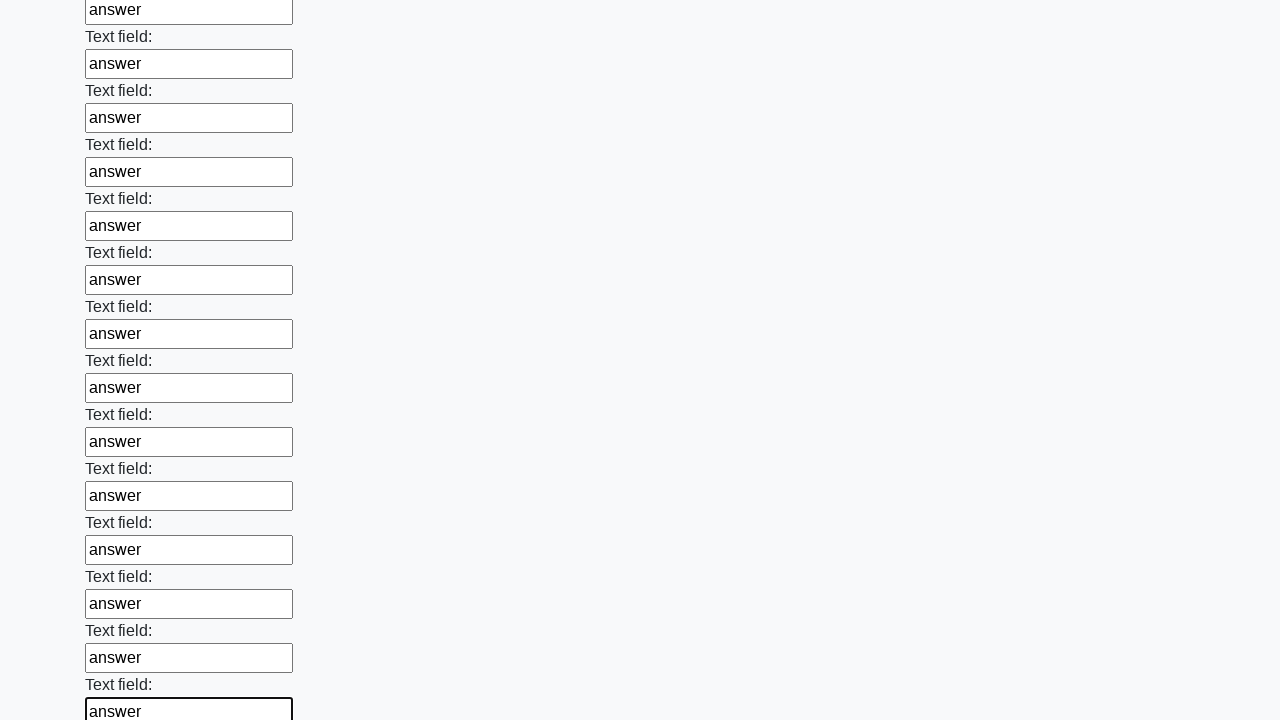

Filled an input field with 'answer' on input >> nth=48
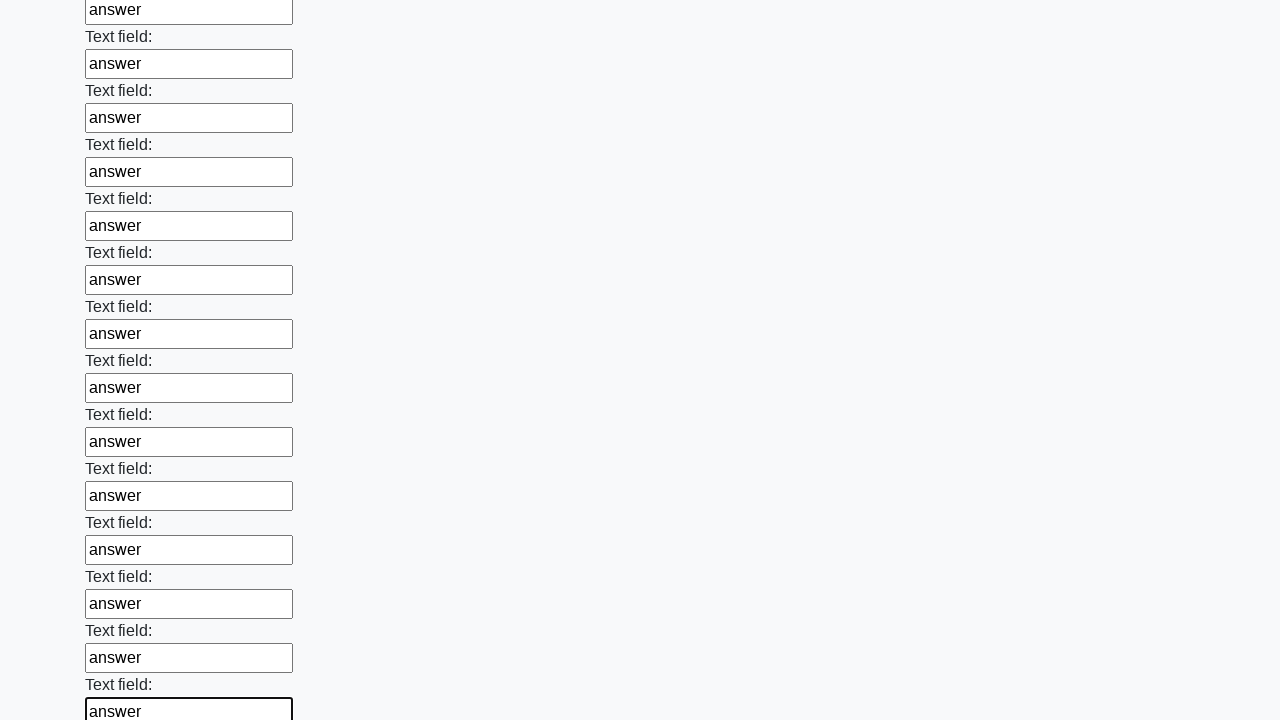

Filled an input field with 'answer' on input >> nth=49
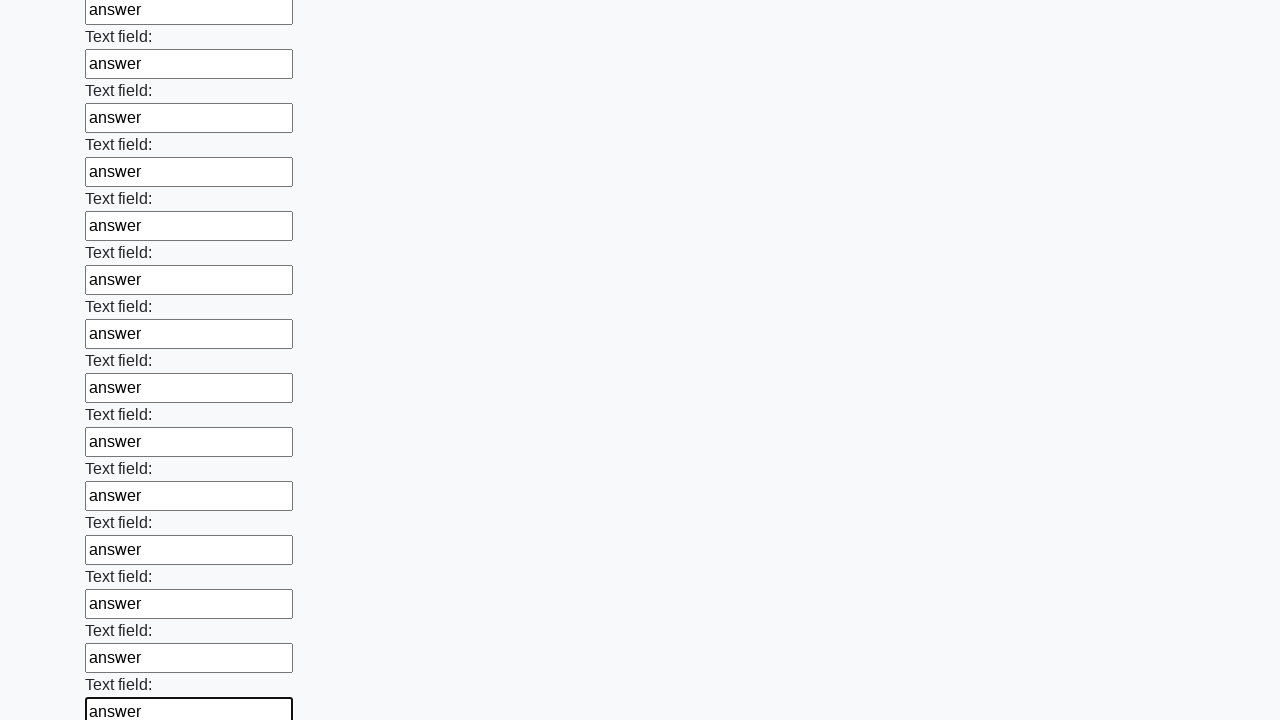

Filled an input field with 'answer' on input >> nth=50
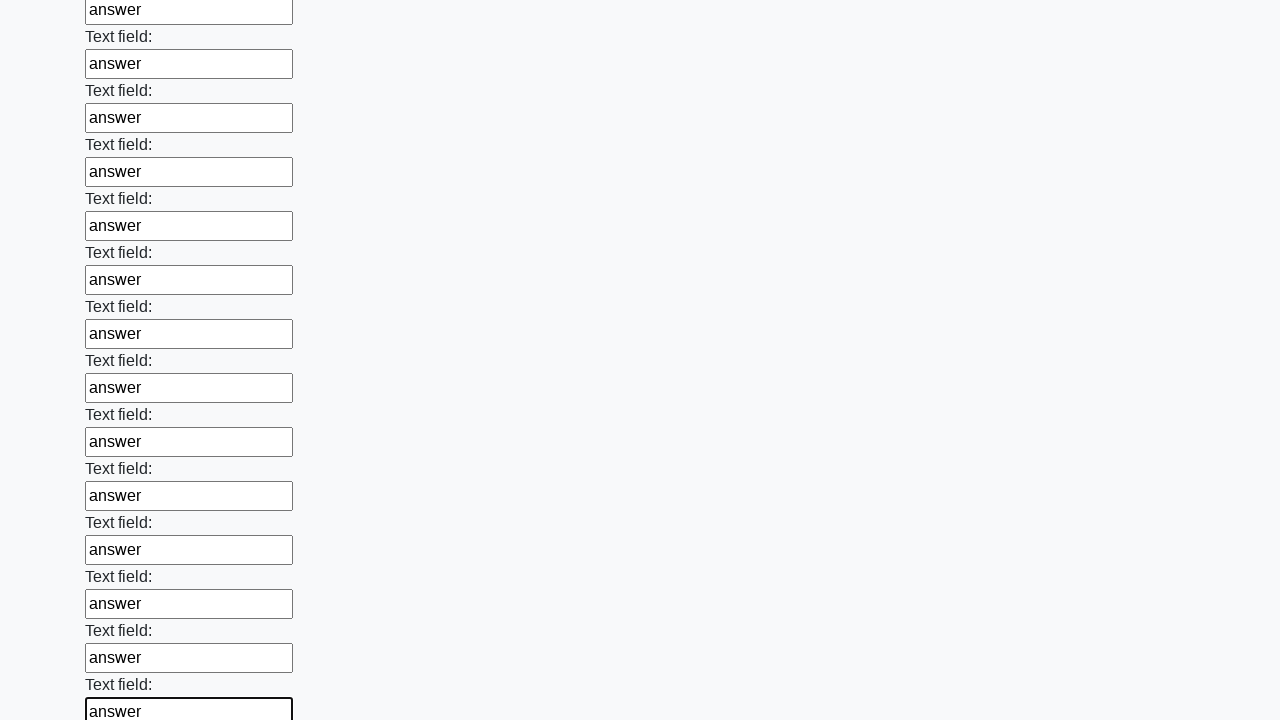

Filled an input field with 'answer' on input >> nth=51
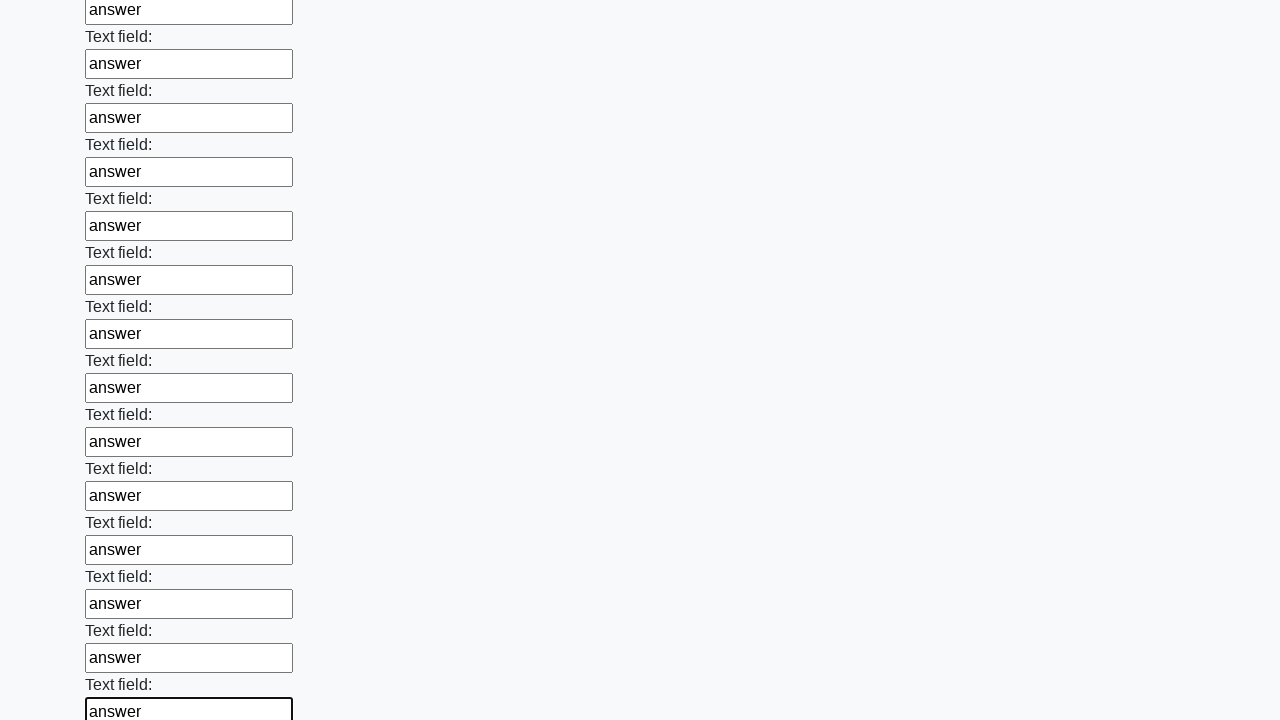

Filled an input field with 'answer' on input >> nth=52
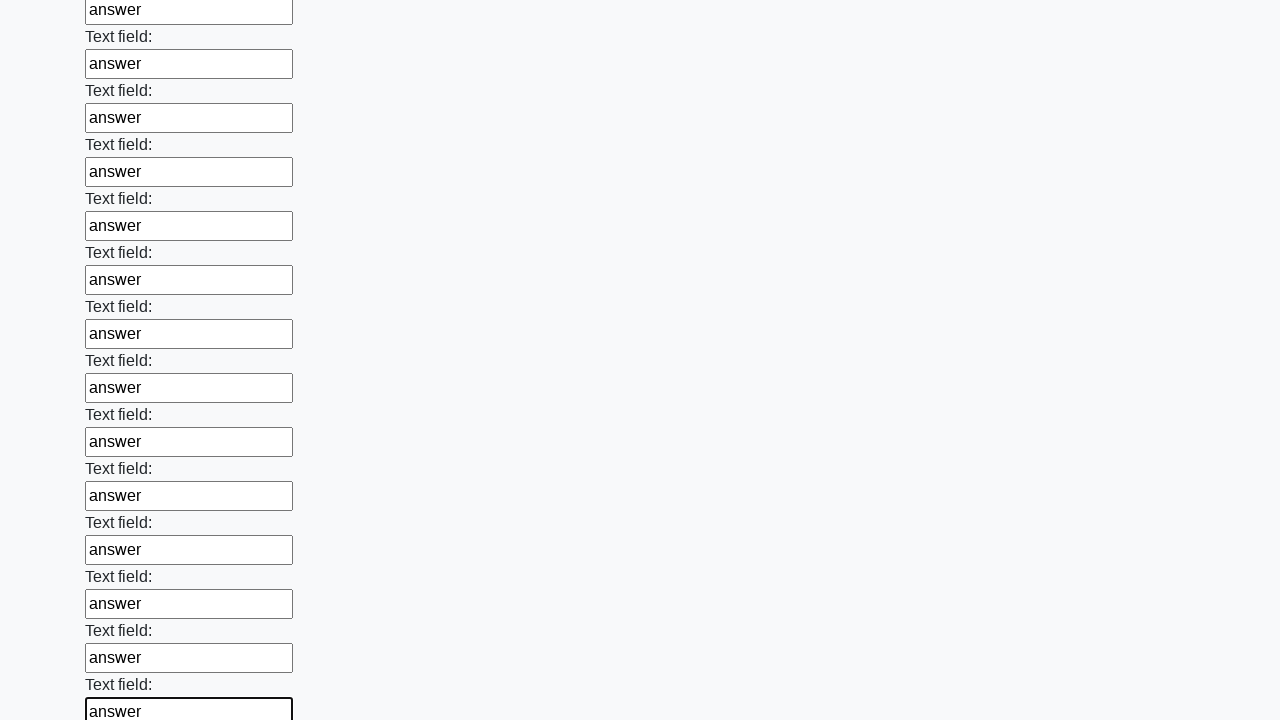

Filled an input field with 'answer' on input >> nth=53
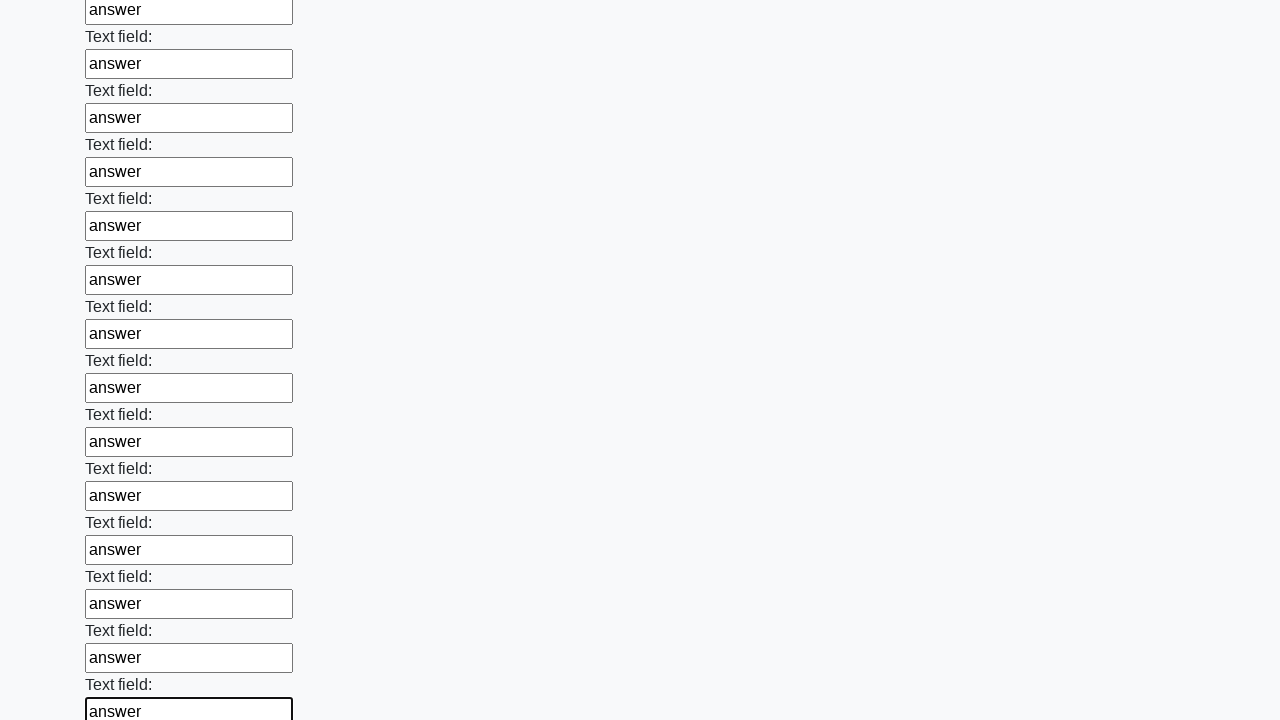

Filled an input field with 'answer' on input >> nth=54
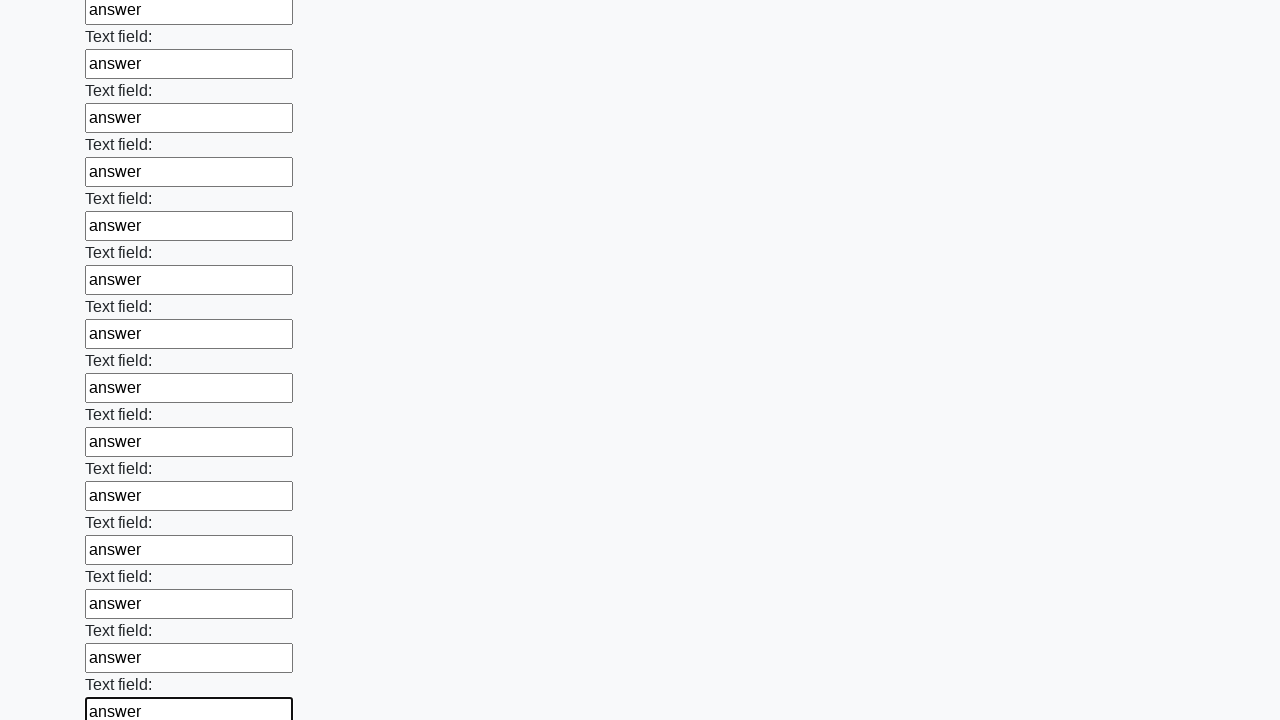

Filled an input field with 'answer' on input >> nth=55
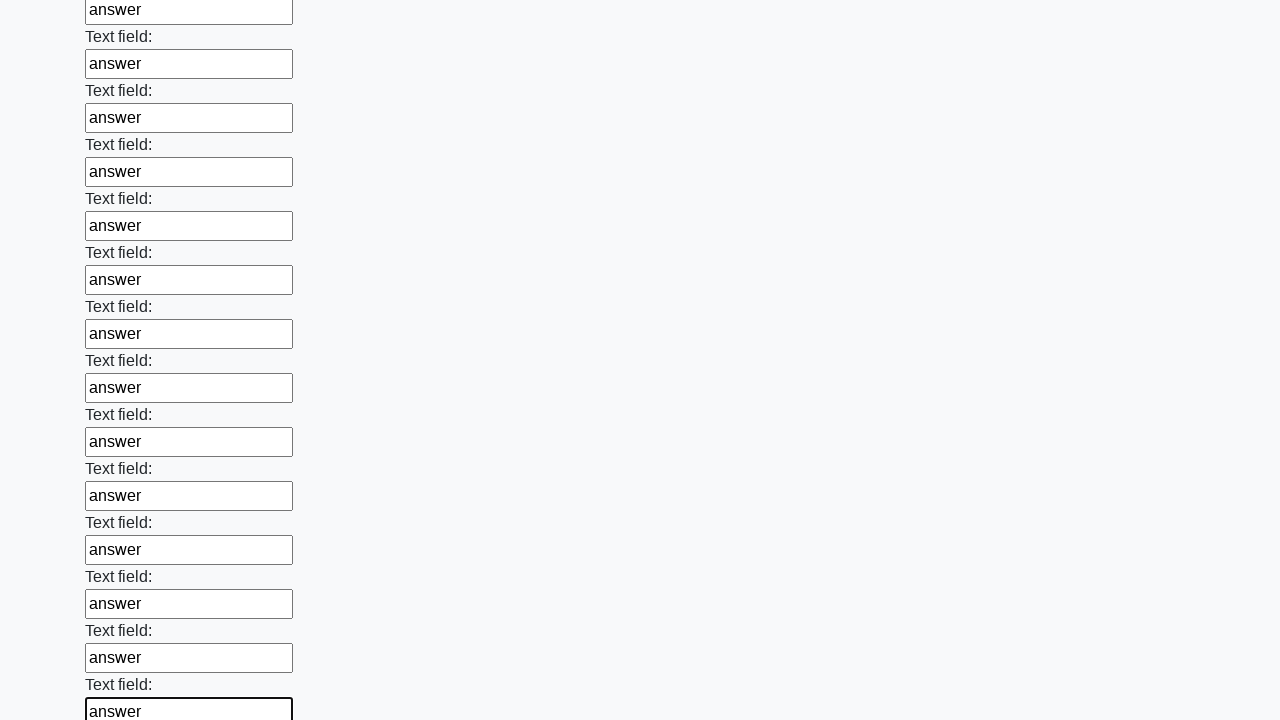

Filled an input field with 'answer' on input >> nth=56
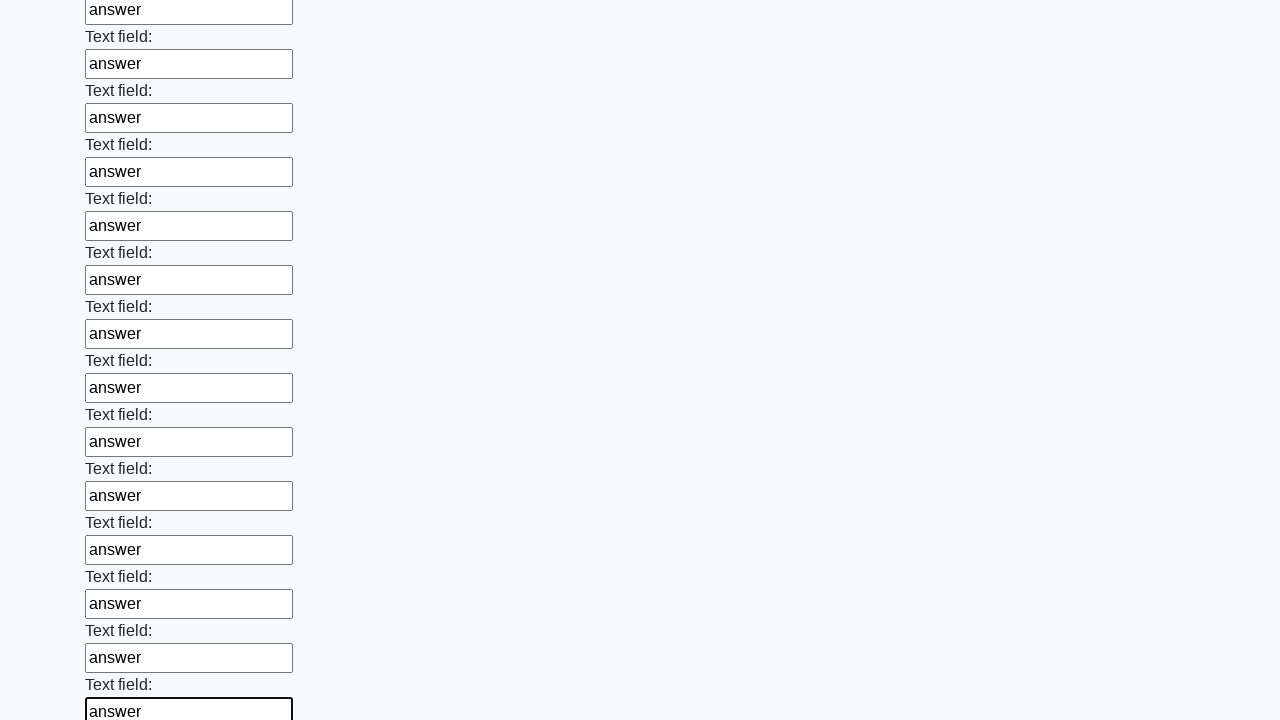

Filled an input field with 'answer' on input >> nth=57
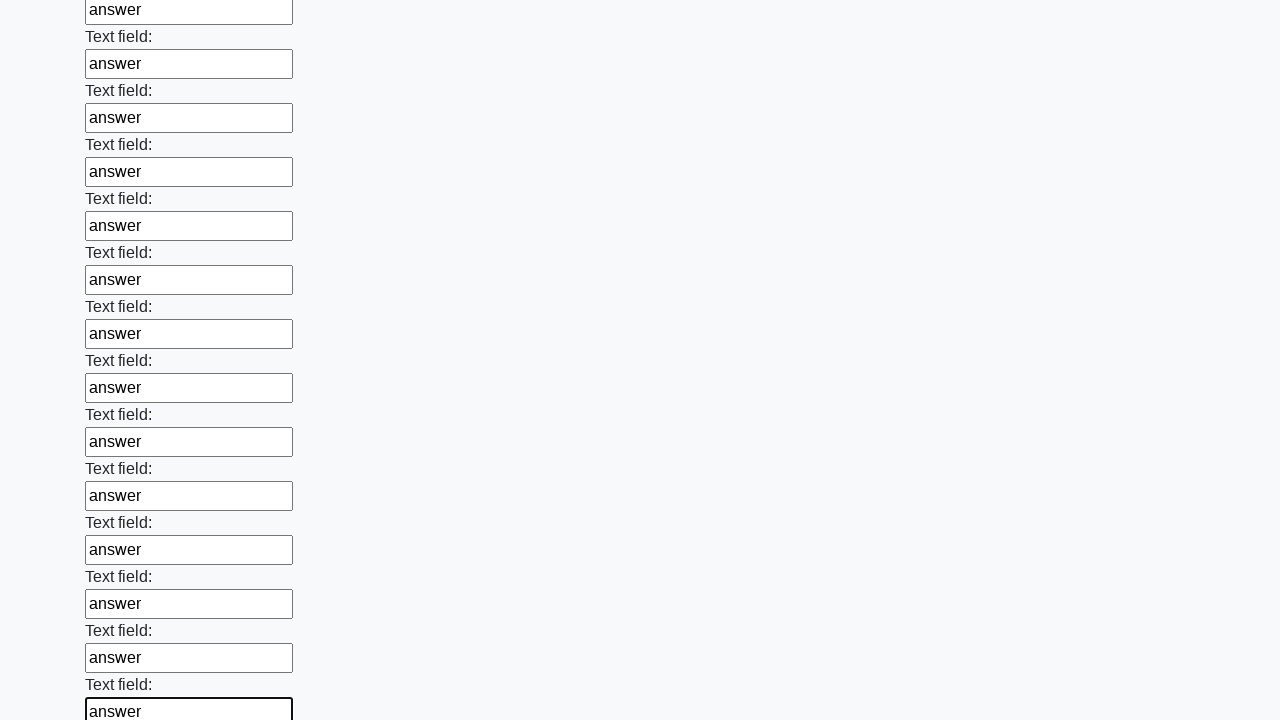

Filled an input field with 'answer' on input >> nth=58
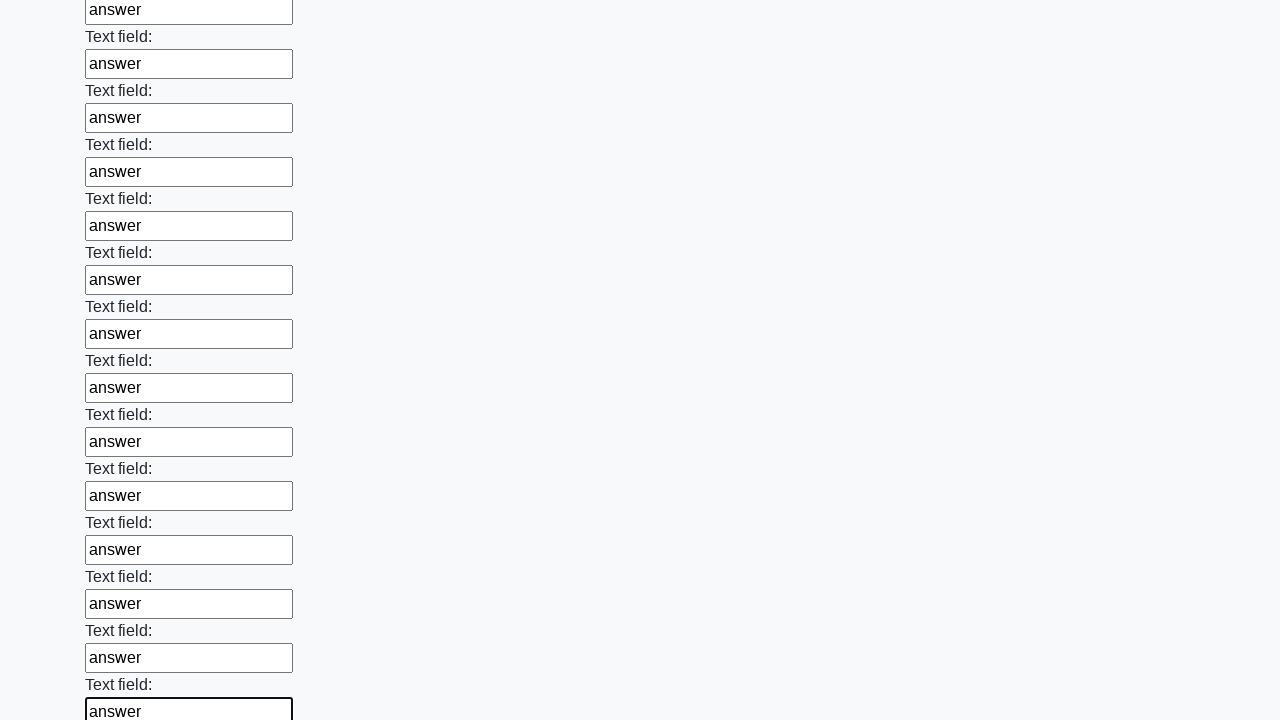

Filled an input field with 'answer' on input >> nth=59
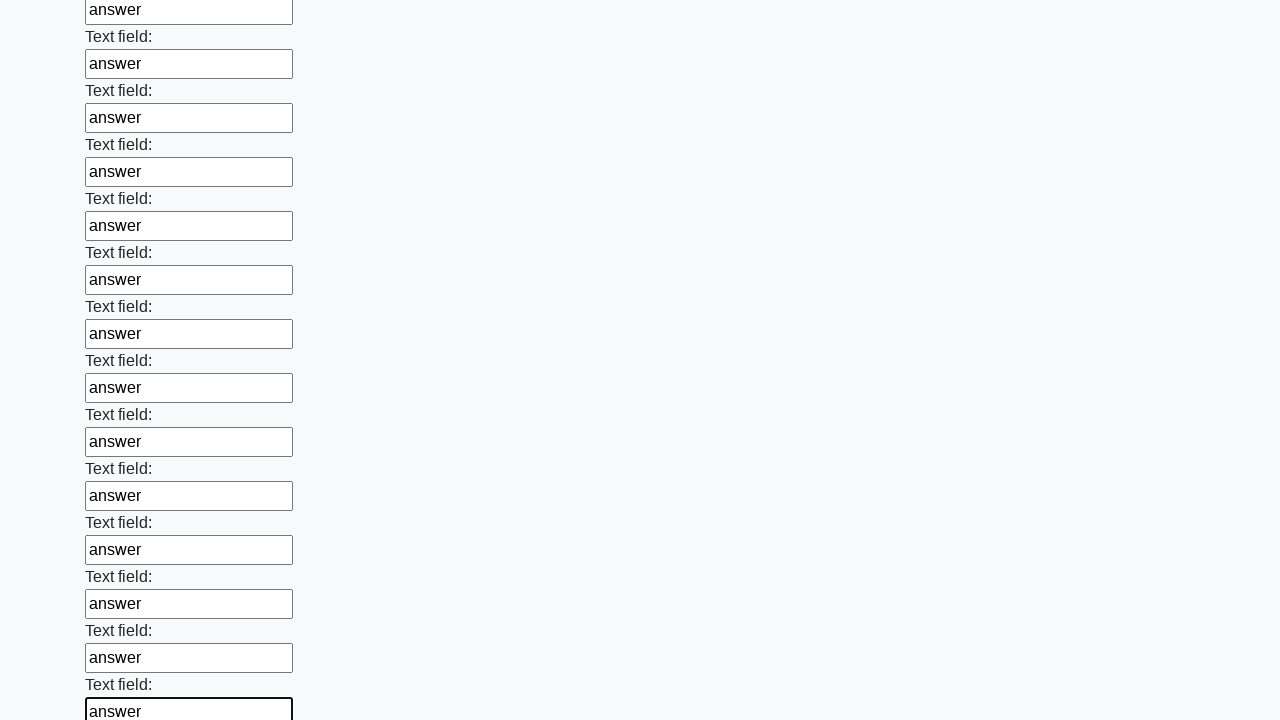

Filled an input field with 'answer' on input >> nth=60
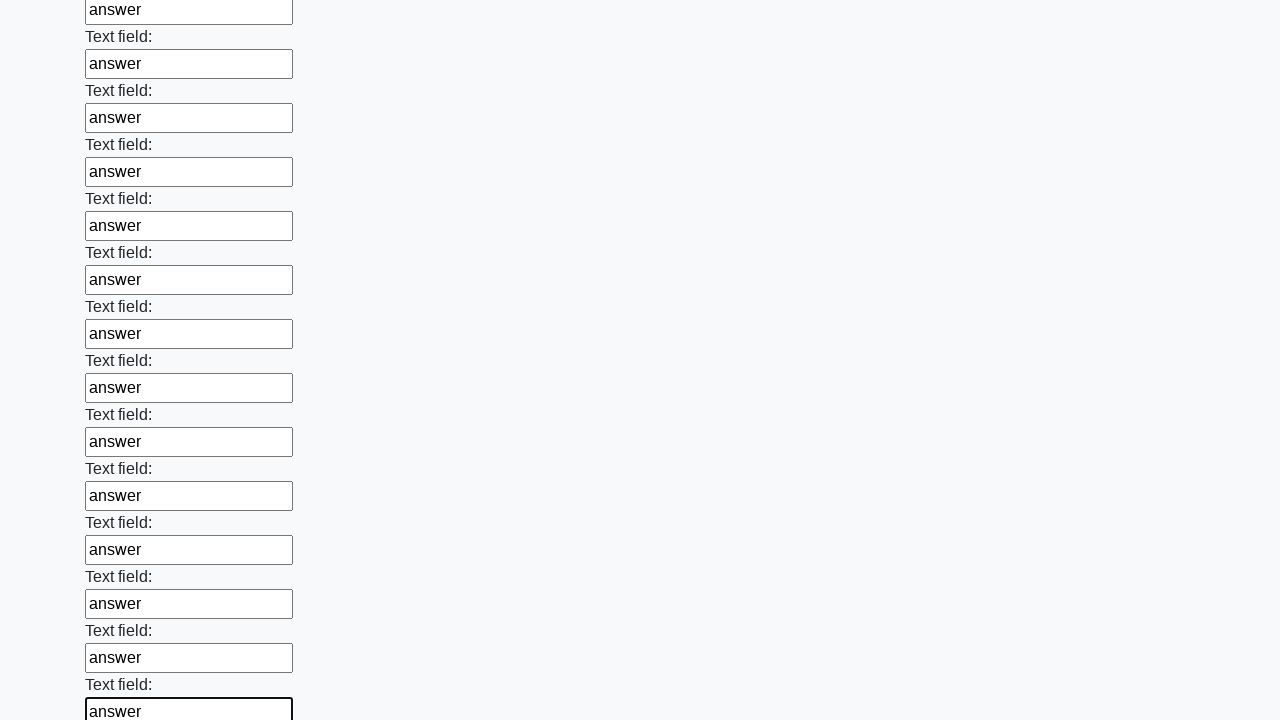

Filled an input field with 'answer' on input >> nth=61
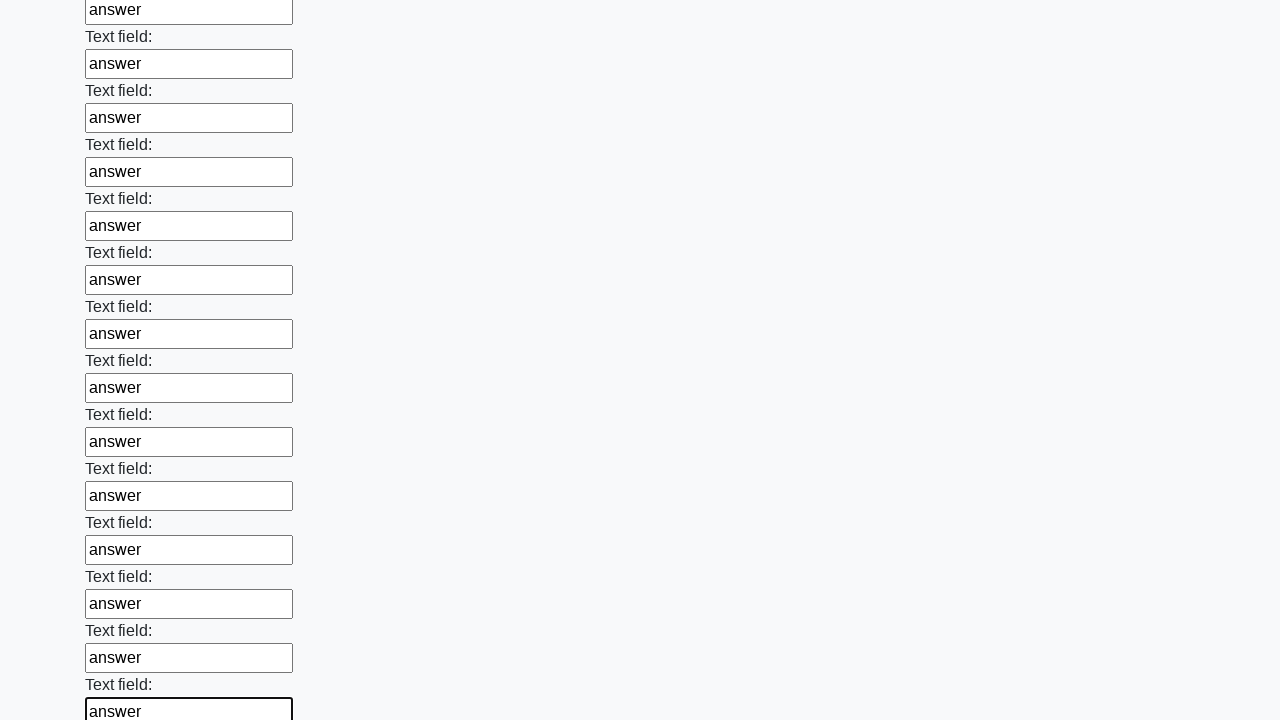

Filled an input field with 'answer' on input >> nth=62
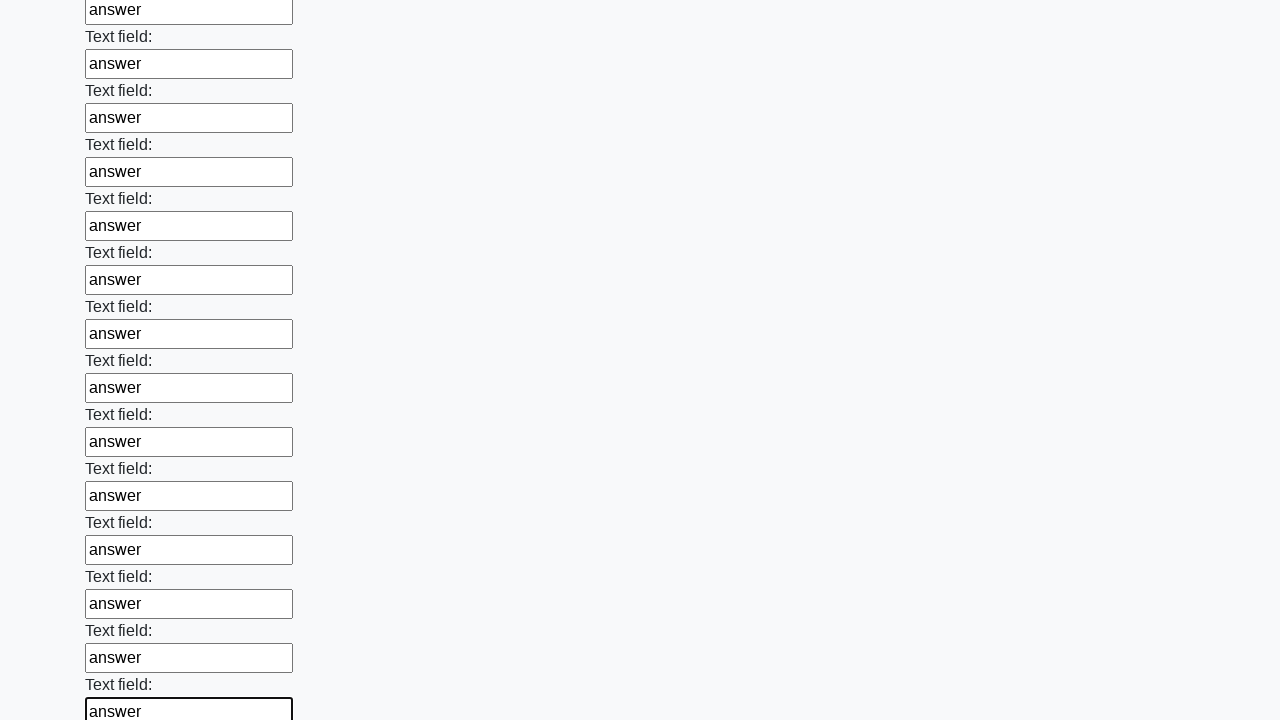

Filled an input field with 'answer' on input >> nth=63
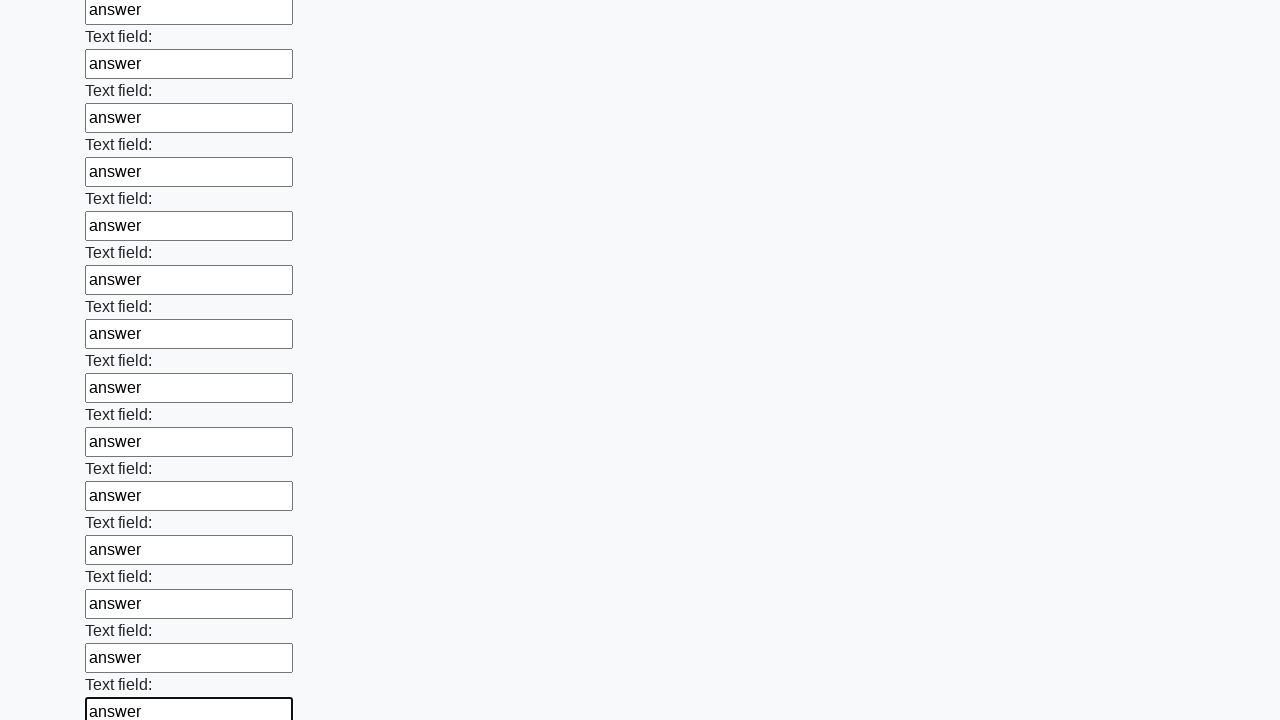

Filled an input field with 'answer' on input >> nth=64
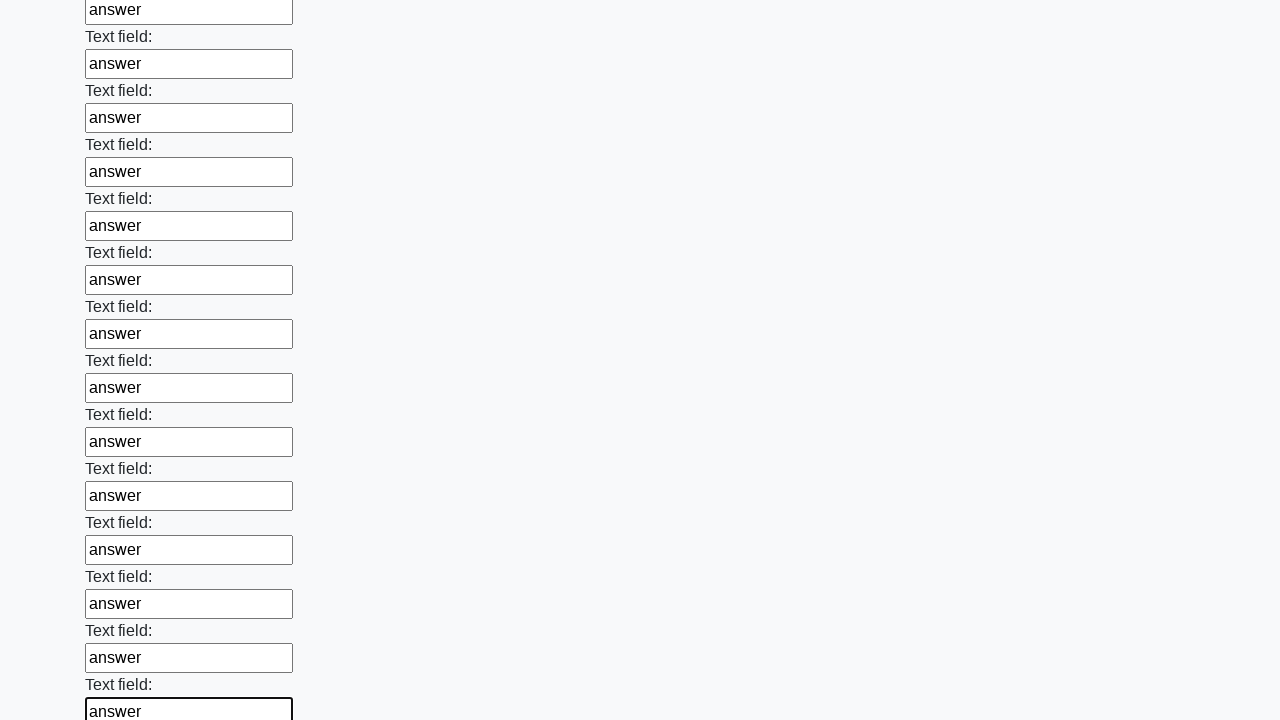

Filled an input field with 'answer' on input >> nth=65
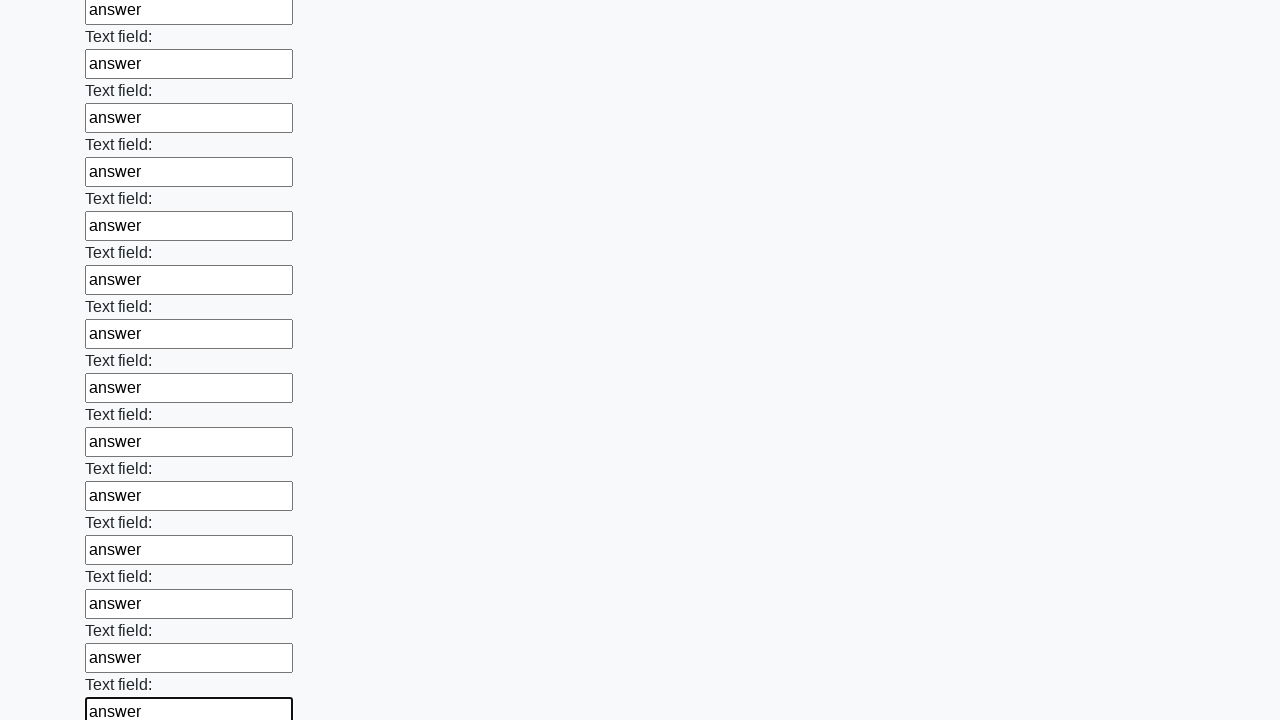

Filled an input field with 'answer' on input >> nth=66
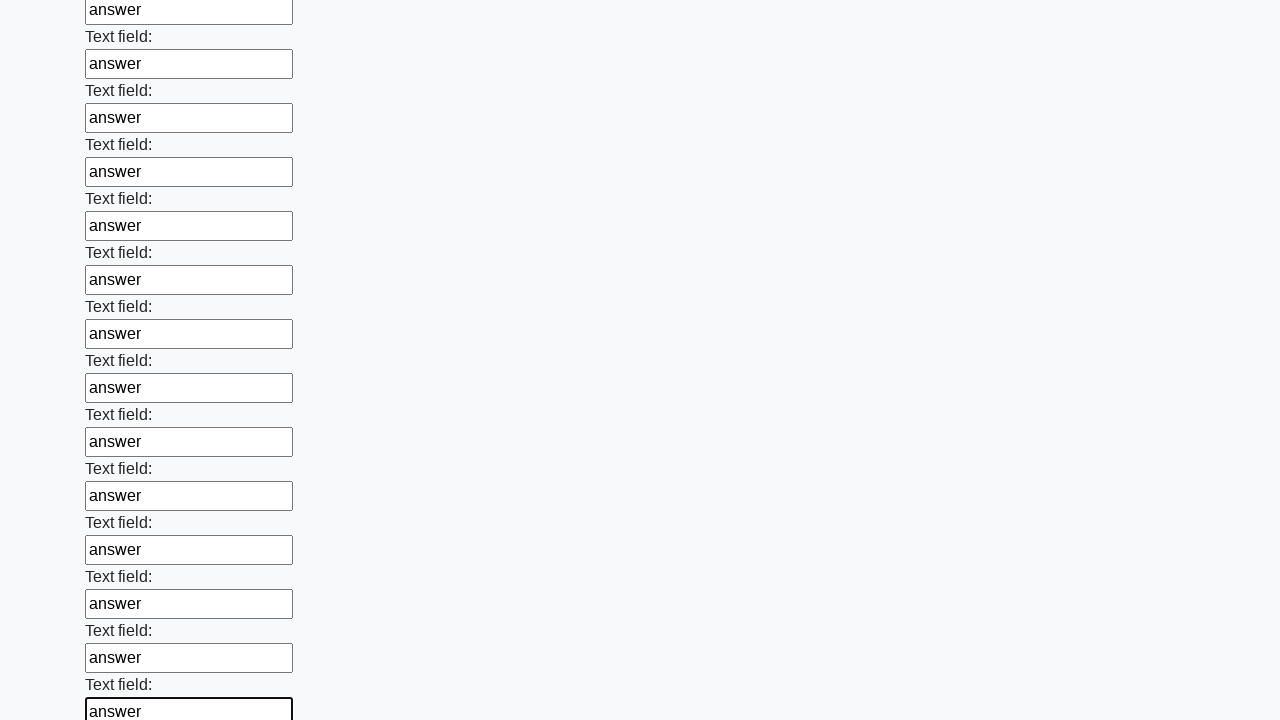

Filled an input field with 'answer' on input >> nth=67
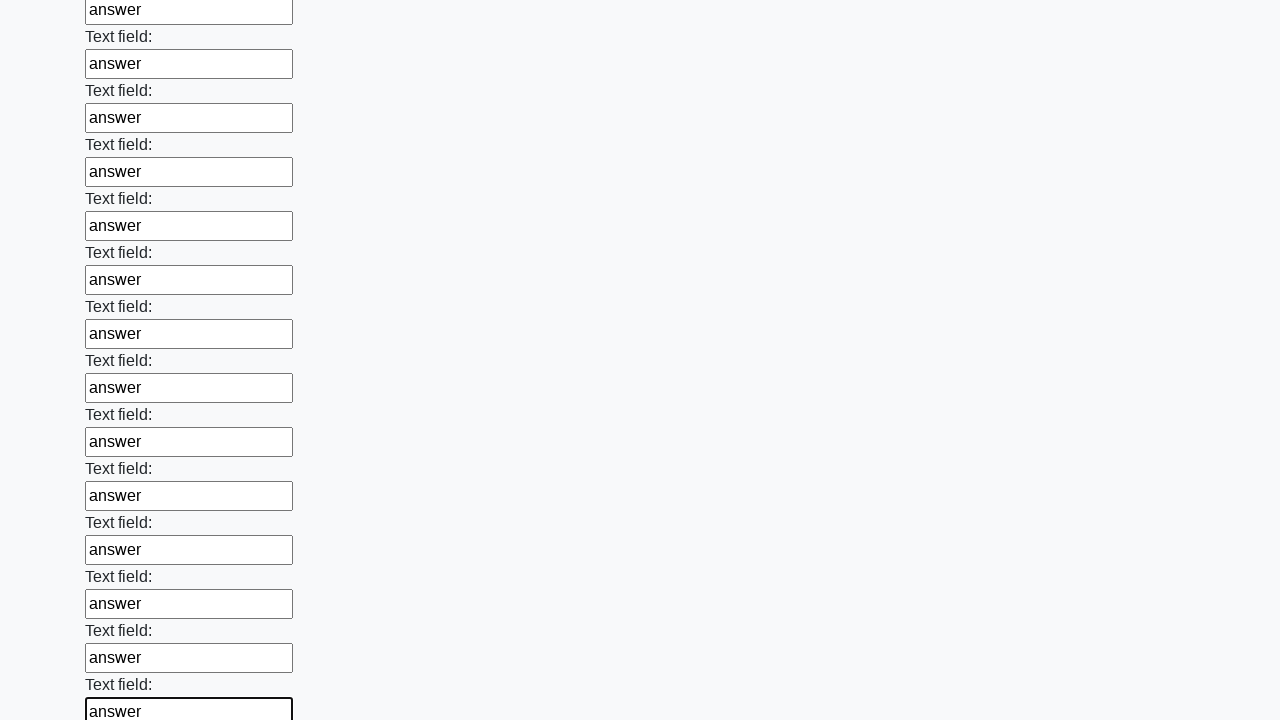

Filled an input field with 'answer' on input >> nth=68
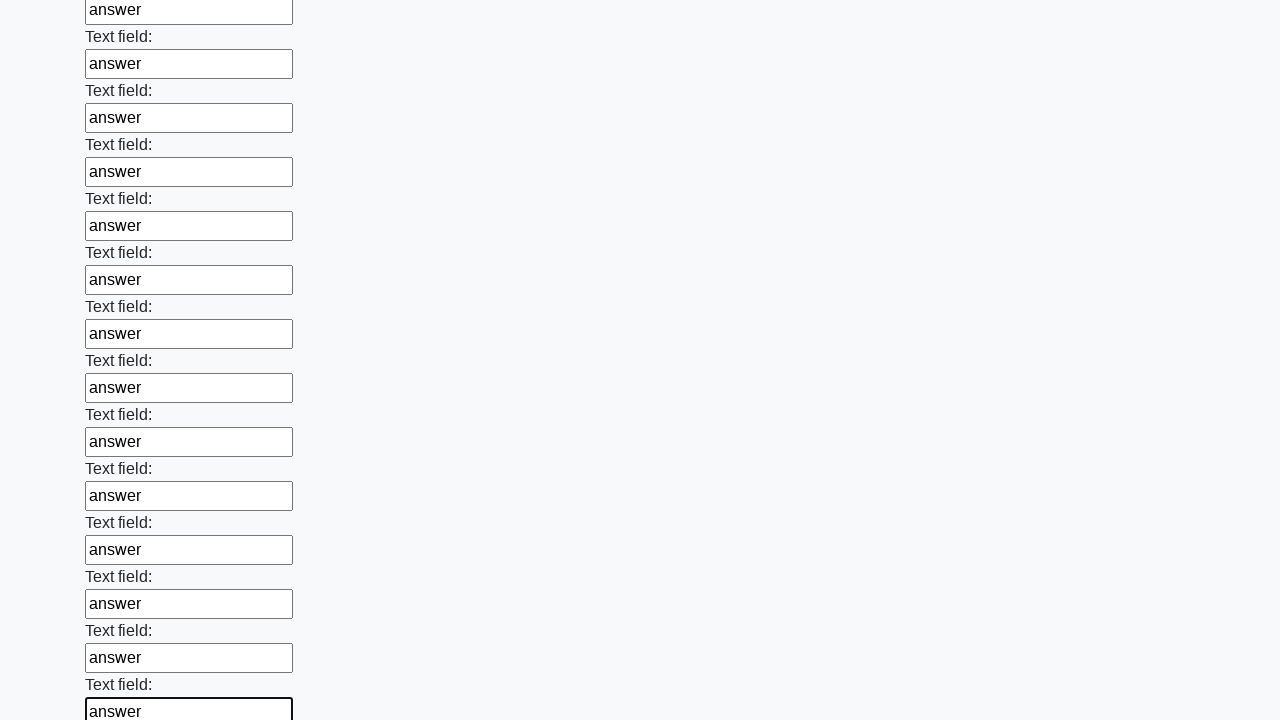

Filled an input field with 'answer' on input >> nth=69
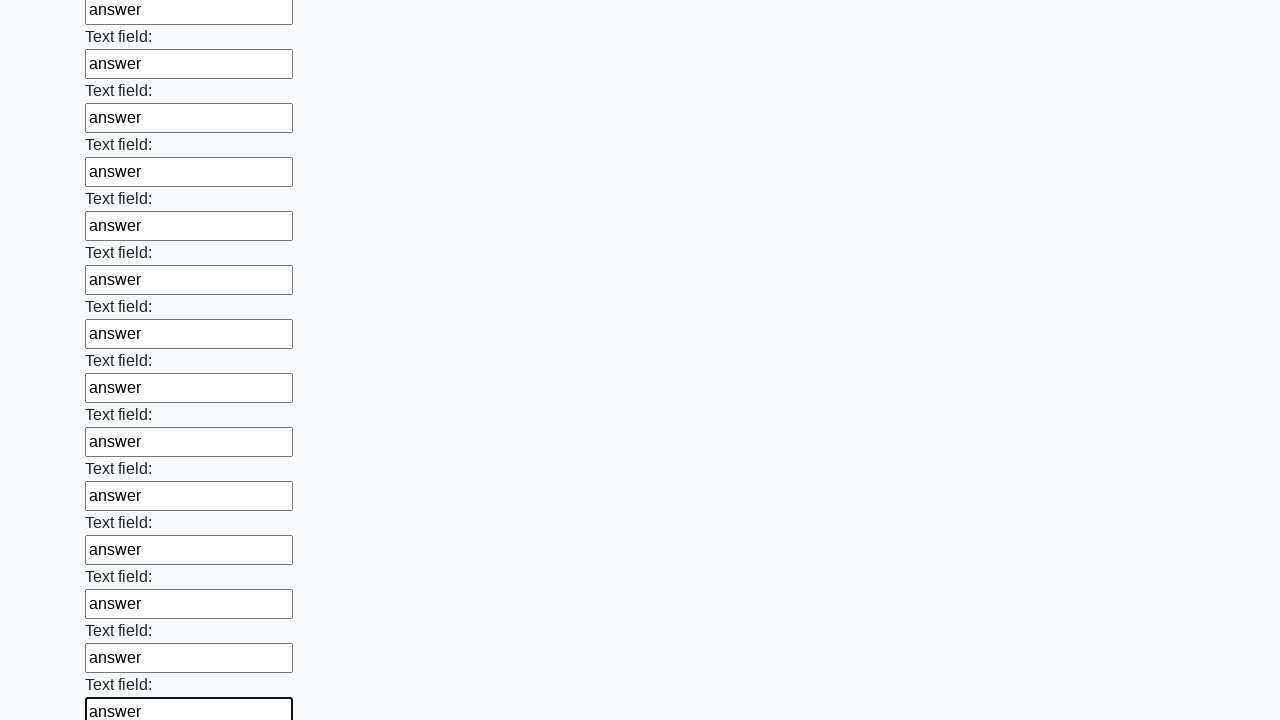

Filled an input field with 'answer' on input >> nth=70
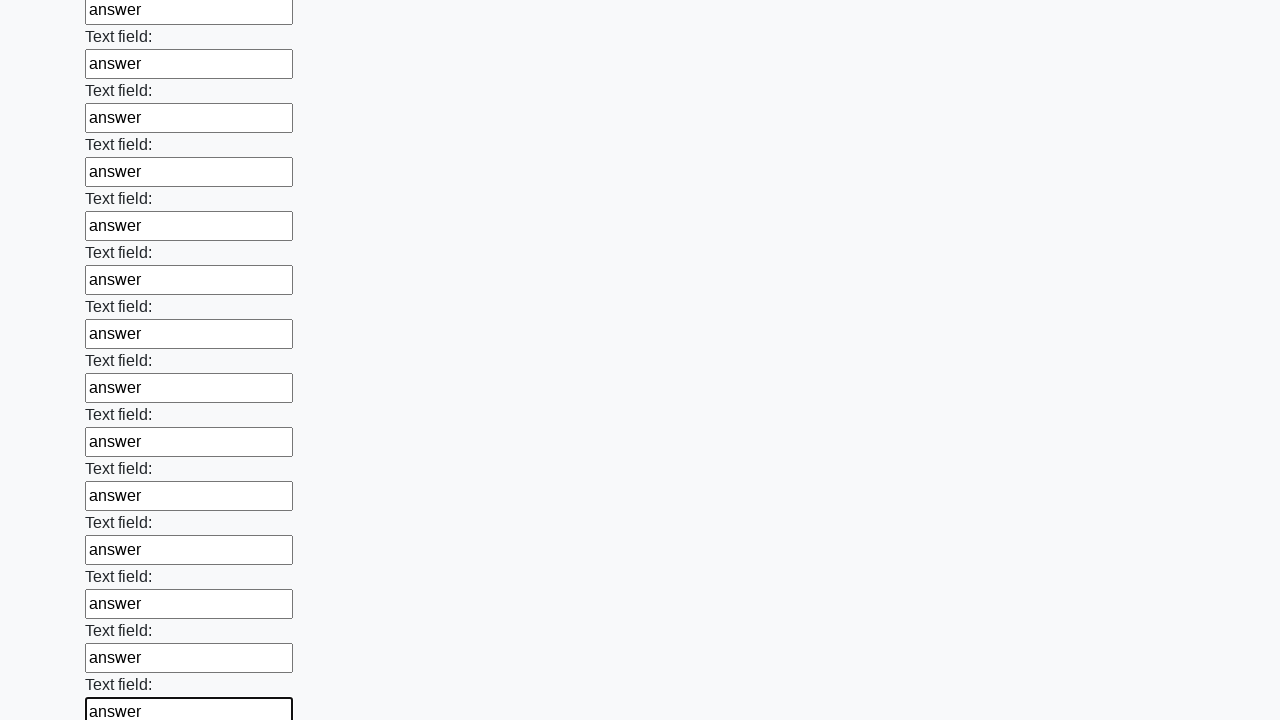

Filled an input field with 'answer' on input >> nth=71
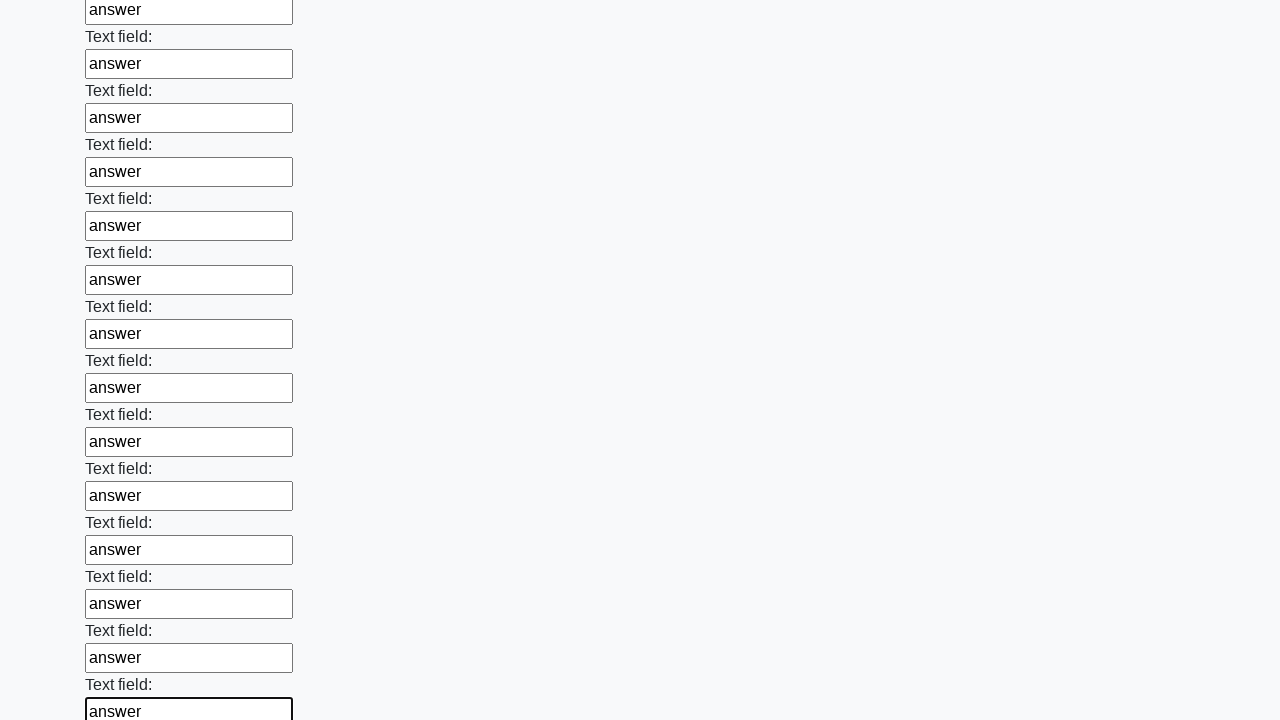

Filled an input field with 'answer' on input >> nth=72
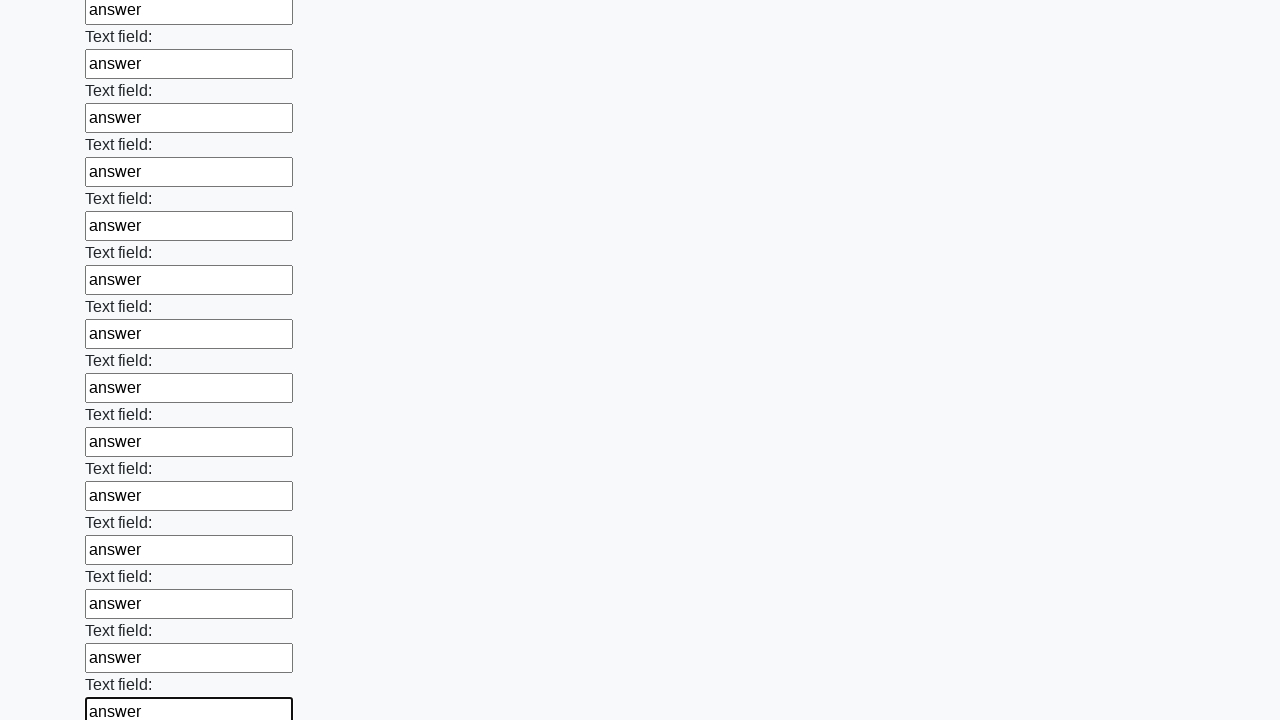

Filled an input field with 'answer' on input >> nth=73
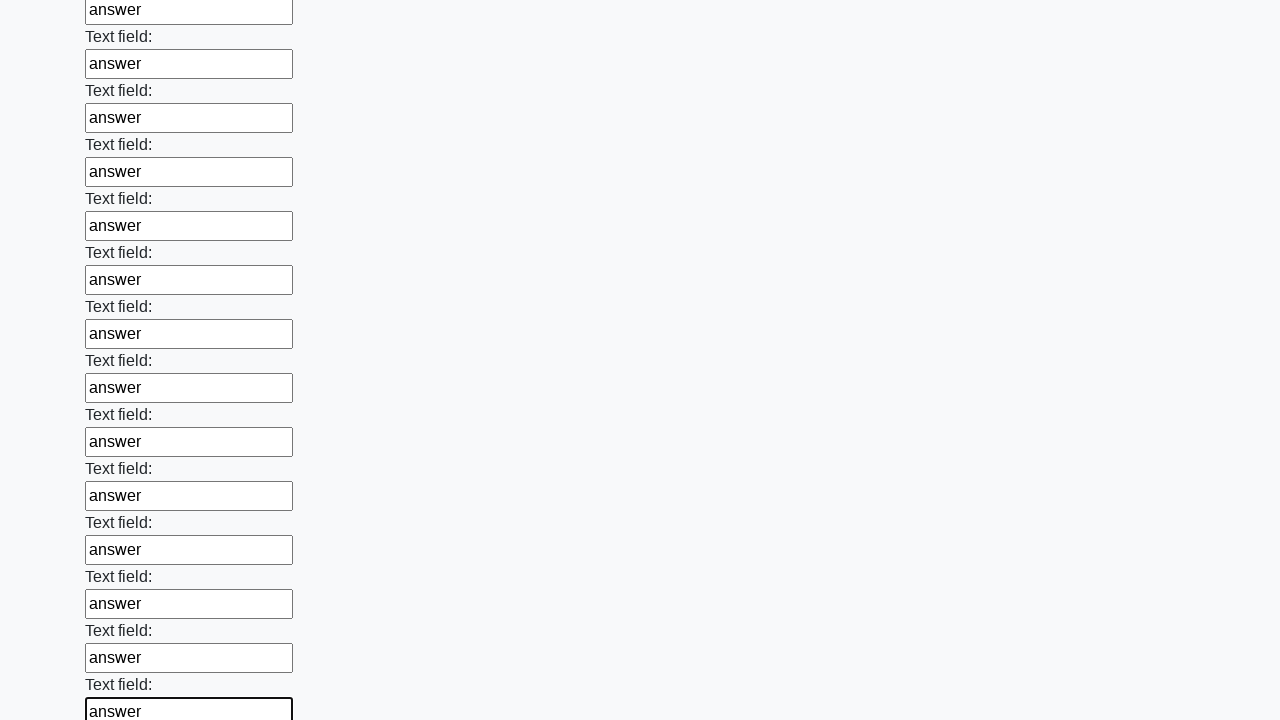

Filled an input field with 'answer' on input >> nth=74
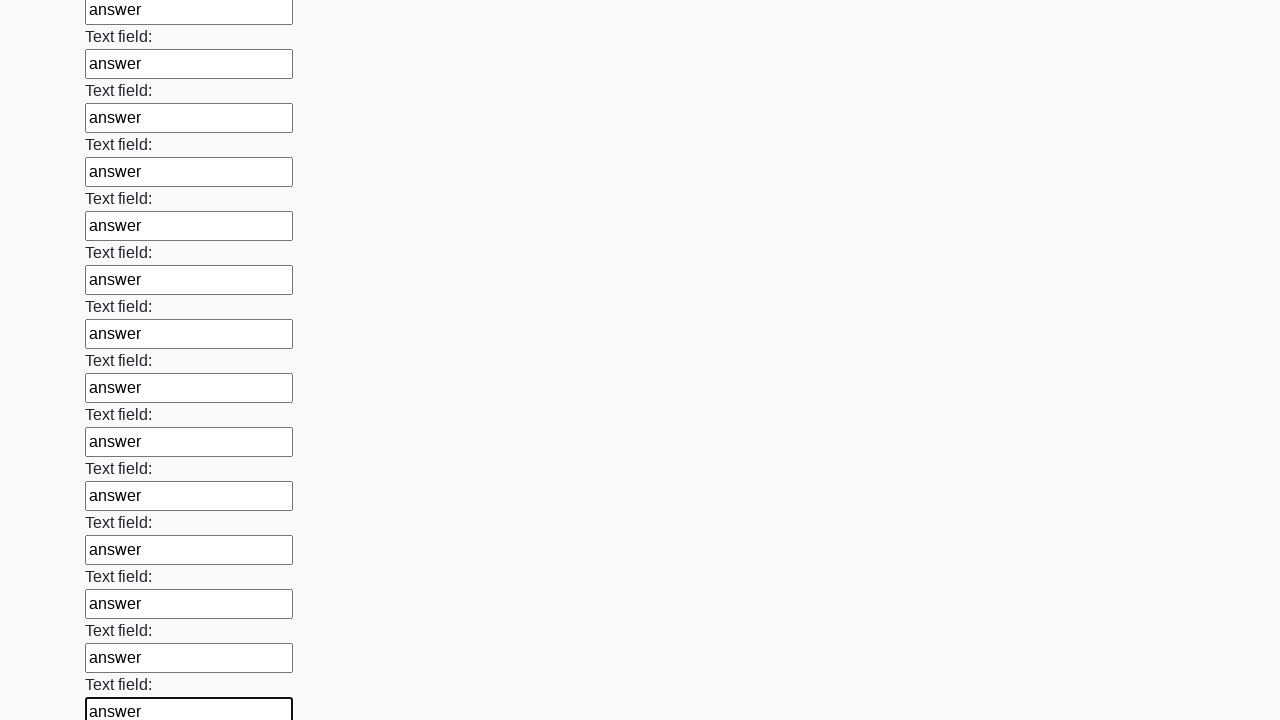

Filled an input field with 'answer' on input >> nth=75
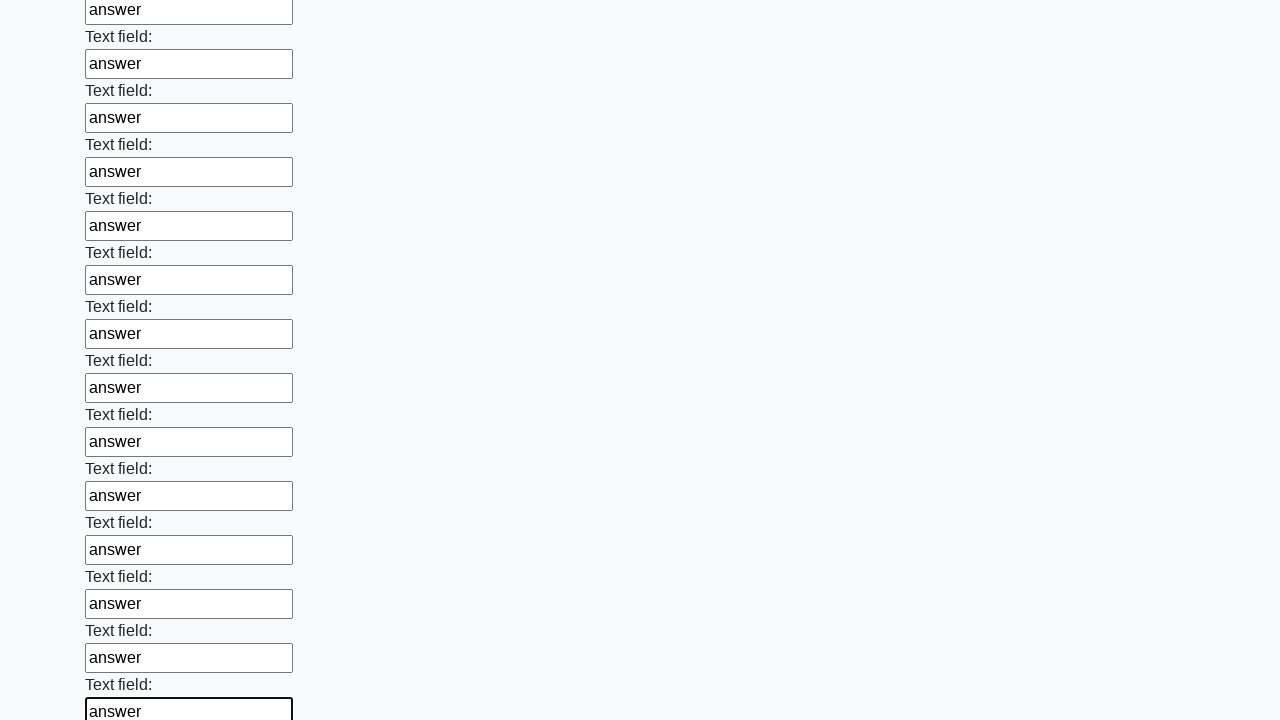

Filled an input field with 'answer' on input >> nth=76
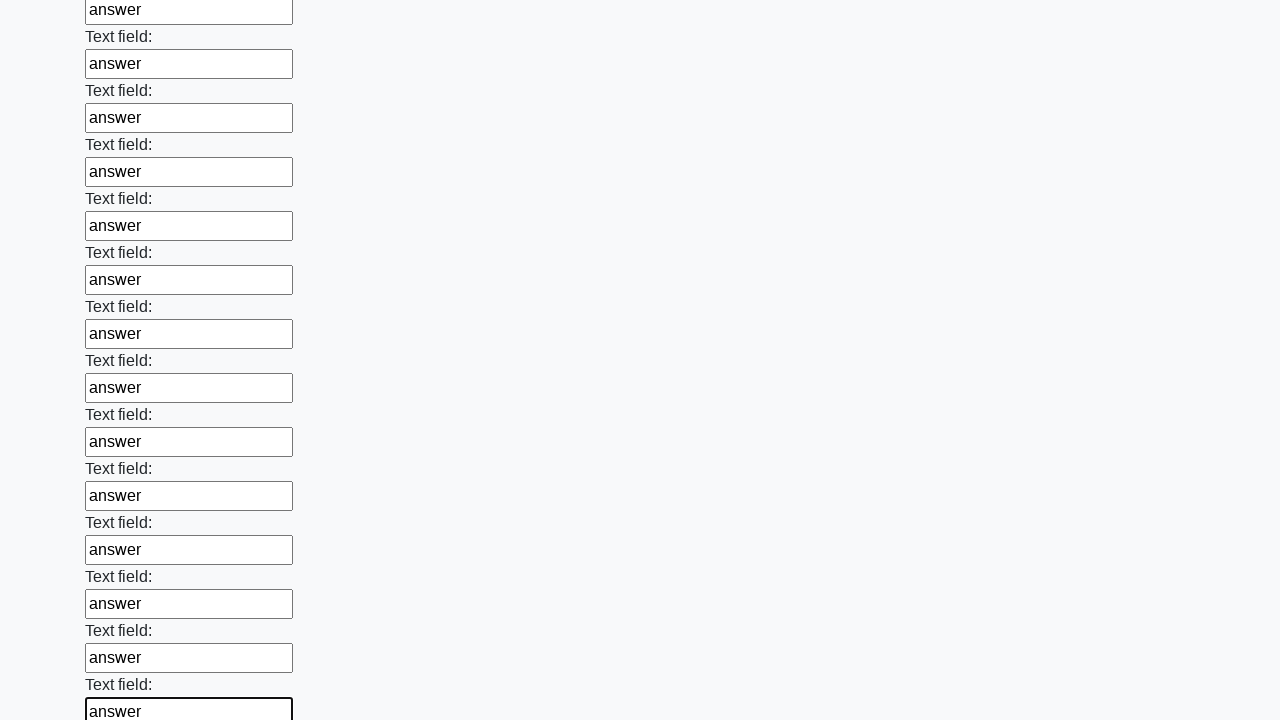

Filled an input field with 'answer' on input >> nth=77
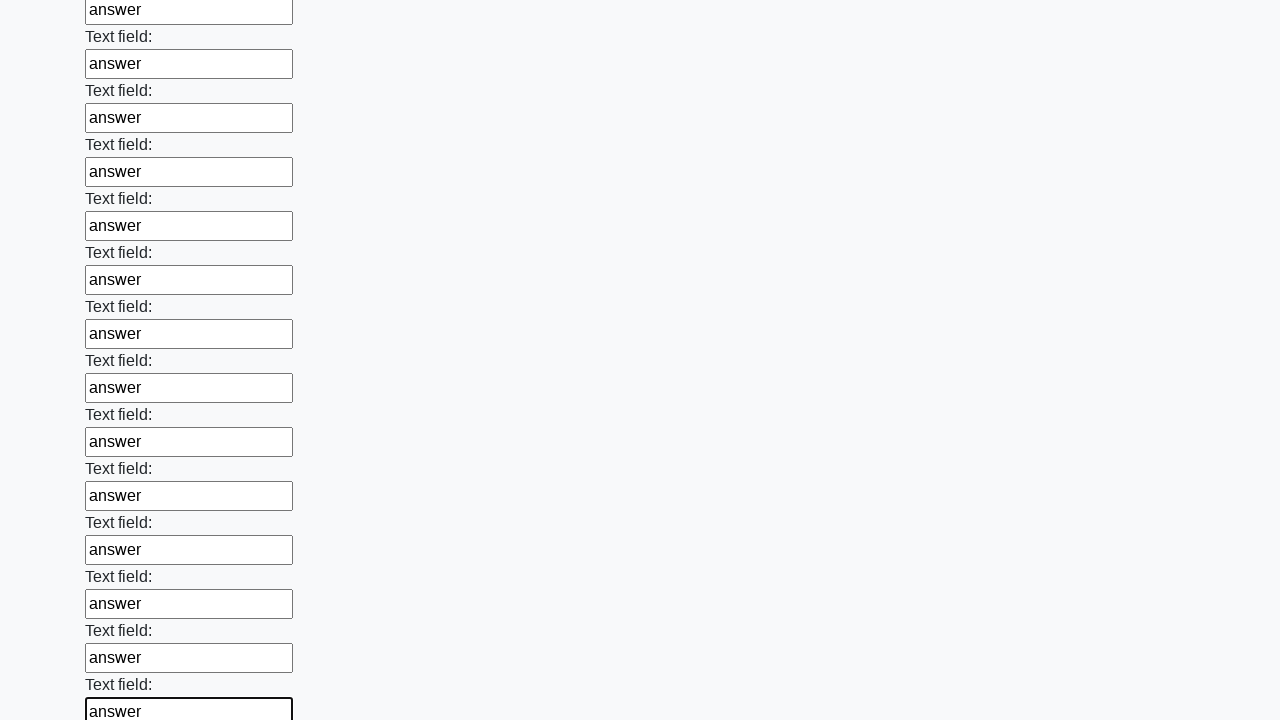

Filled an input field with 'answer' on input >> nth=78
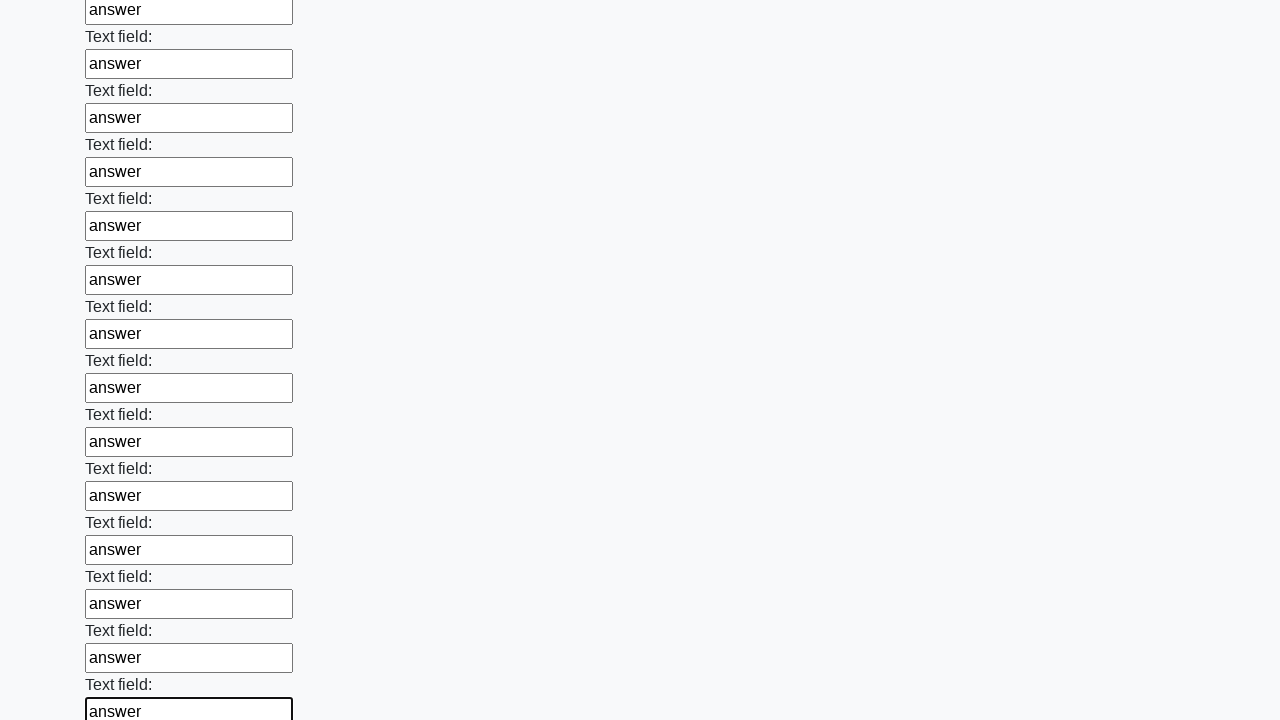

Filled an input field with 'answer' on input >> nth=79
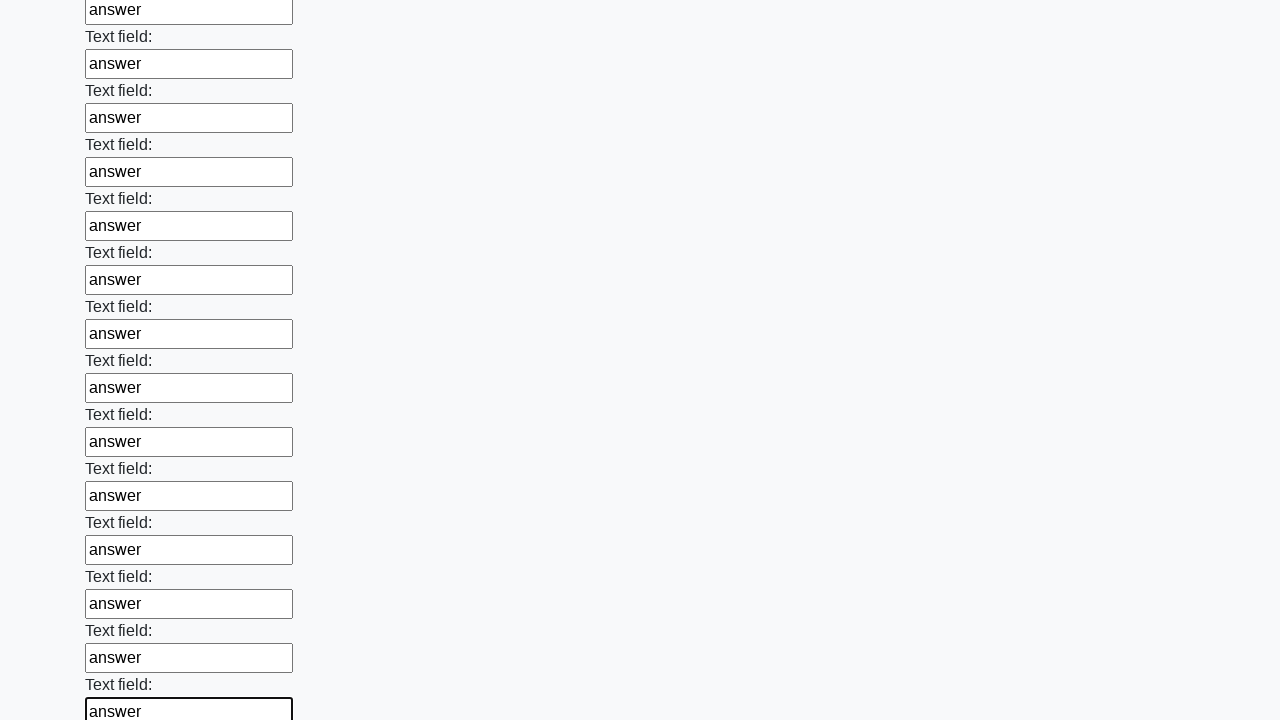

Filled an input field with 'answer' on input >> nth=80
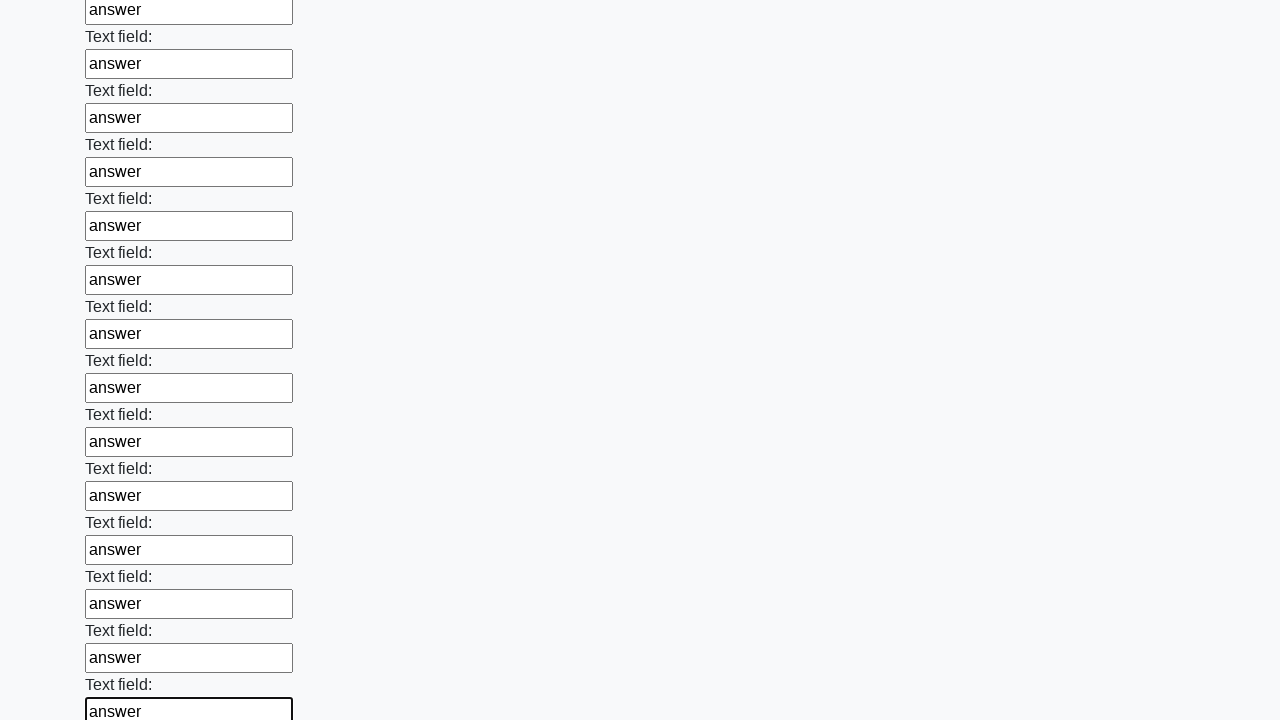

Filled an input field with 'answer' on input >> nth=81
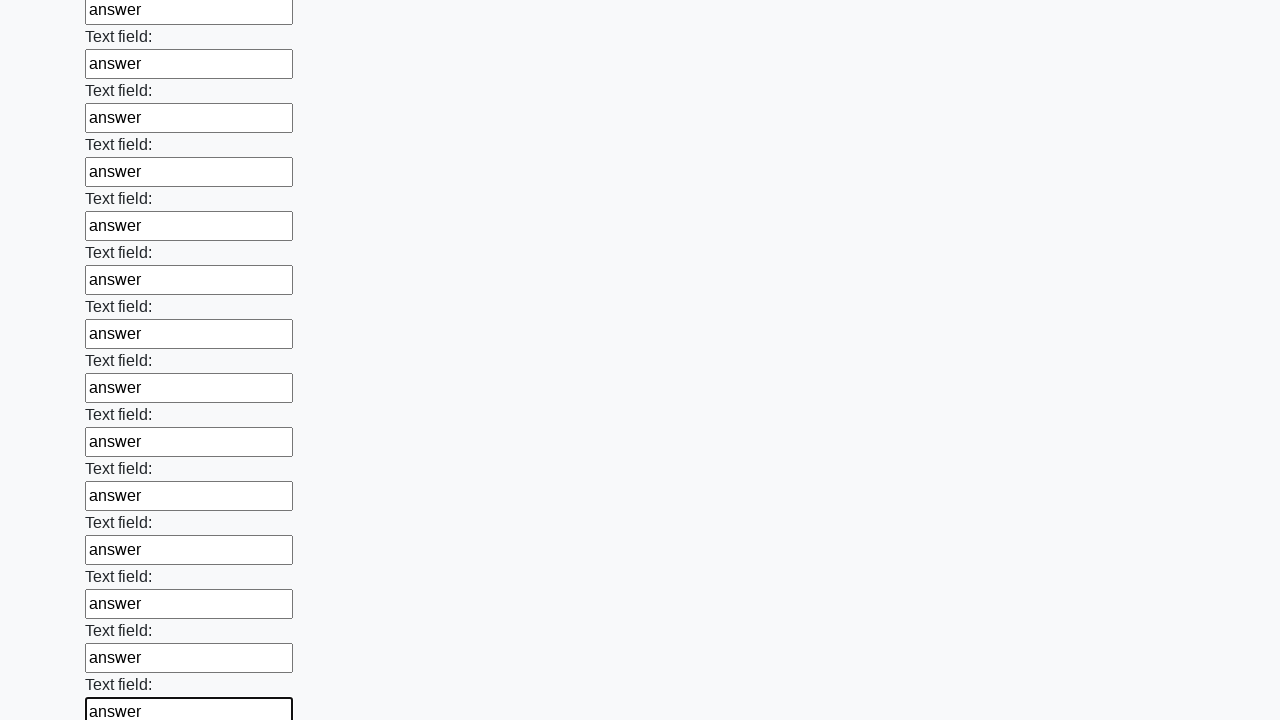

Filled an input field with 'answer' on input >> nth=82
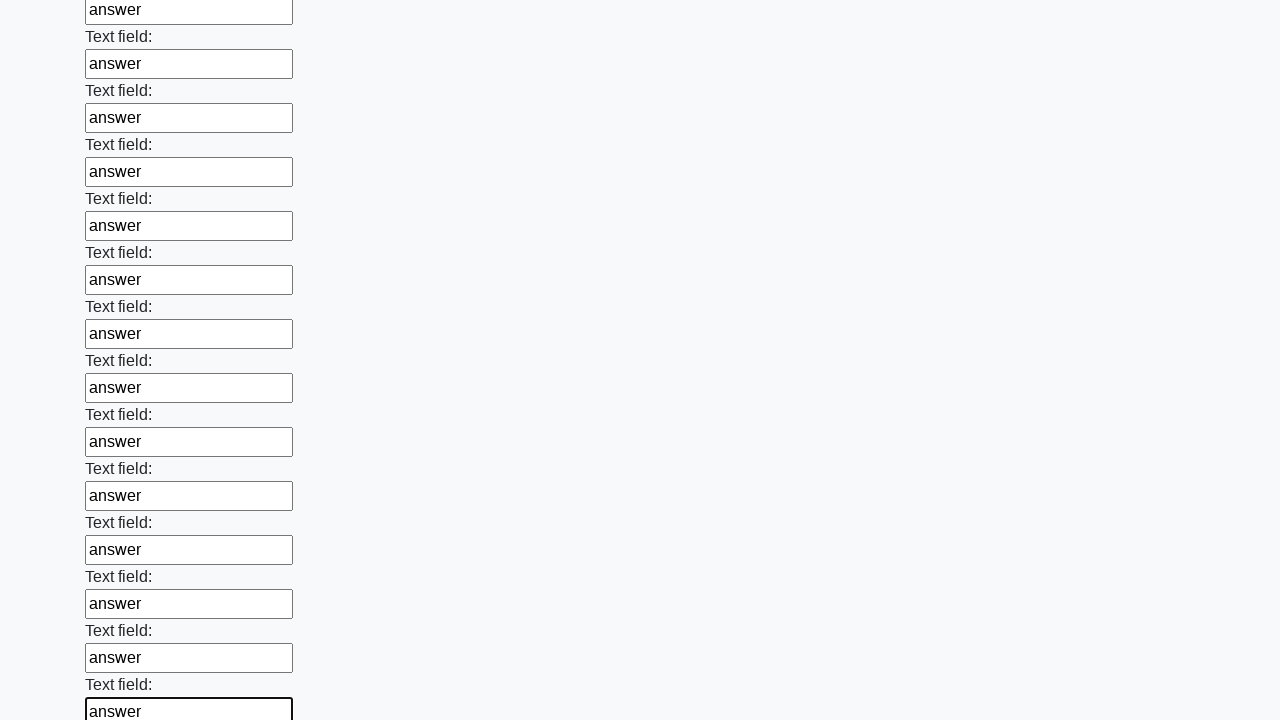

Filled an input field with 'answer' on input >> nth=83
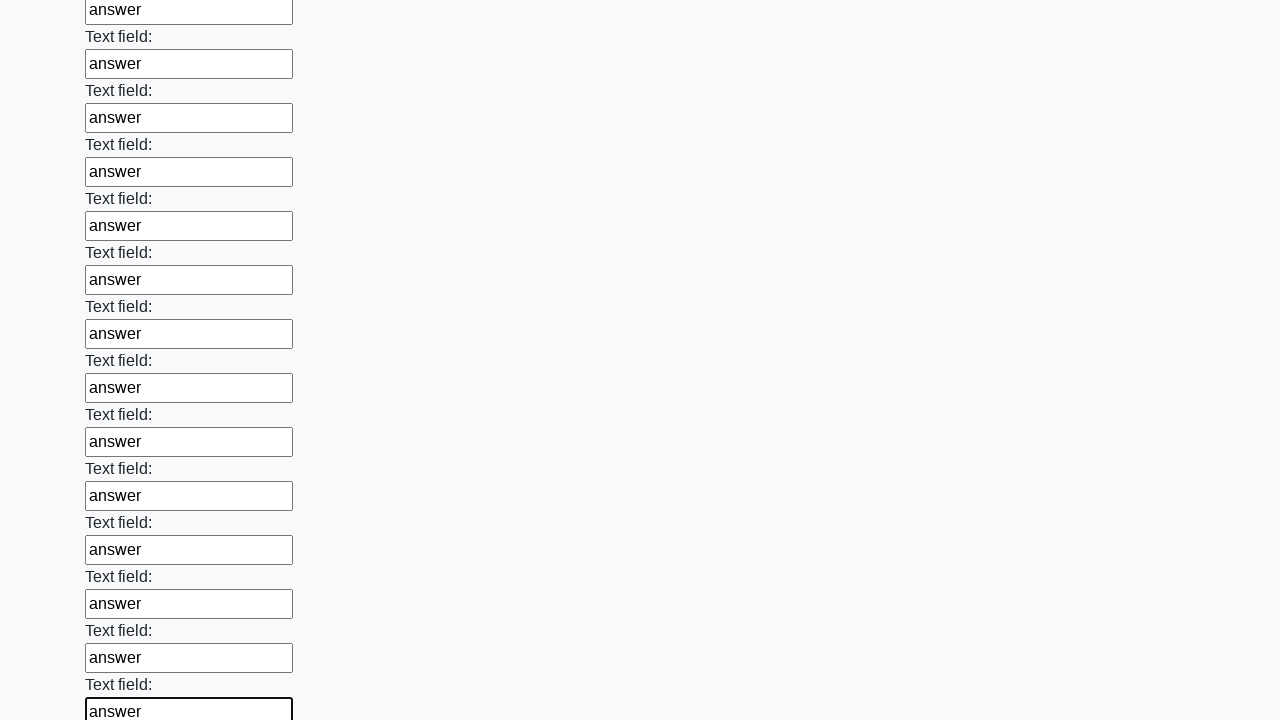

Filled an input field with 'answer' on input >> nth=84
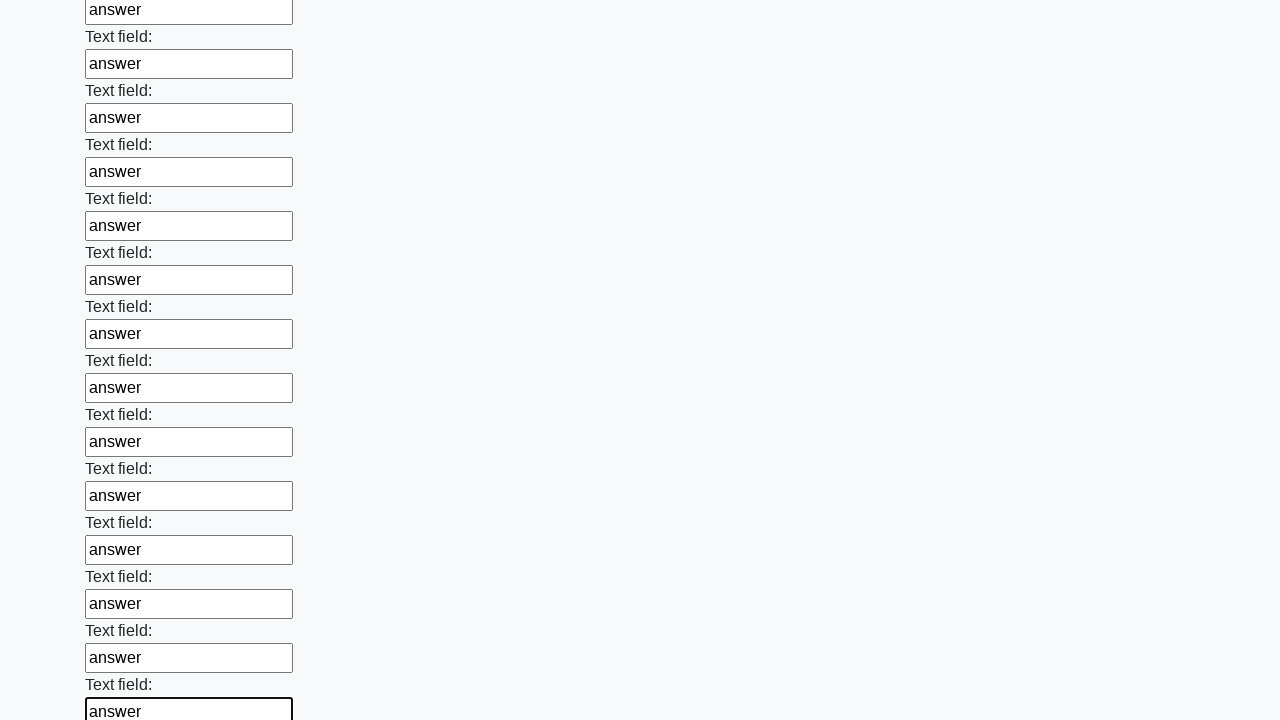

Filled an input field with 'answer' on input >> nth=85
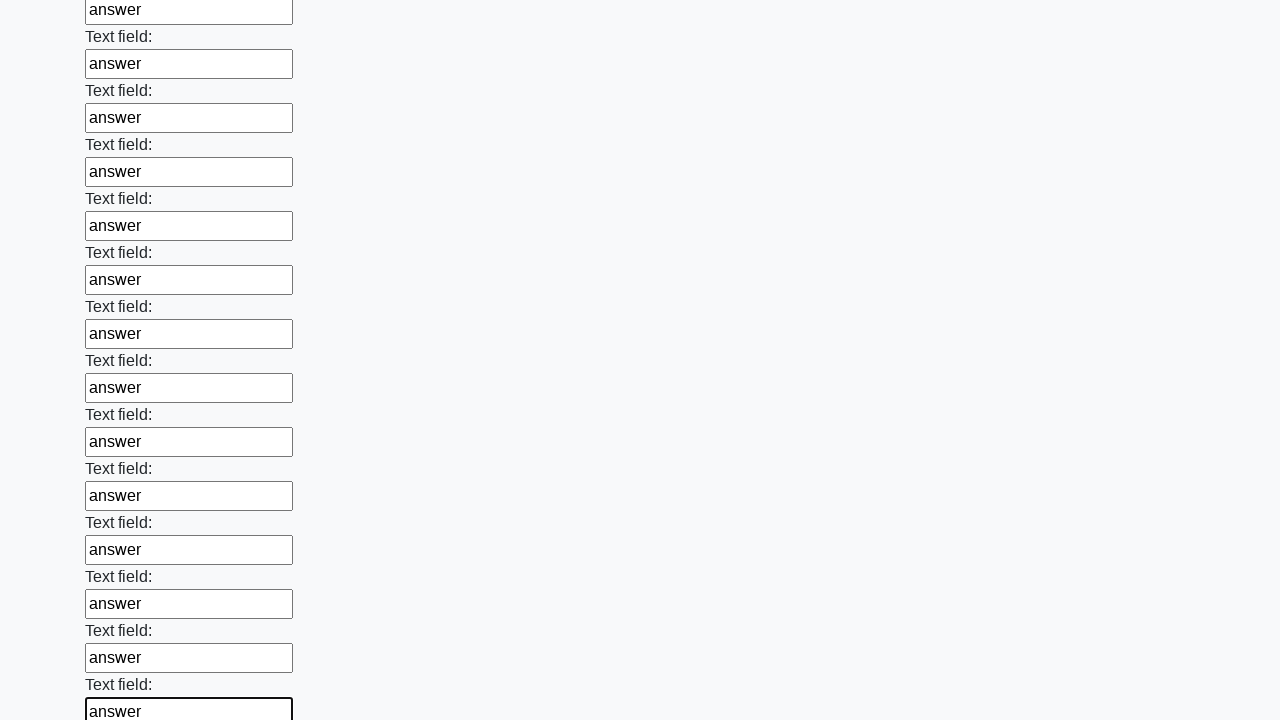

Filled an input field with 'answer' on input >> nth=86
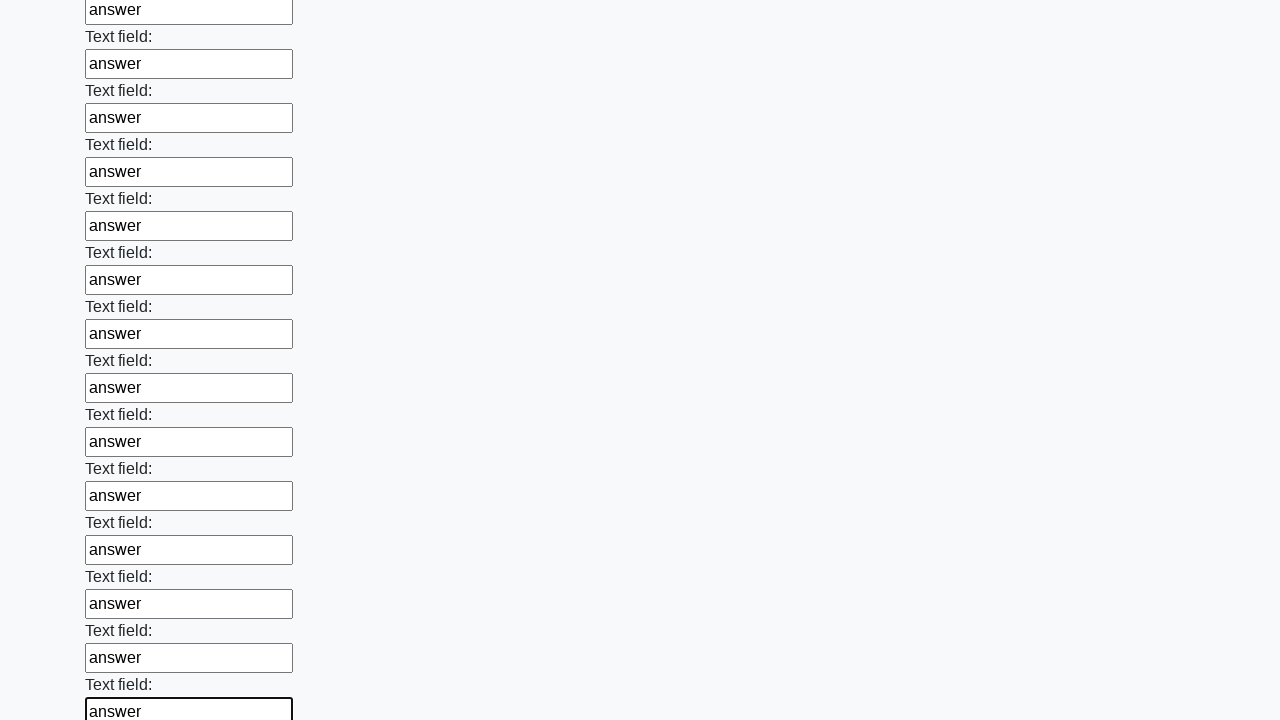

Filled an input field with 'answer' on input >> nth=87
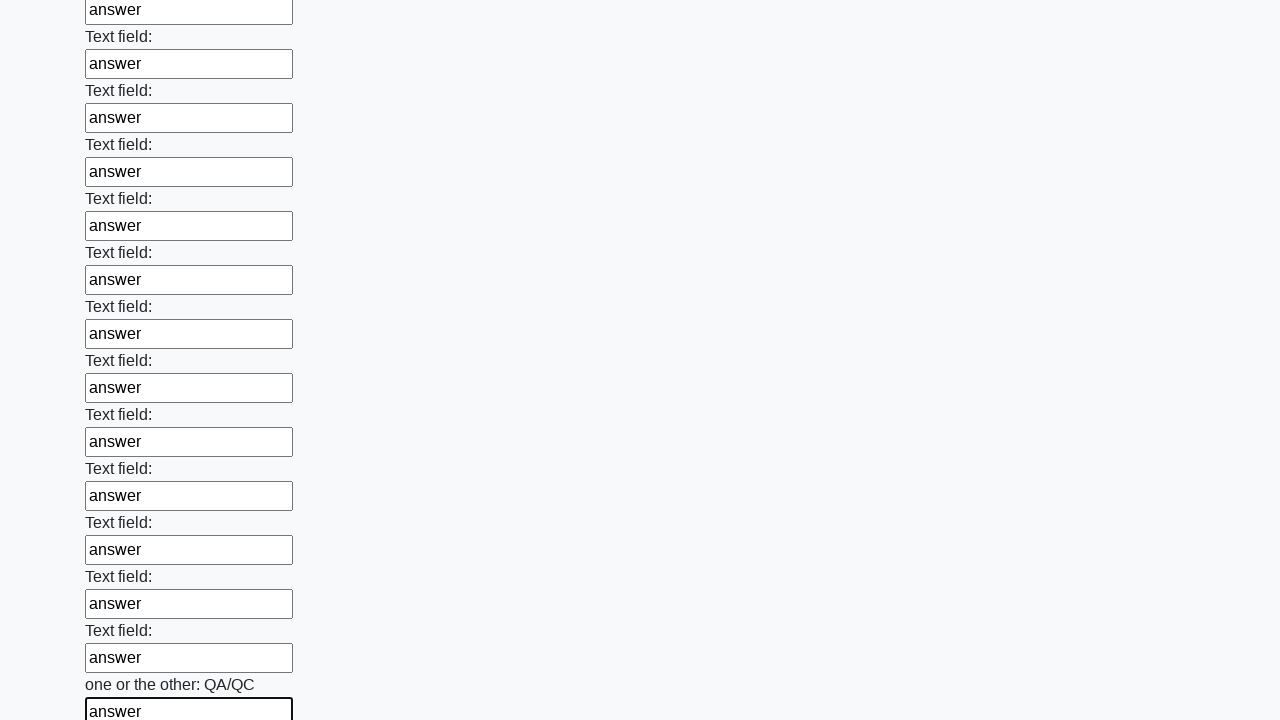

Filled an input field with 'answer' on input >> nth=88
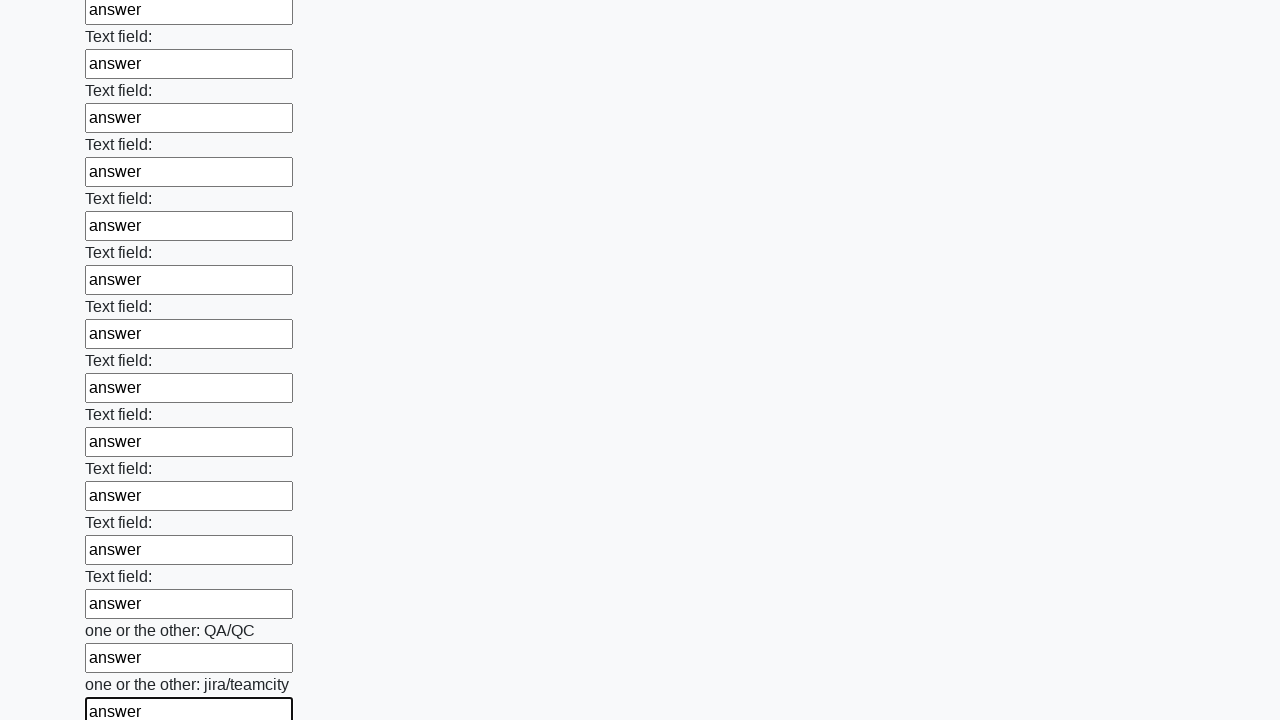

Filled an input field with 'answer' on input >> nth=89
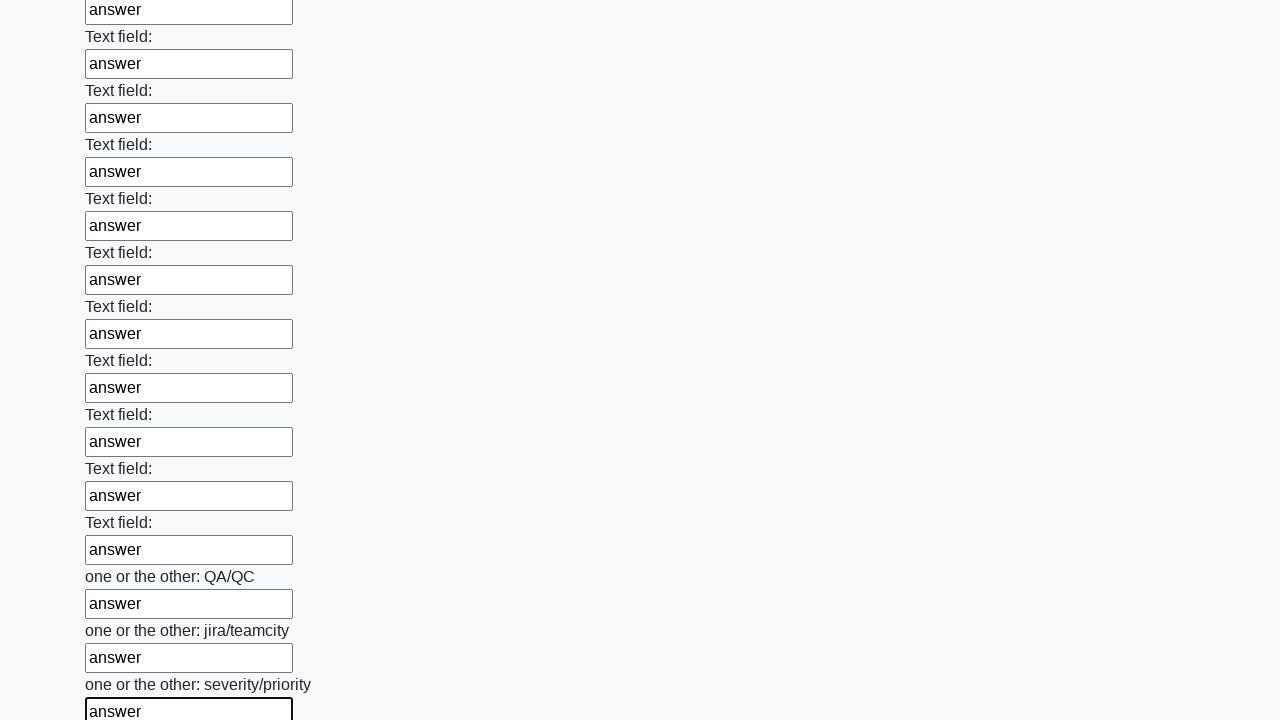

Filled an input field with 'answer' on input >> nth=90
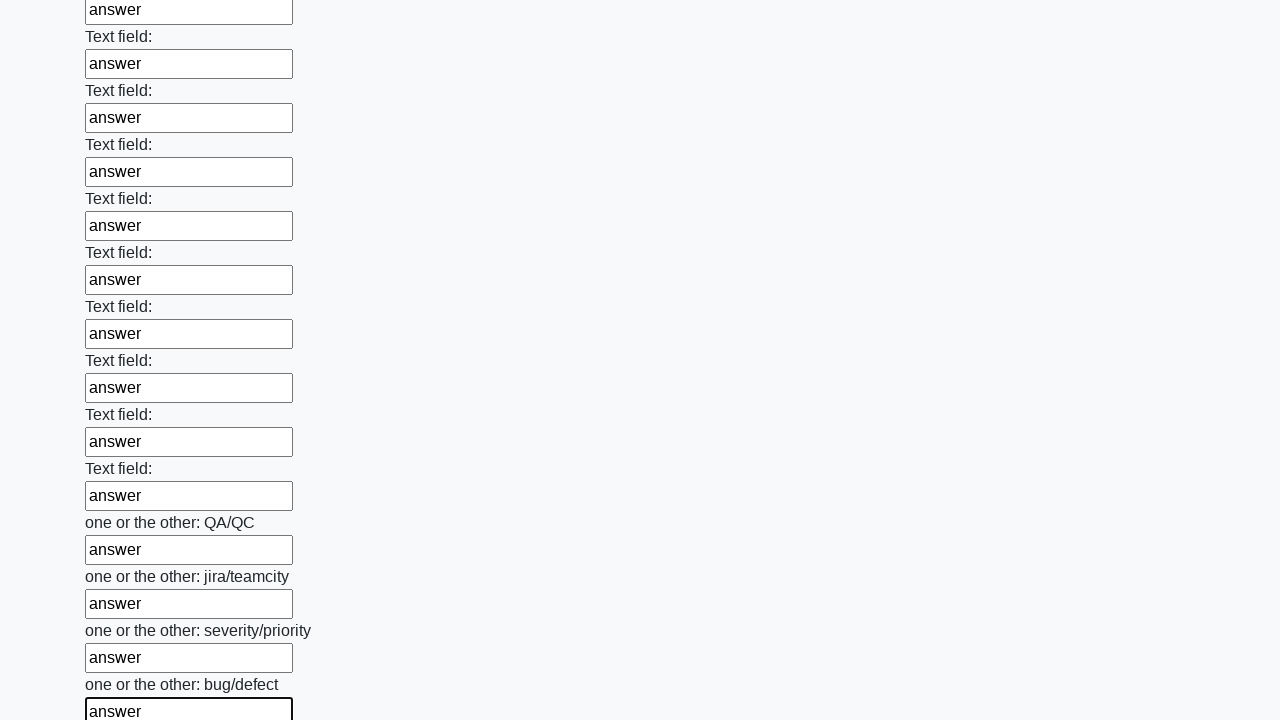

Filled an input field with 'answer' on input >> nth=91
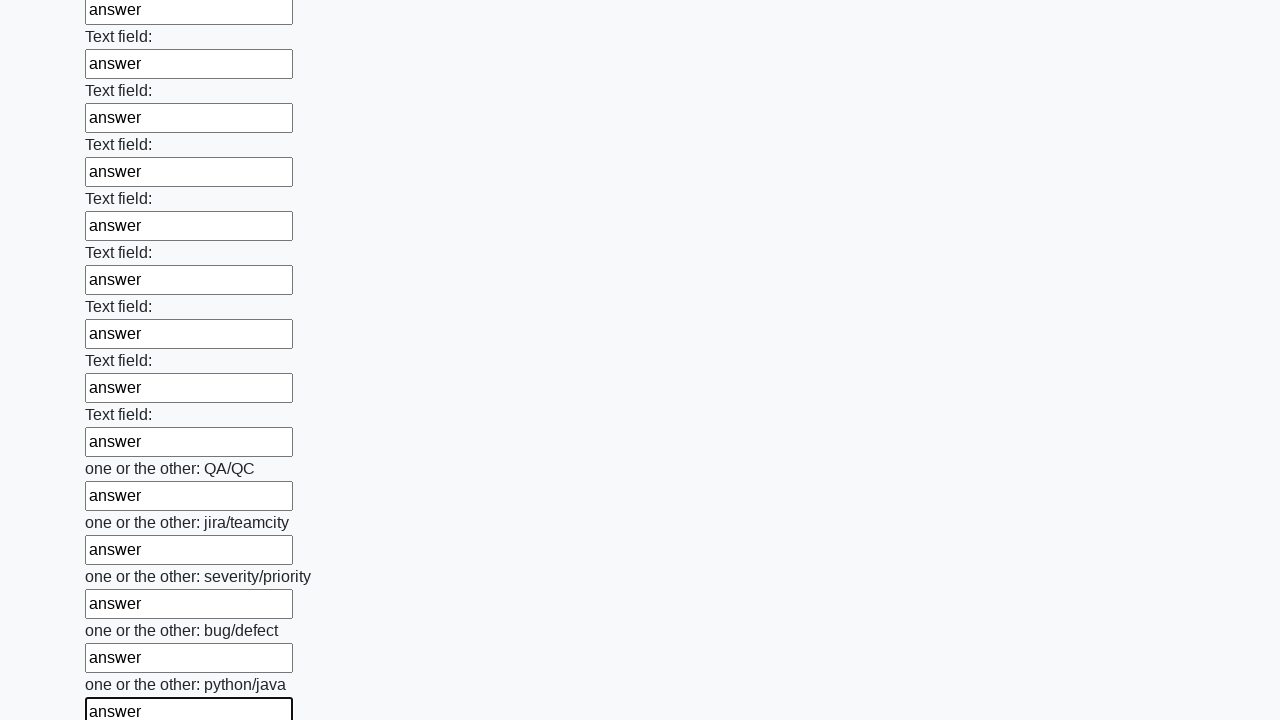

Filled an input field with 'answer' on input >> nth=92
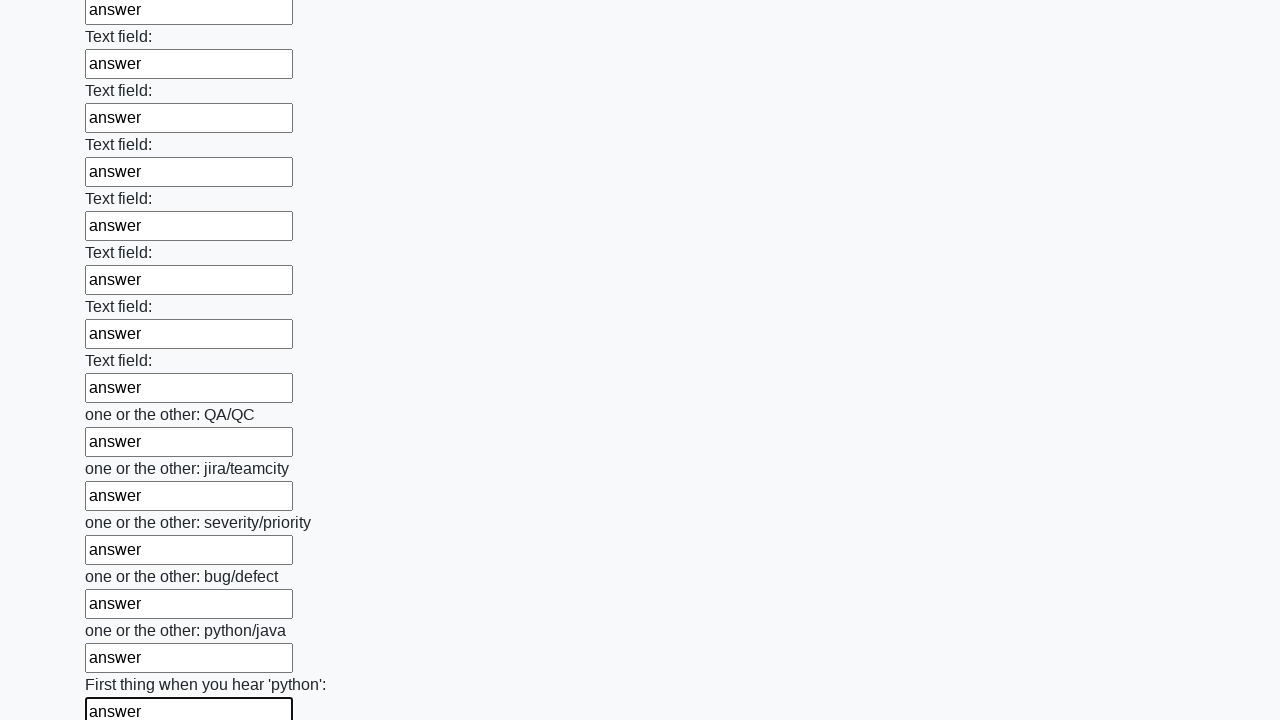

Filled an input field with 'answer' on input >> nth=93
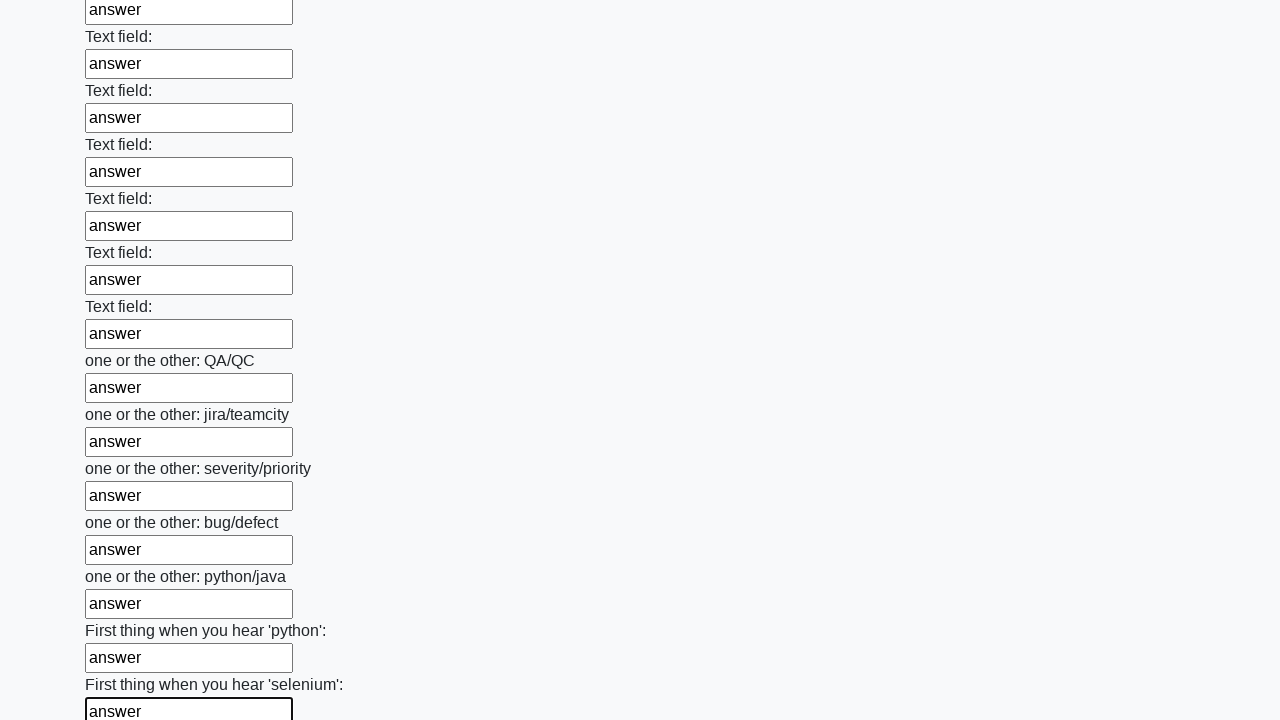

Filled an input field with 'answer' on input >> nth=94
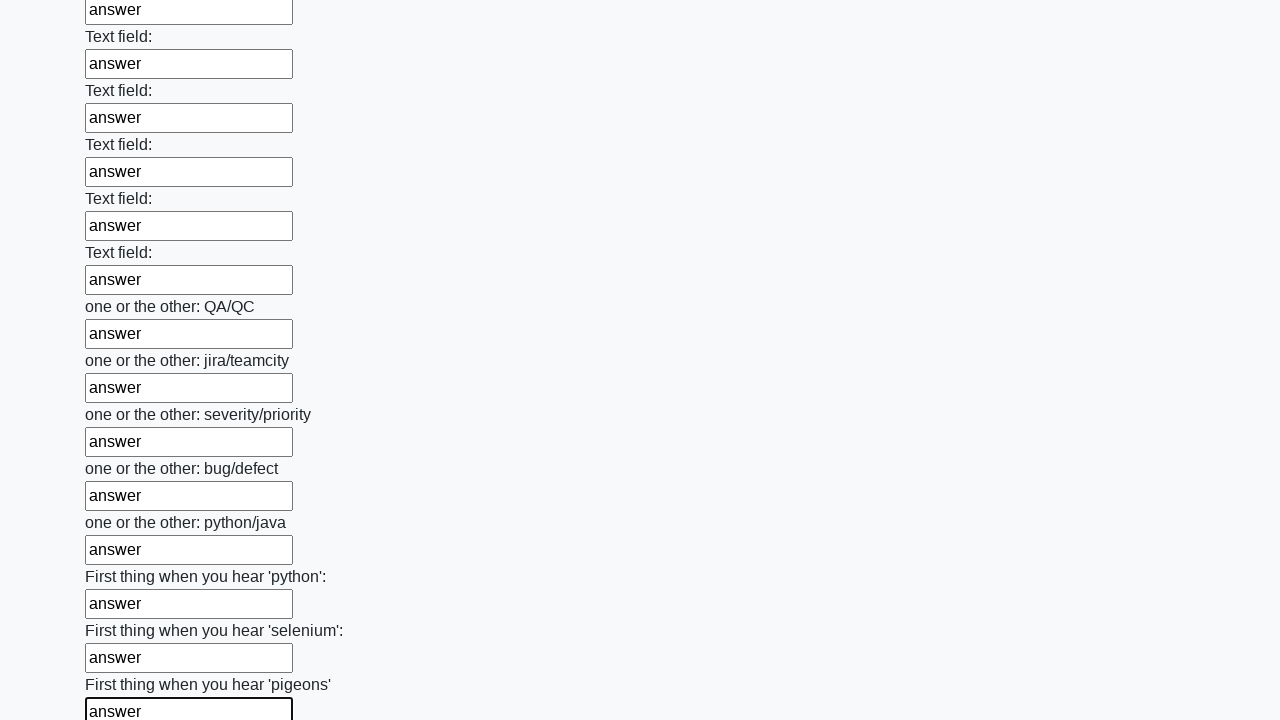

Filled an input field with 'answer' on input >> nth=95
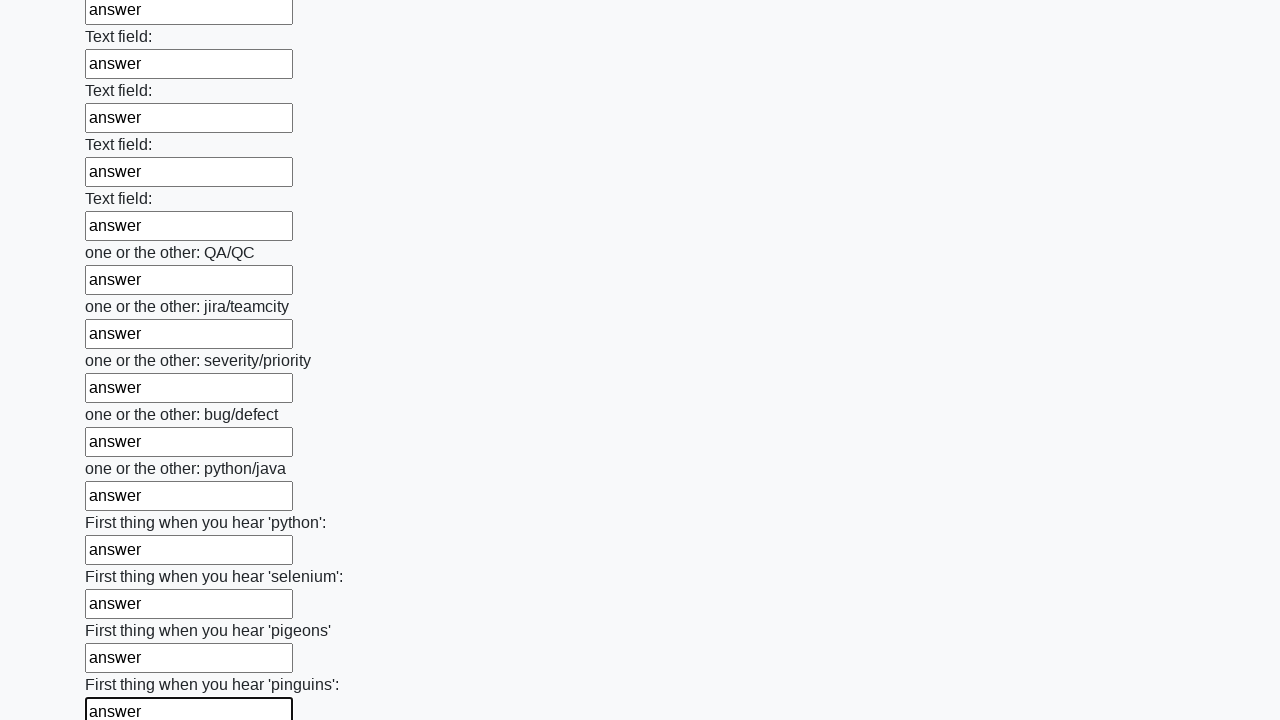

Filled an input field with 'answer' on input >> nth=96
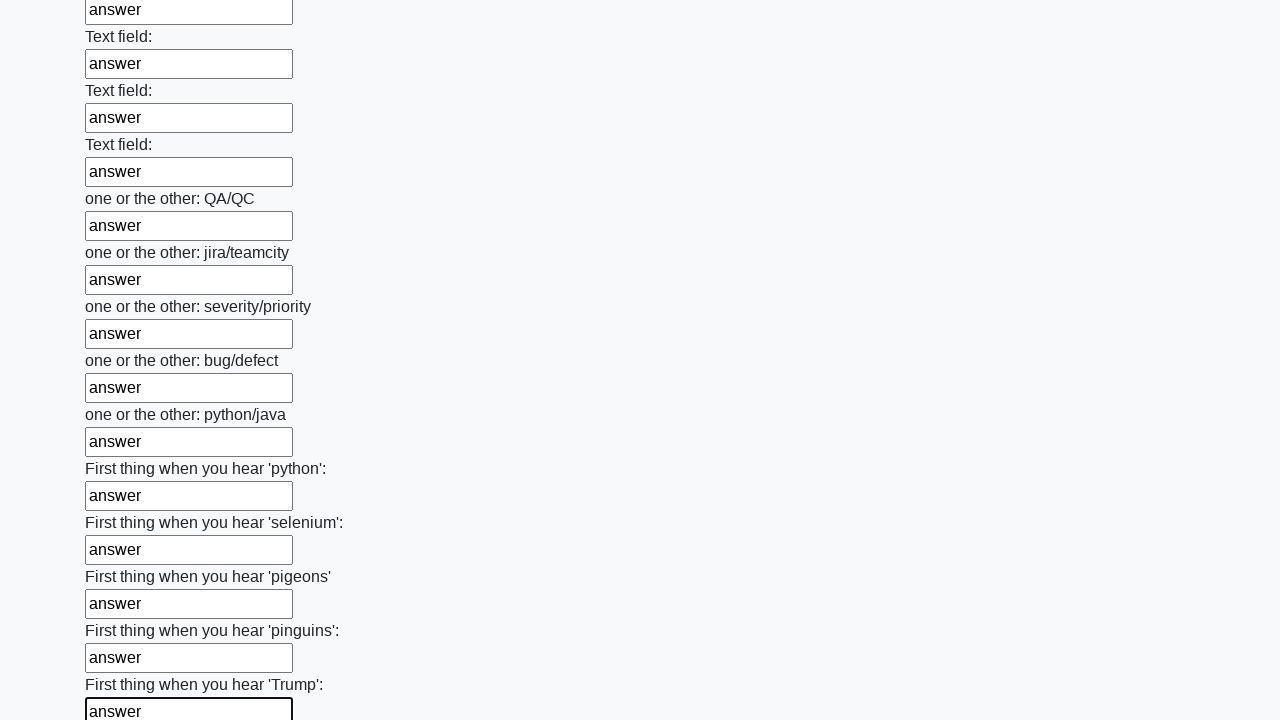

Filled an input field with 'answer' on input >> nth=97
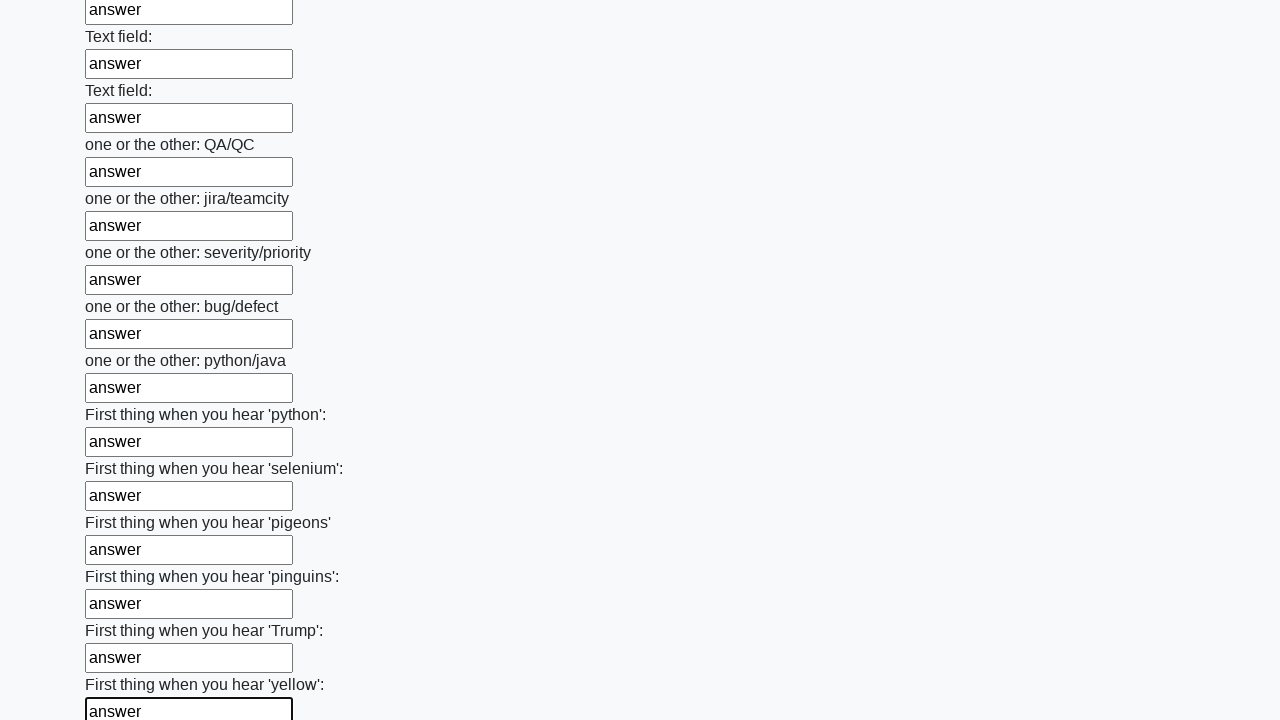

Filled an input field with 'answer' on input >> nth=98
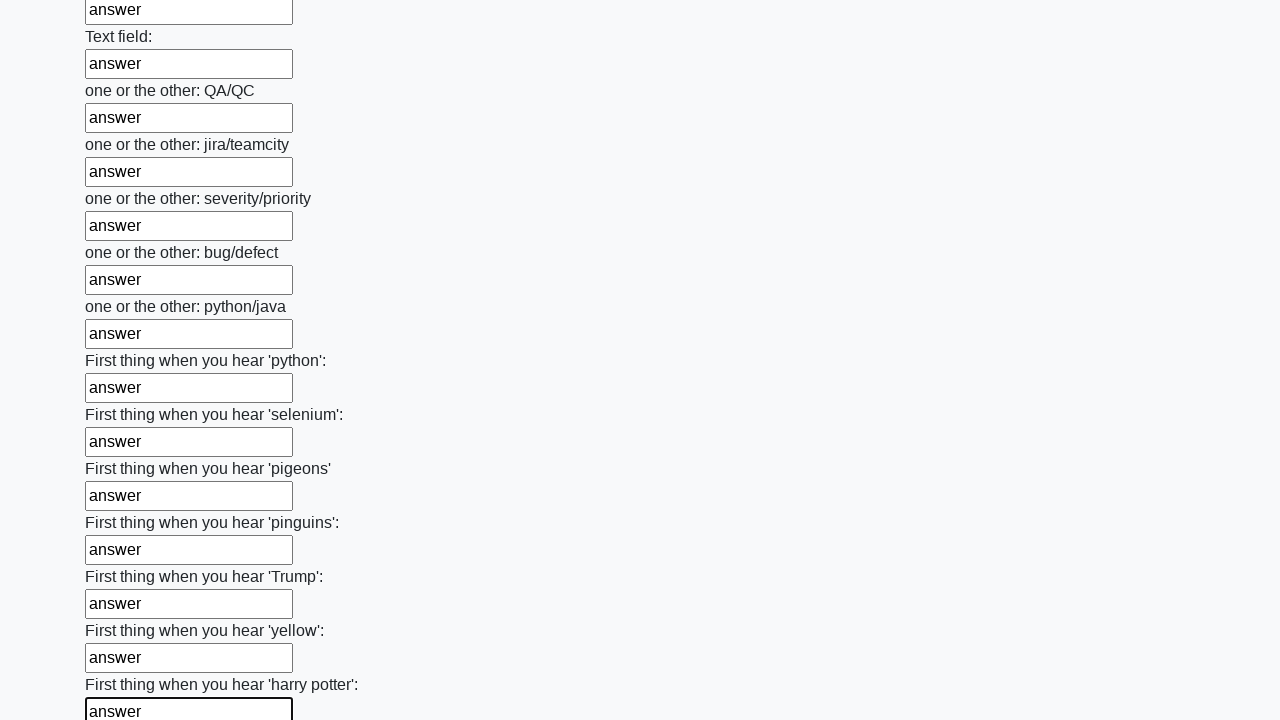

Filled an input field with 'answer' on input >> nth=99
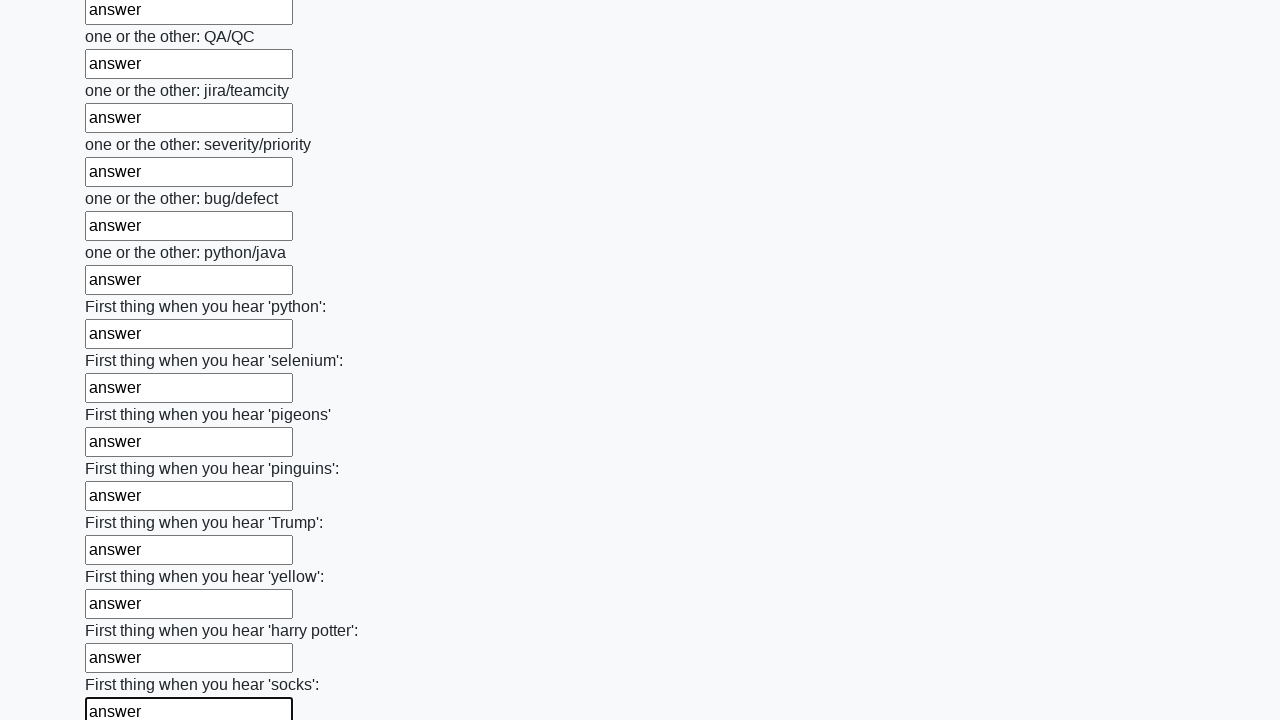

Clicked the submit button at (123, 611) on button.btn
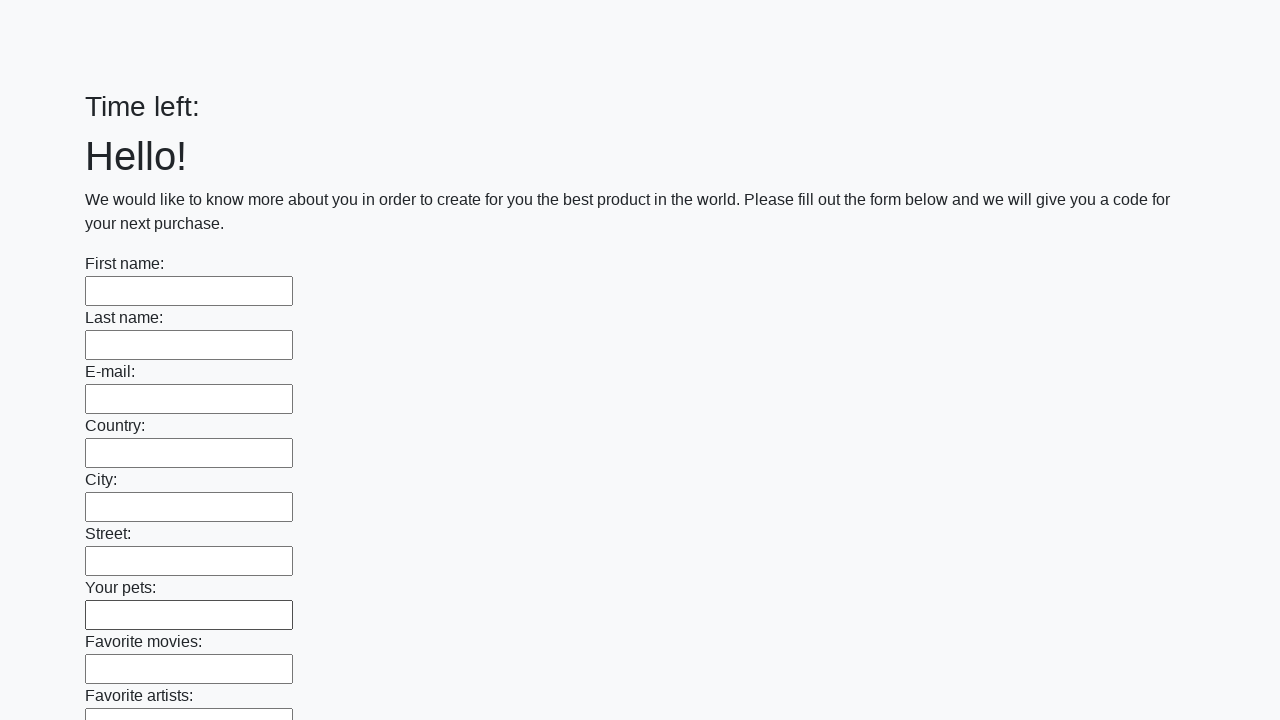

Waited 1000ms for form submission result
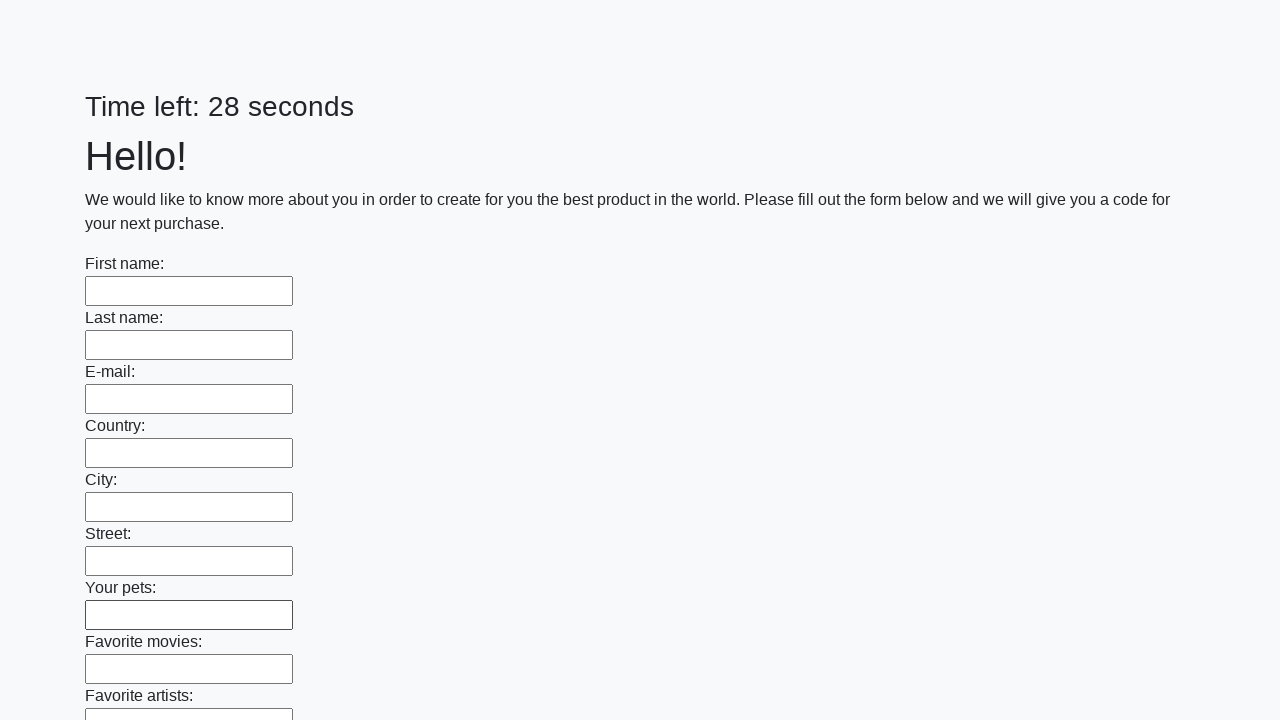

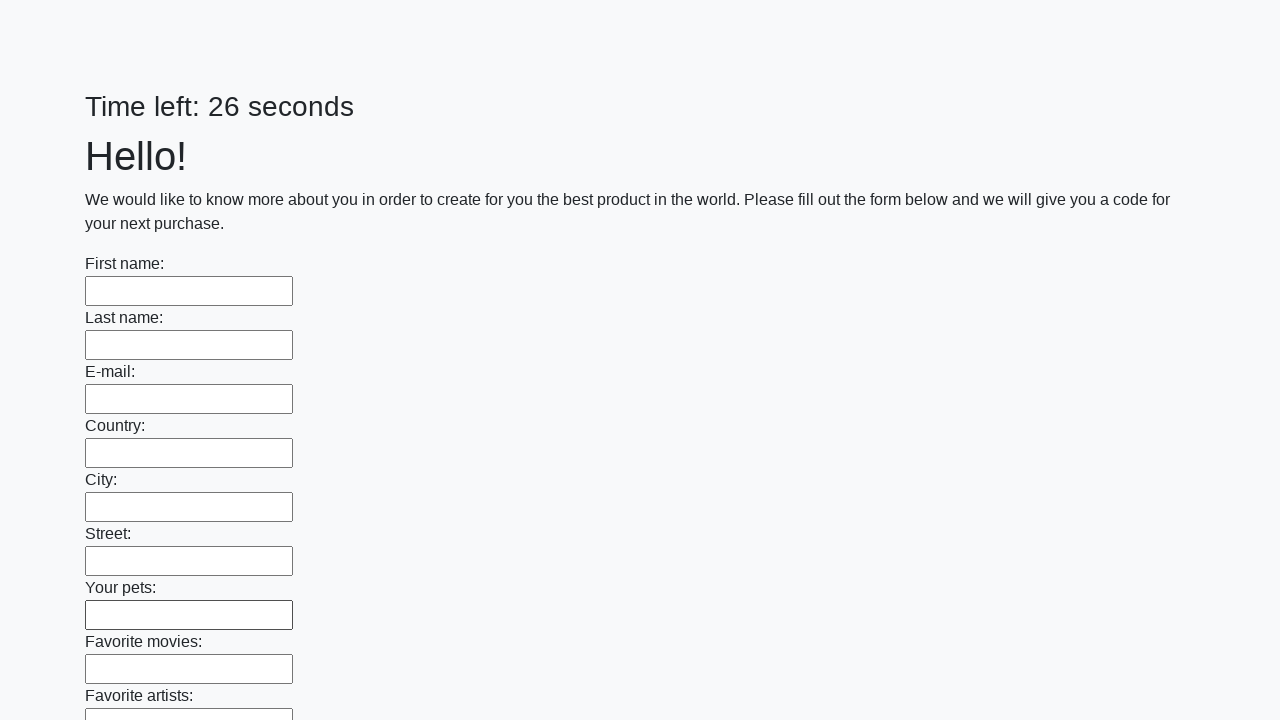